Tests a large form by filling all required input fields with text and submitting the form by clicking the submit button.

Starting URL: http://suninjuly.github.io/huge_form.html

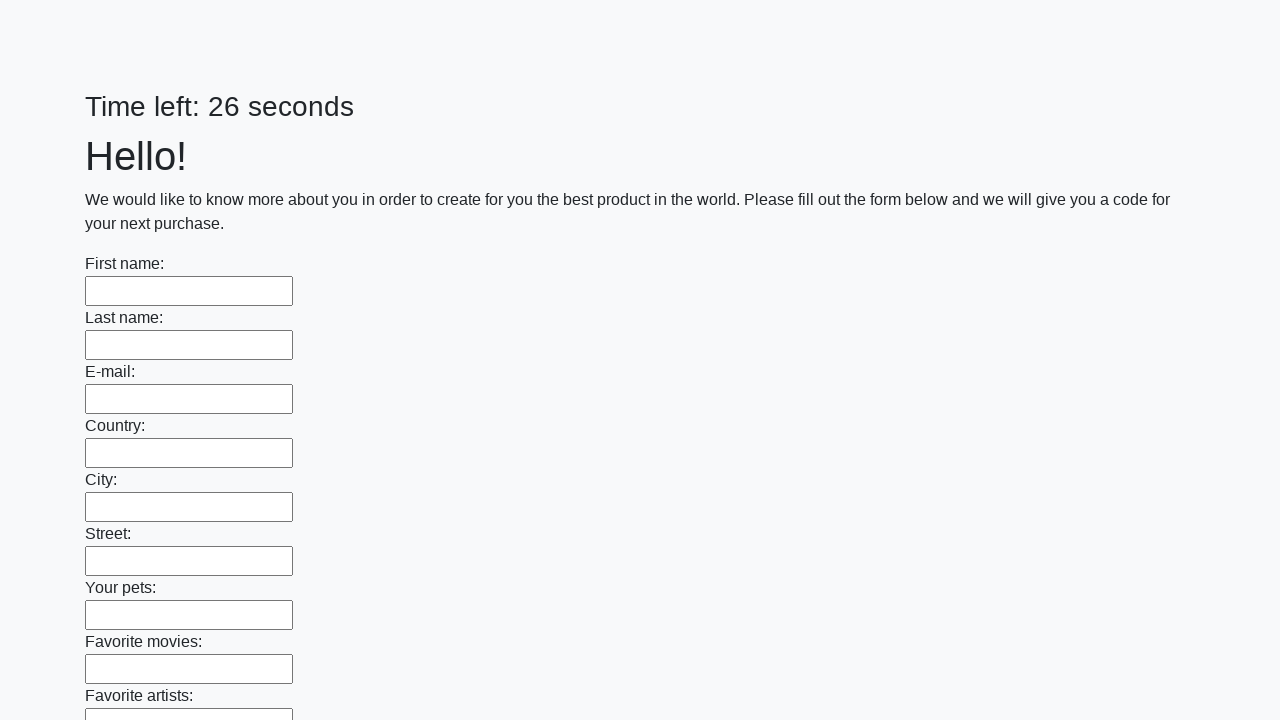

Navigated to huge form page
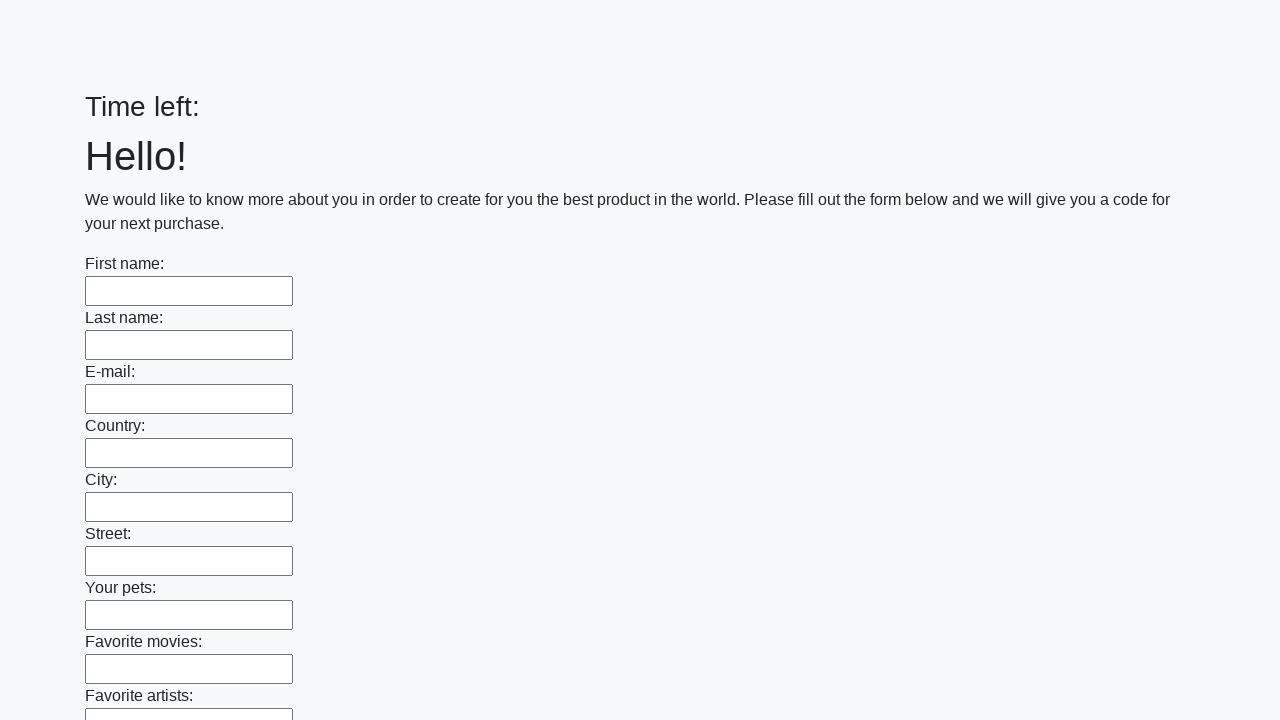

Located all required input fields
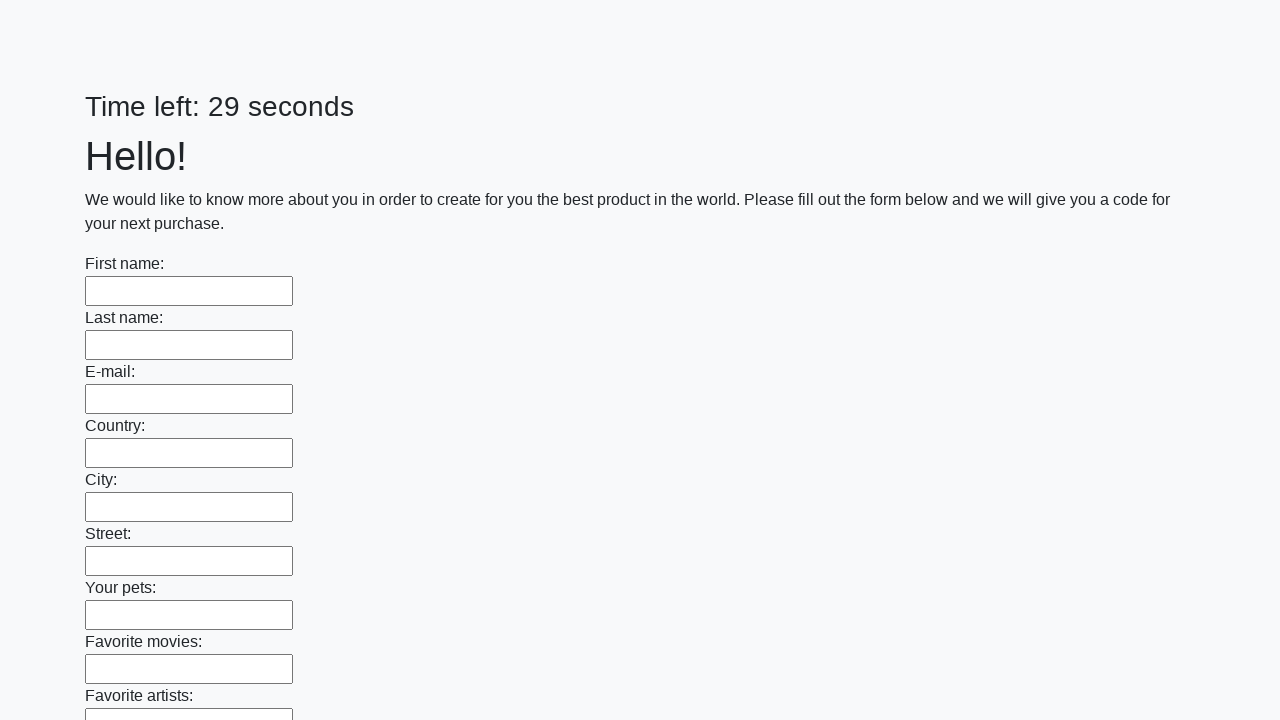

Found 100 required input fields
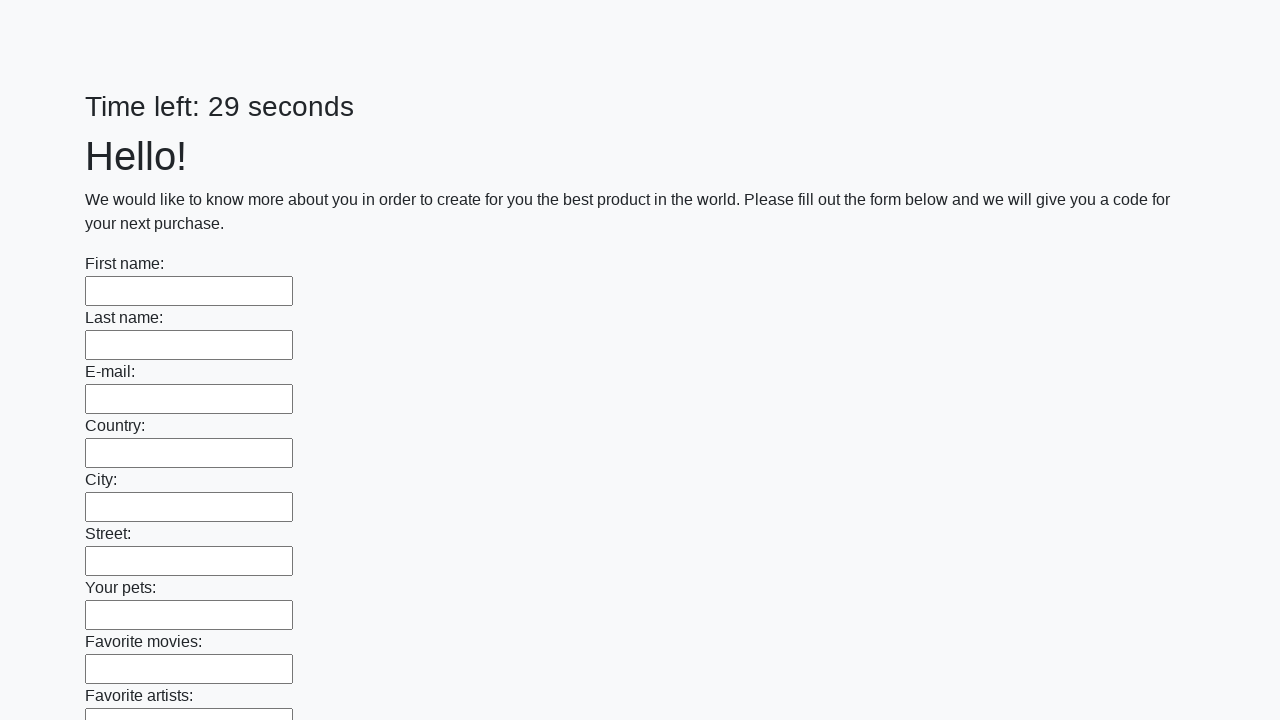

Filled required field 1 with text 'Мой ответ' on [required] >> nth=0
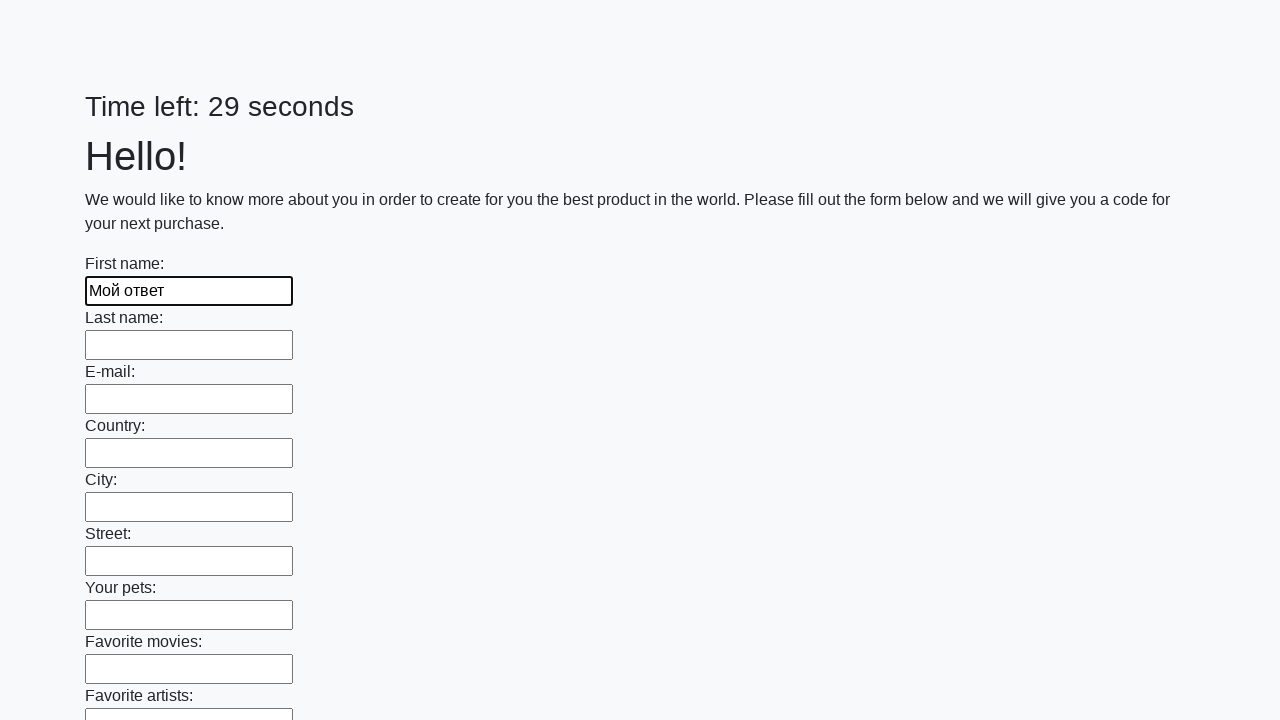

Filled required field 2 with text 'Мой ответ' on [required] >> nth=1
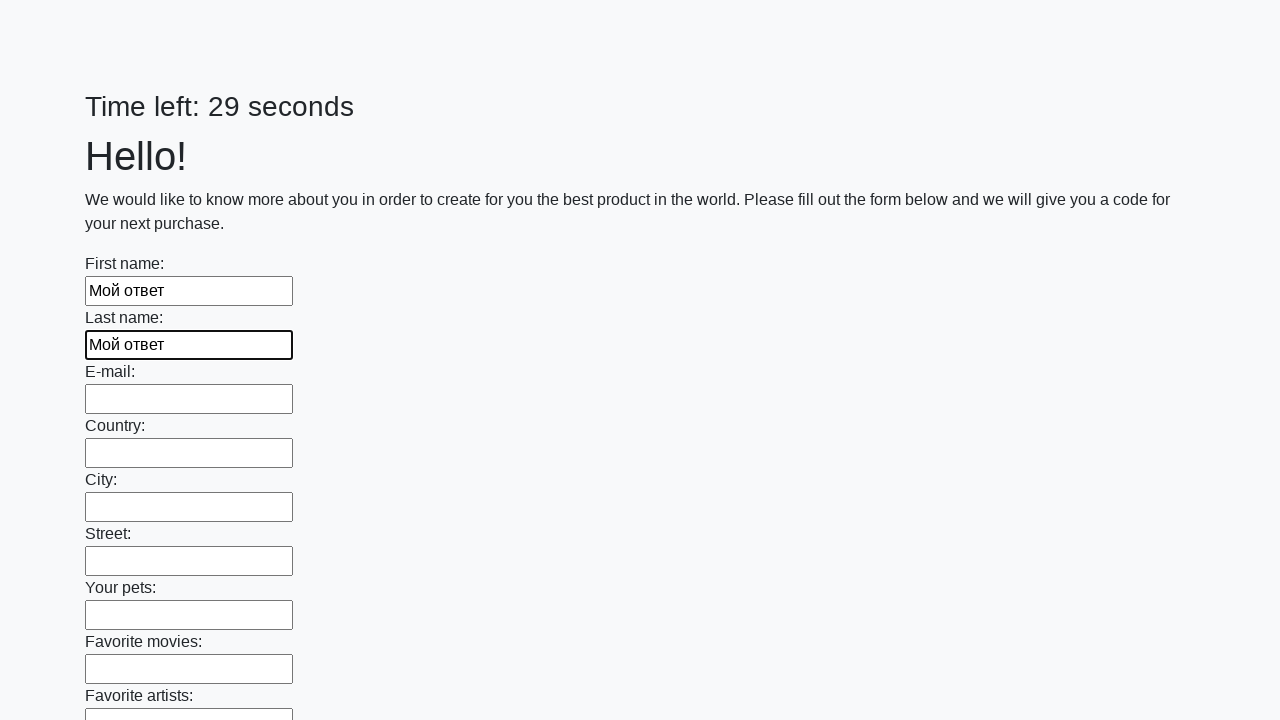

Filled required field 3 with text 'Мой ответ' on [required] >> nth=2
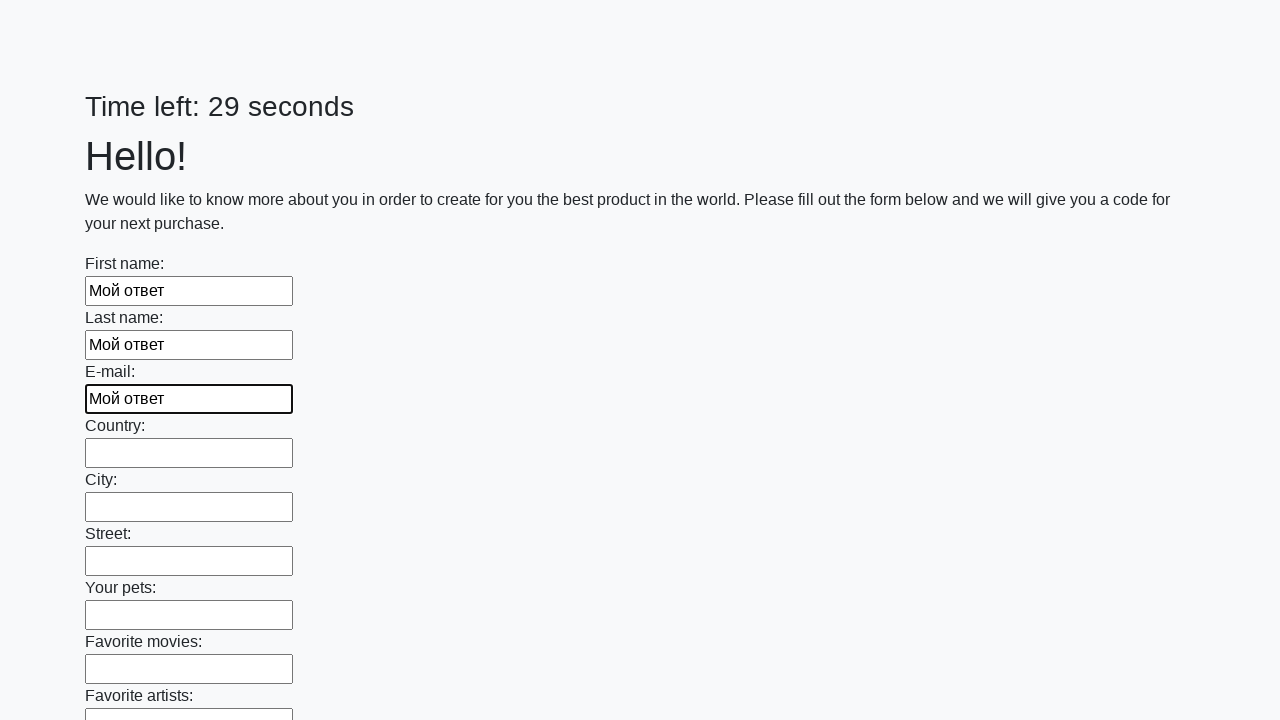

Filled required field 4 with text 'Мой ответ' on [required] >> nth=3
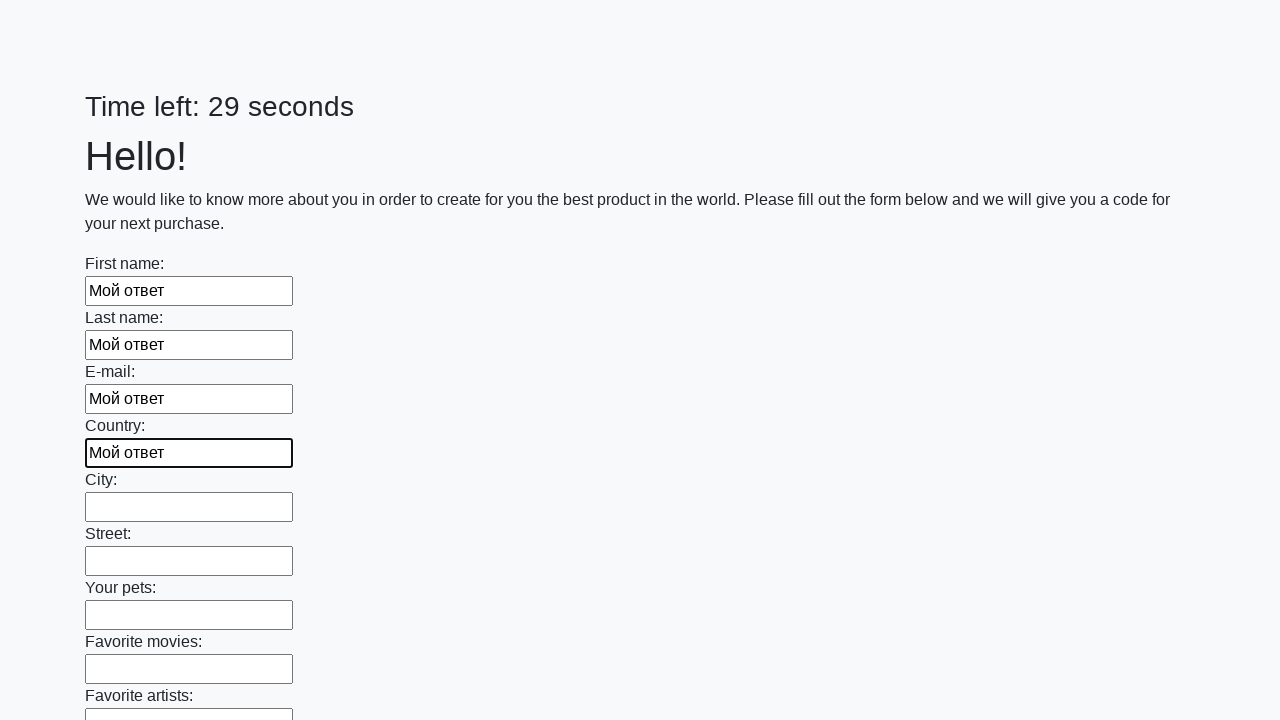

Filled required field 5 with text 'Мой ответ' on [required] >> nth=4
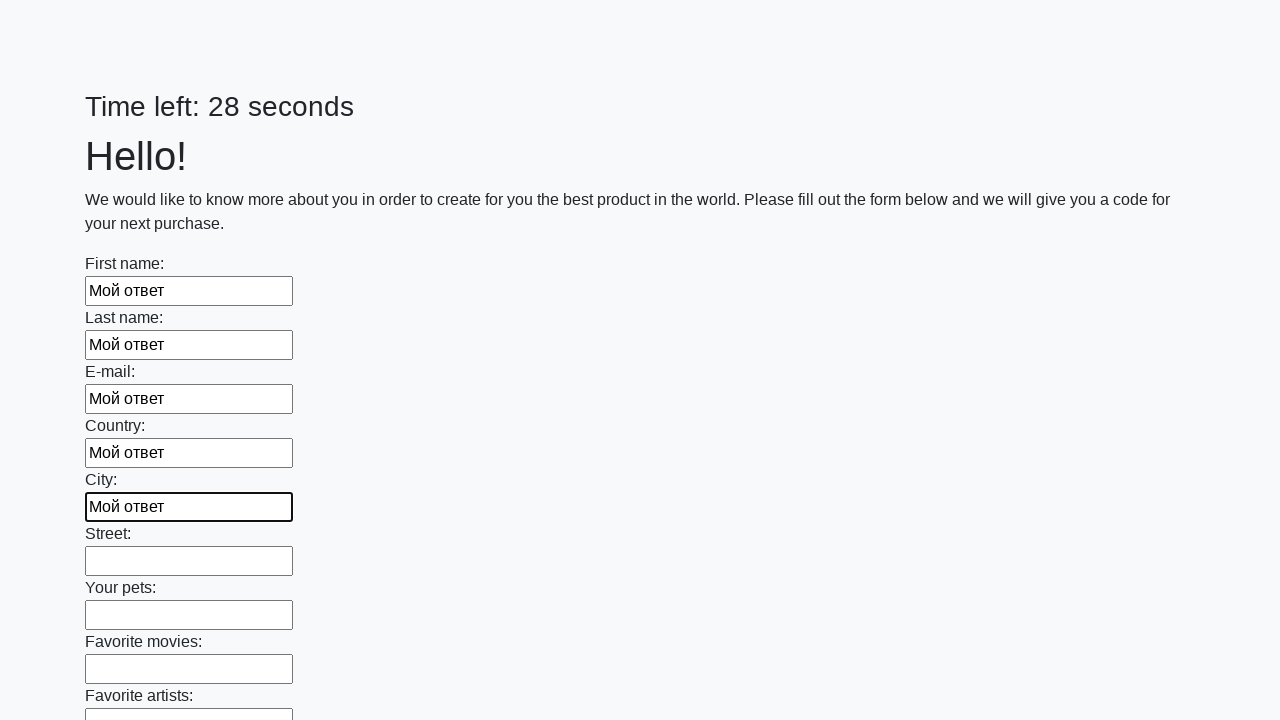

Filled required field 6 with text 'Мой ответ' on [required] >> nth=5
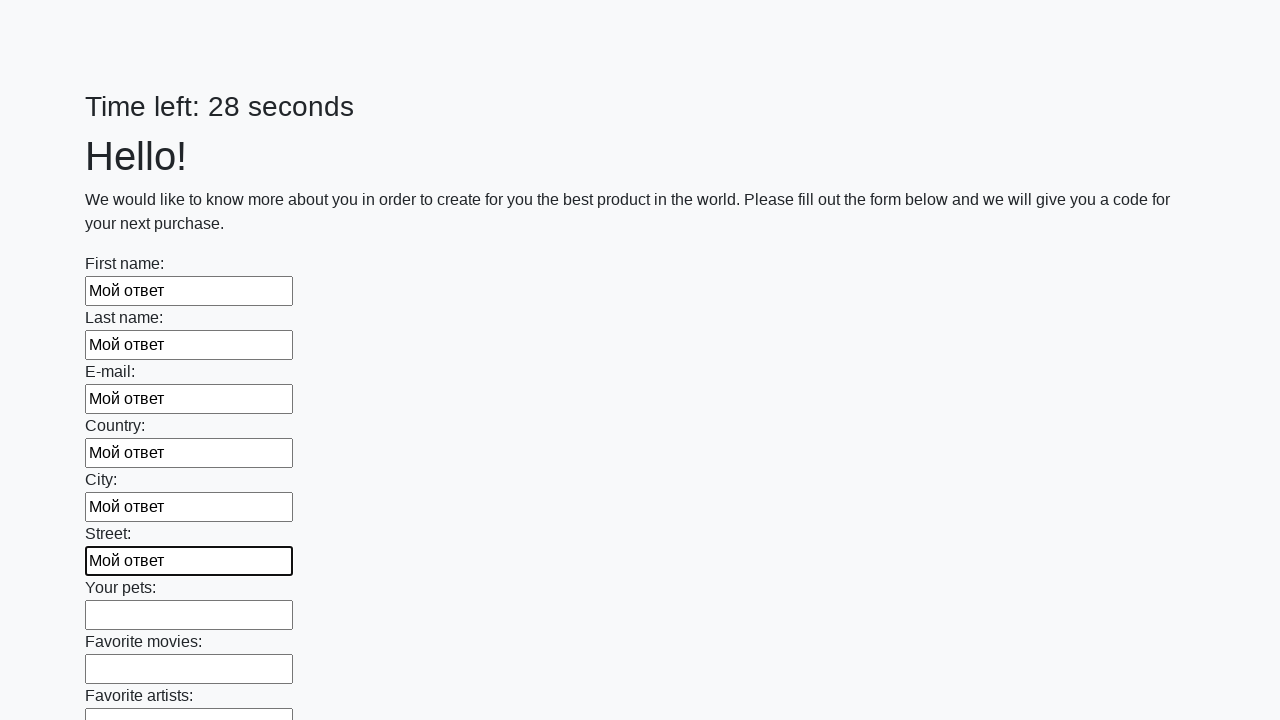

Filled required field 7 with text 'Мой ответ' on [required] >> nth=6
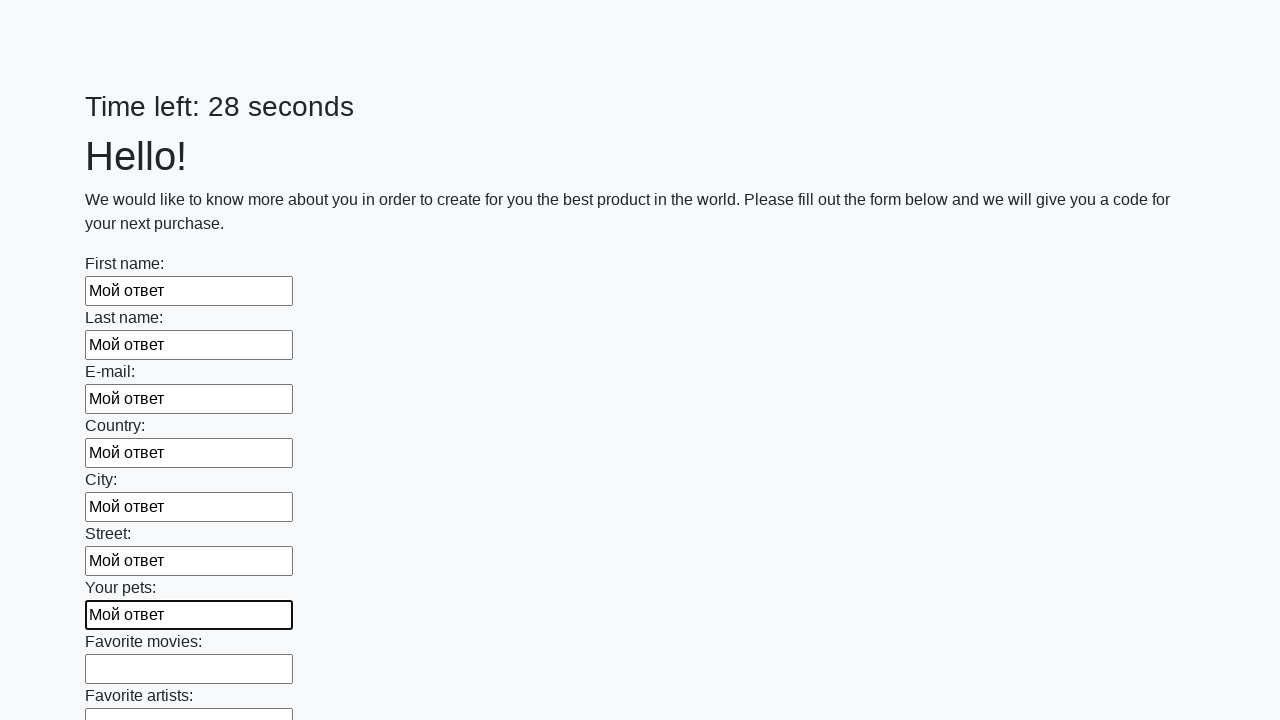

Filled required field 8 with text 'Мой ответ' on [required] >> nth=7
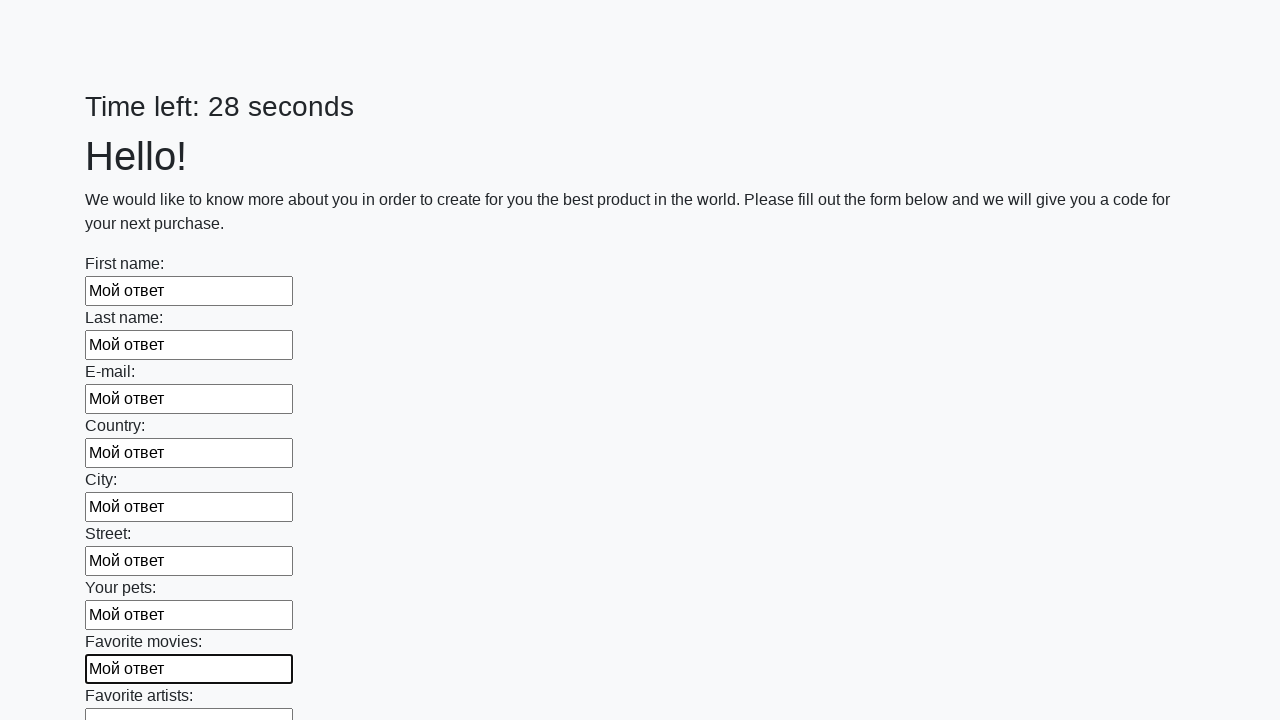

Filled required field 9 with text 'Мой ответ' on [required] >> nth=8
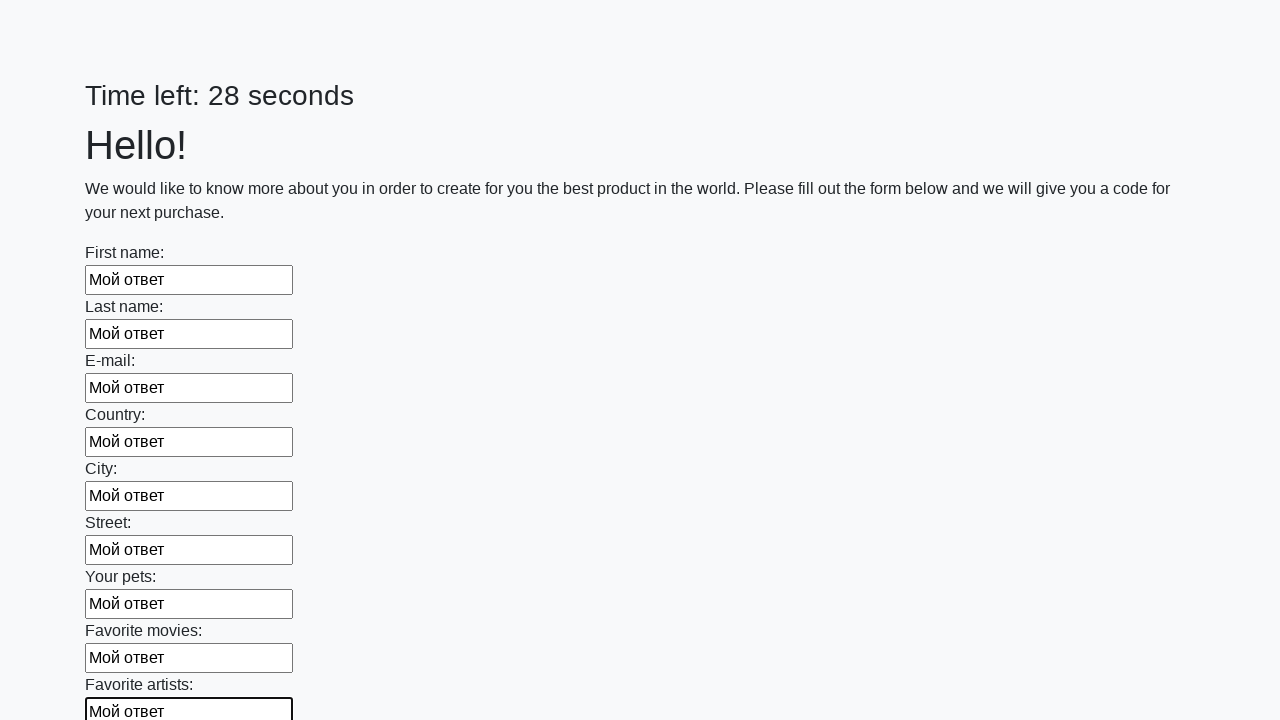

Filled required field 10 with text 'Мой ответ' on [required] >> nth=9
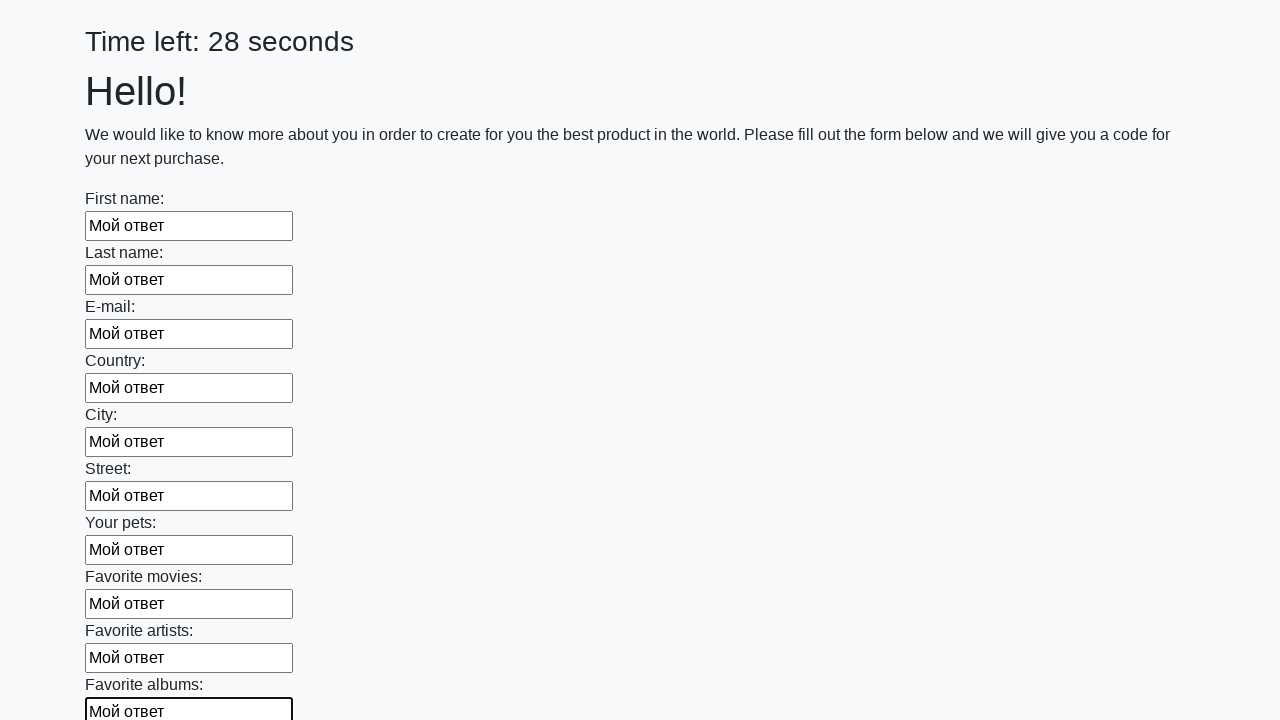

Filled required field 11 with text 'Мой ответ' on [required] >> nth=10
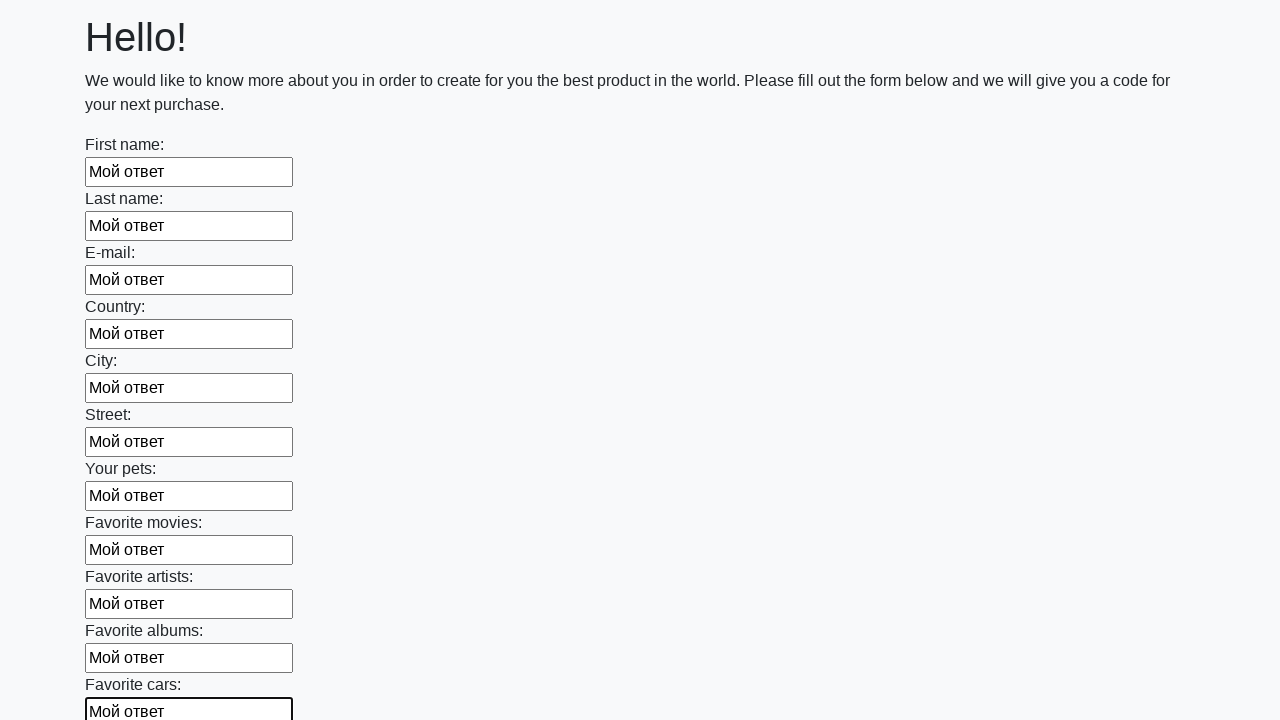

Filled required field 12 with text 'Мой ответ' on [required] >> nth=11
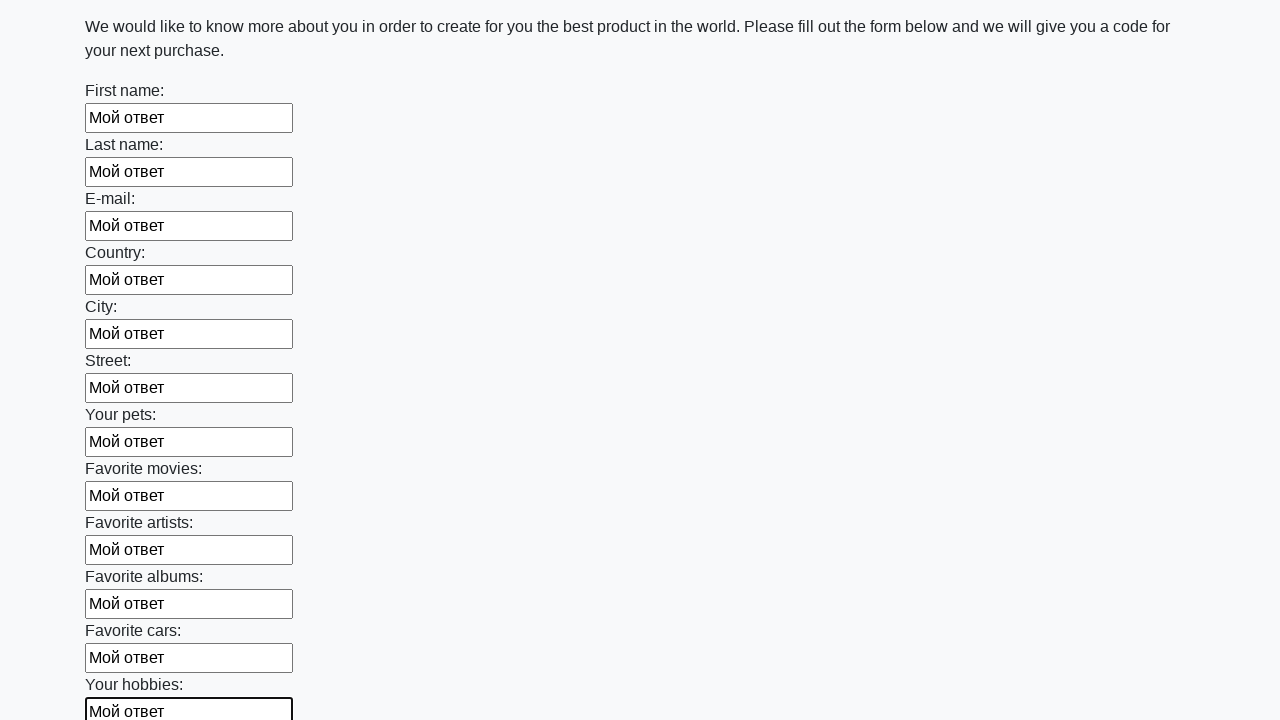

Filled required field 13 with text 'Мой ответ' on [required] >> nth=12
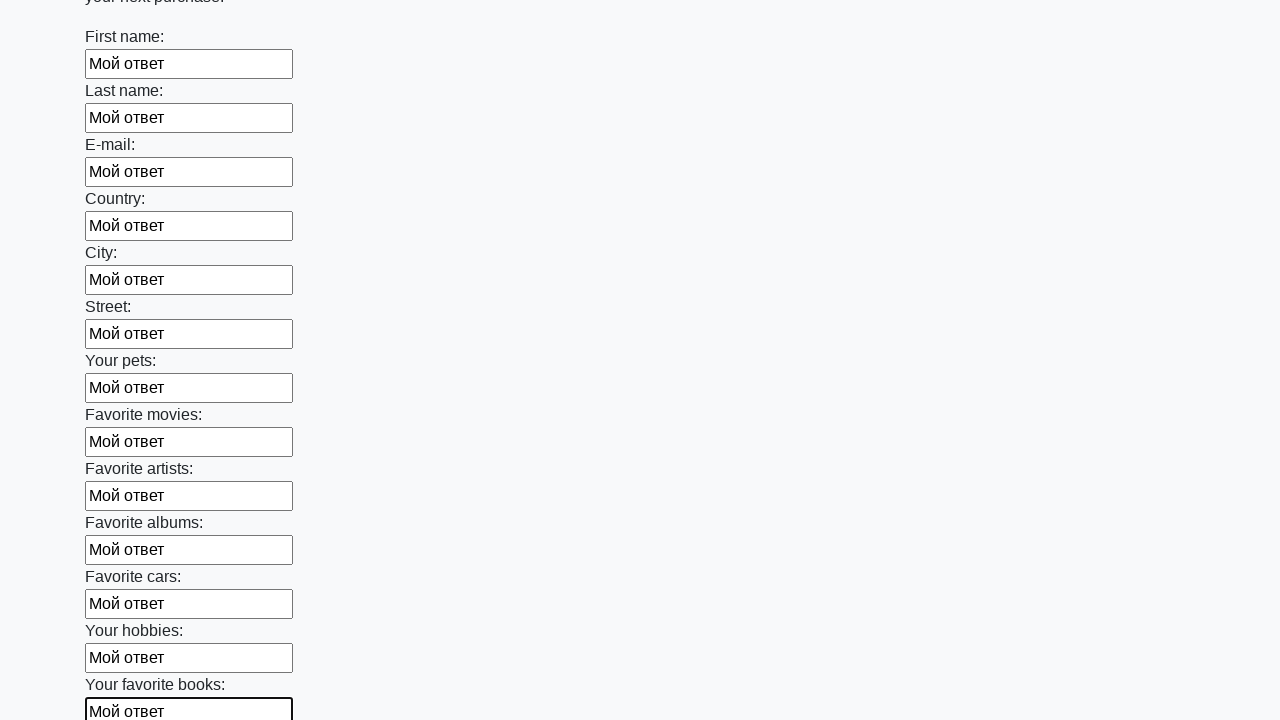

Filled required field 14 with text 'Мой ответ' on [required] >> nth=13
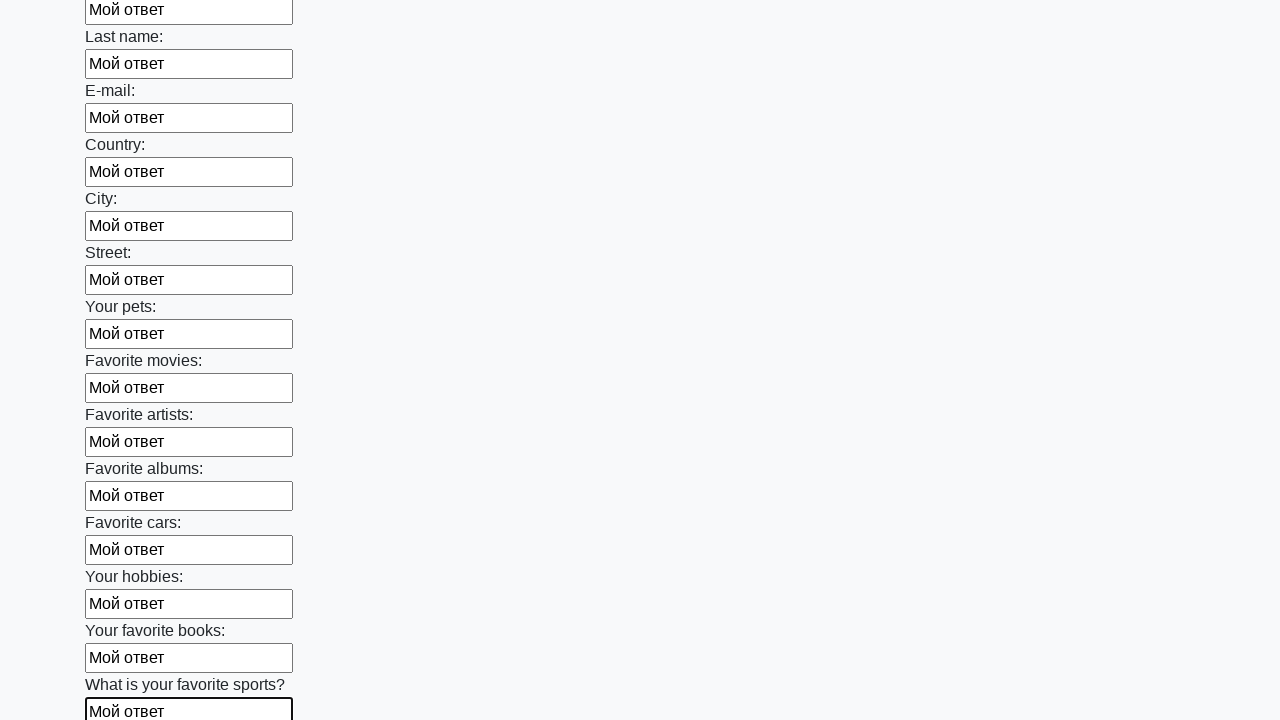

Filled required field 15 with text 'Мой ответ' on [required] >> nth=14
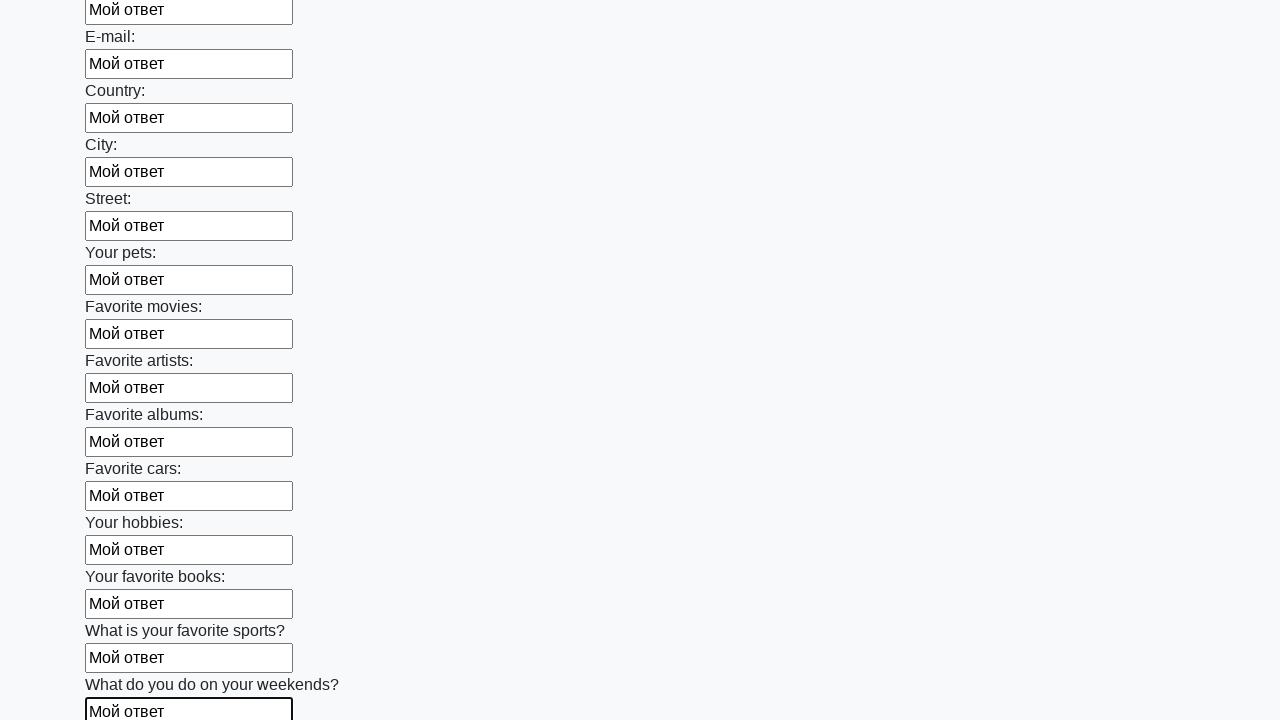

Filled required field 16 with text 'Мой ответ' on [required] >> nth=15
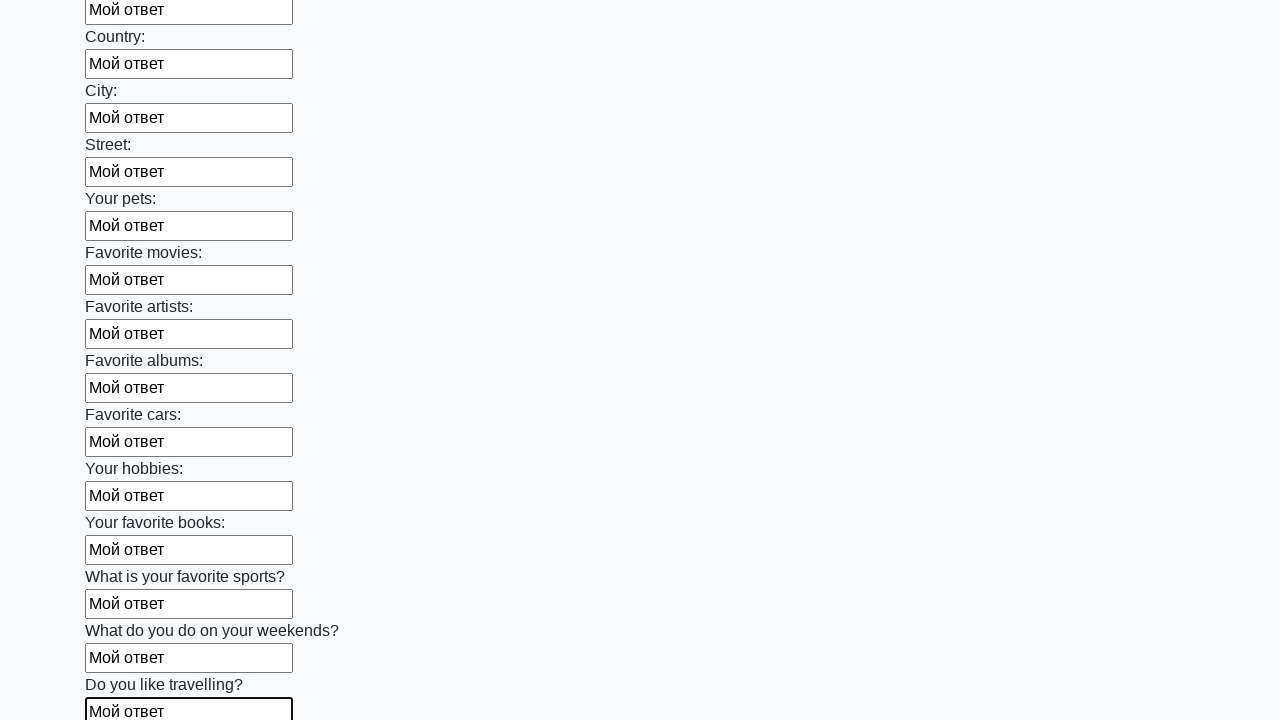

Filled required field 17 with text 'Мой ответ' on [required] >> nth=16
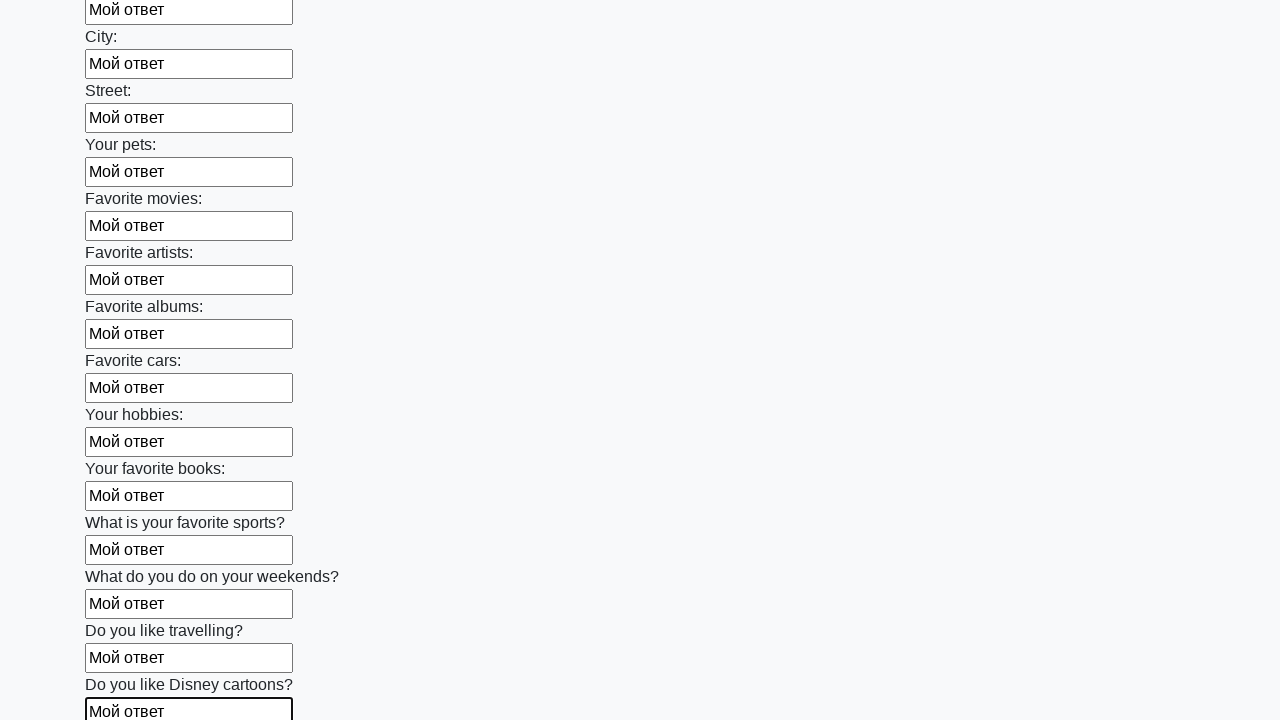

Filled required field 18 with text 'Мой ответ' on [required] >> nth=17
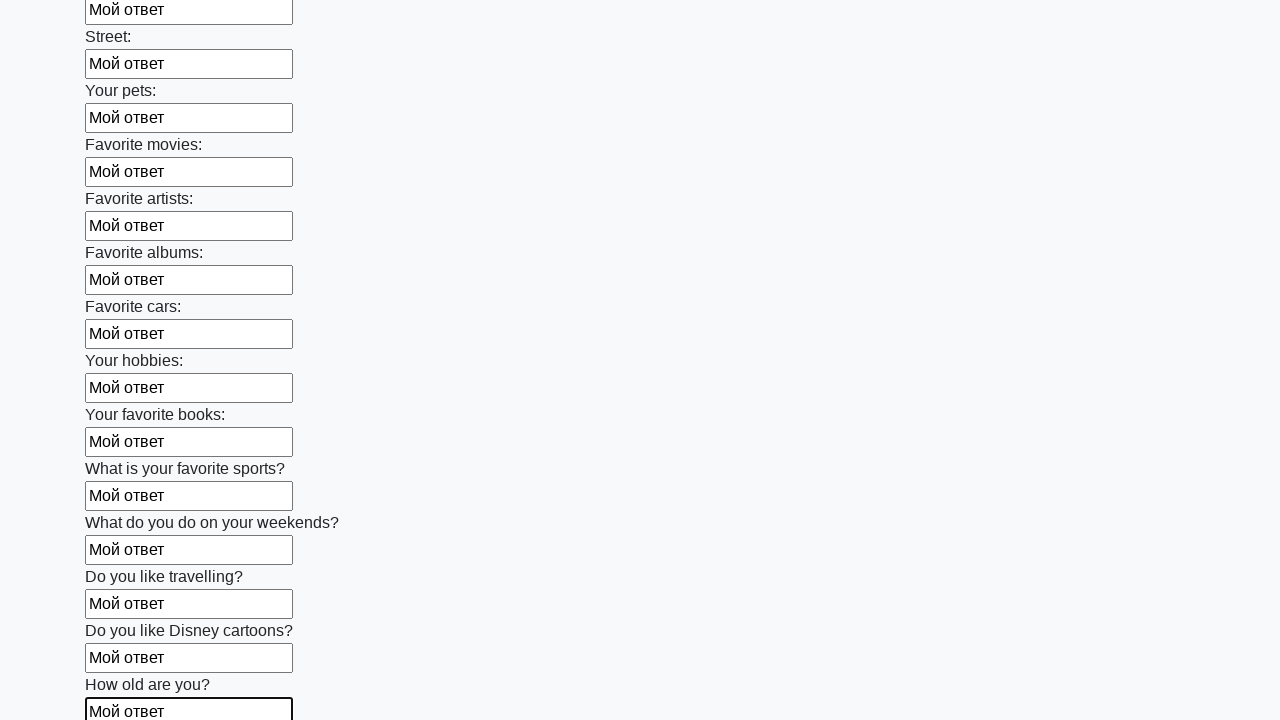

Filled required field 19 with text 'Мой ответ' on [required] >> nth=18
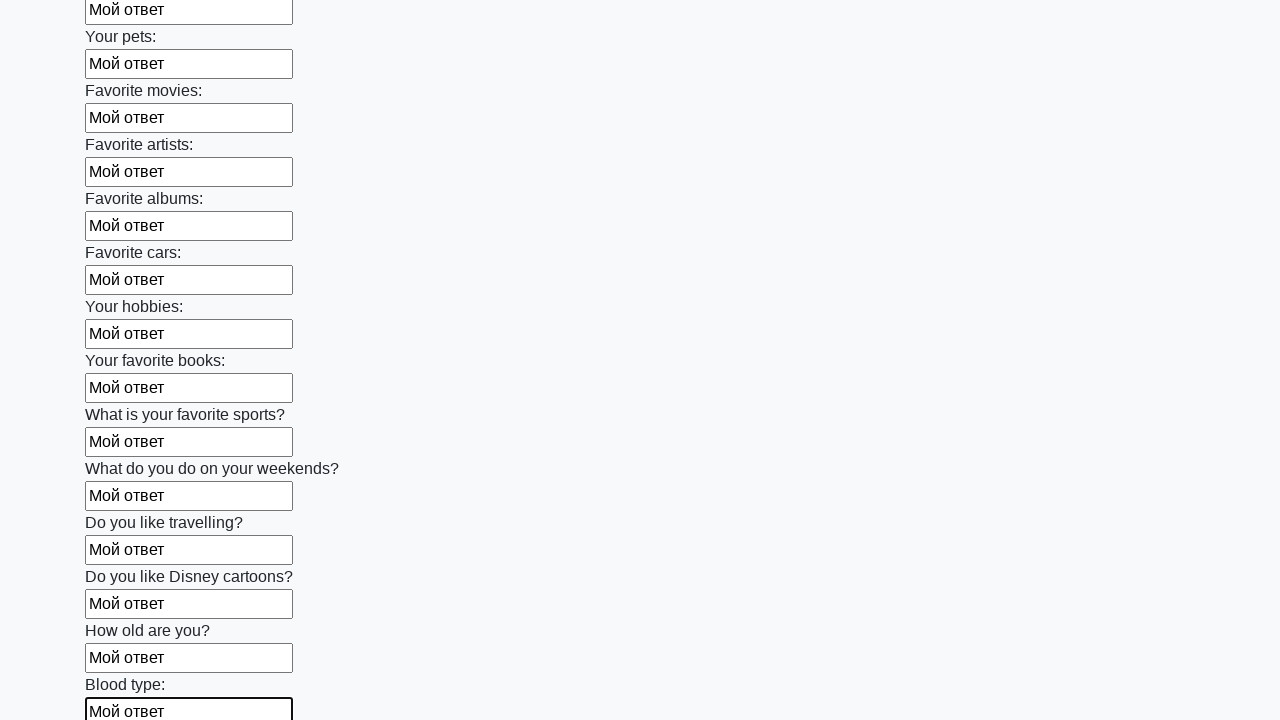

Filled required field 20 with text 'Мой ответ' on [required] >> nth=19
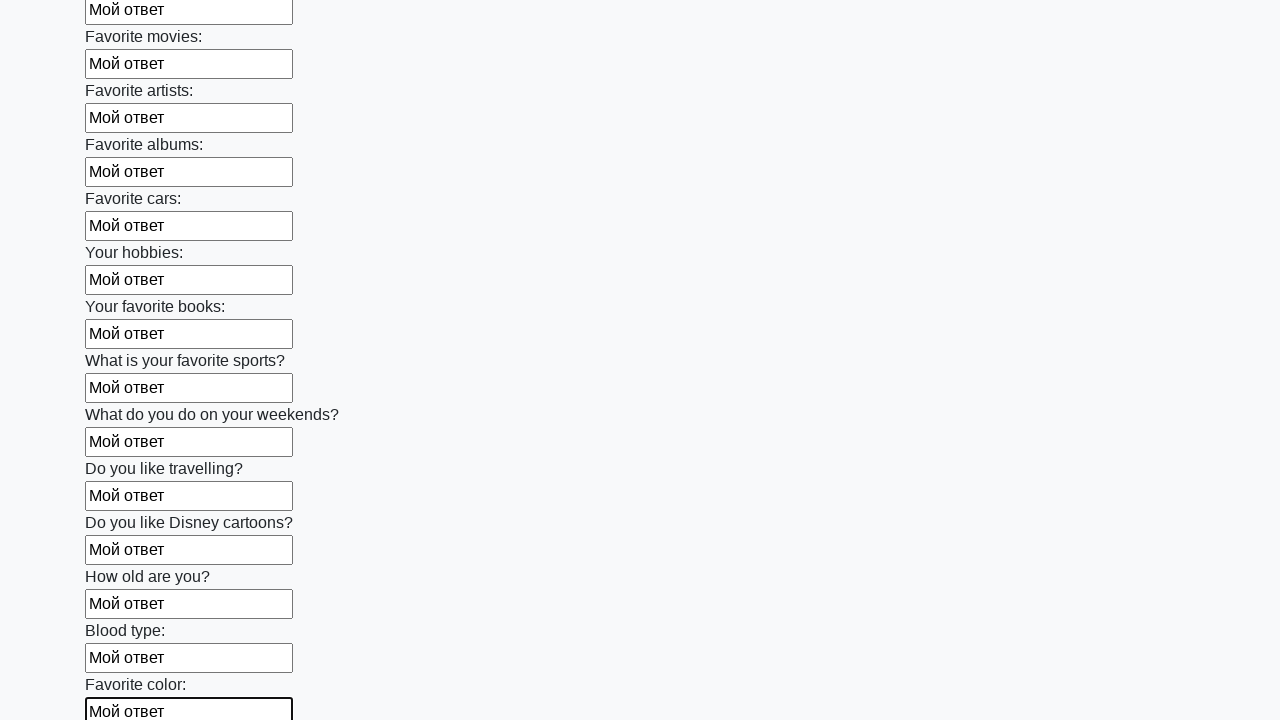

Filled required field 21 with text 'Мой ответ' on [required] >> nth=20
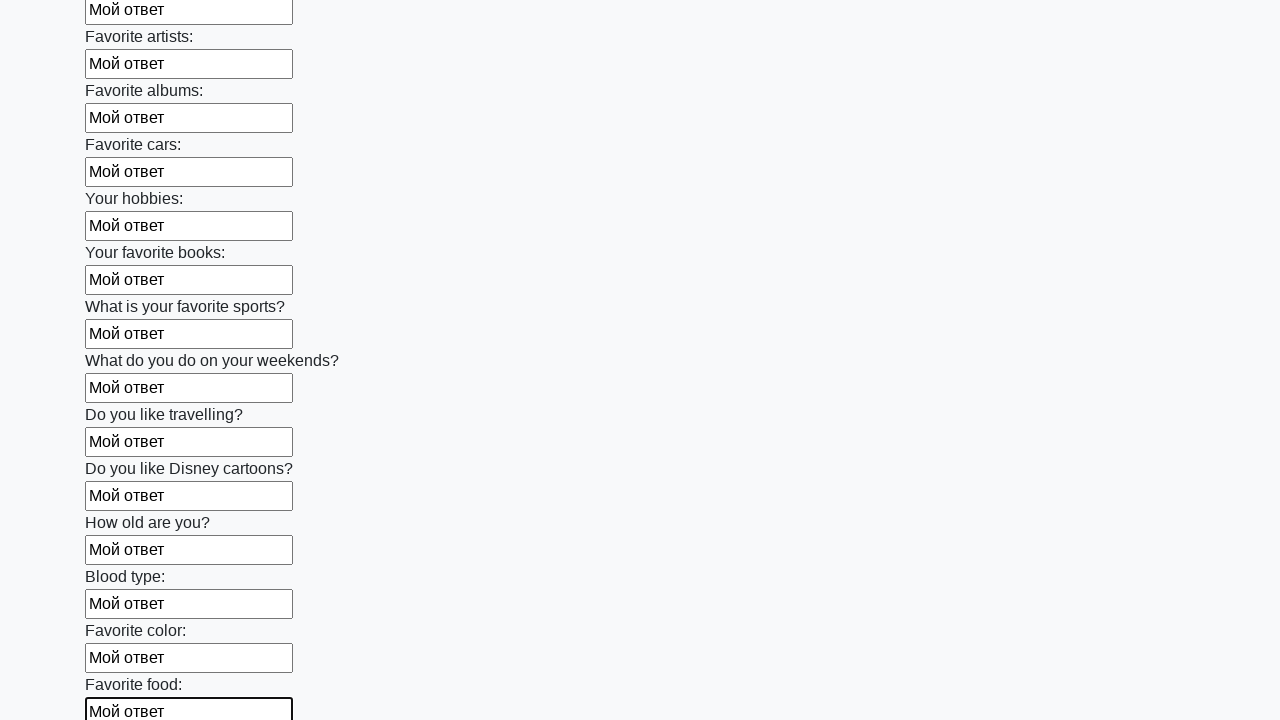

Filled required field 22 with text 'Мой ответ' on [required] >> nth=21
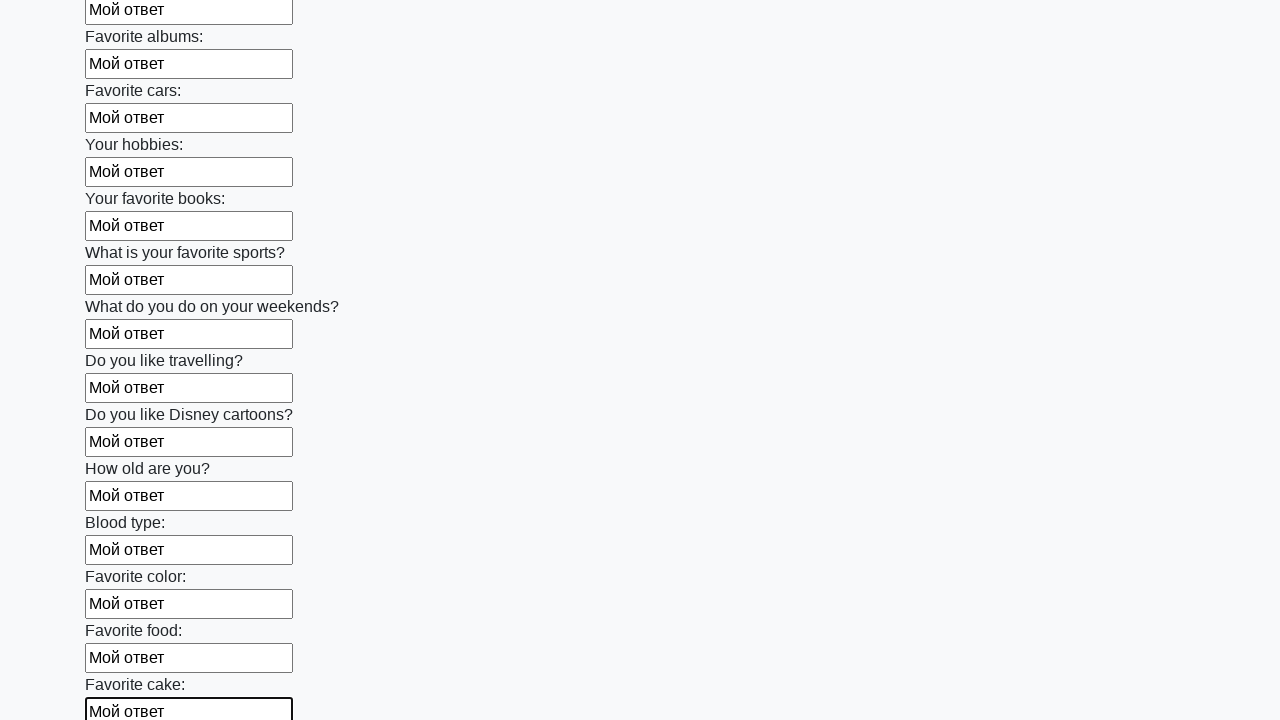

Filled required field 23 with text 'Мой ответ' on [required] >> nth=22
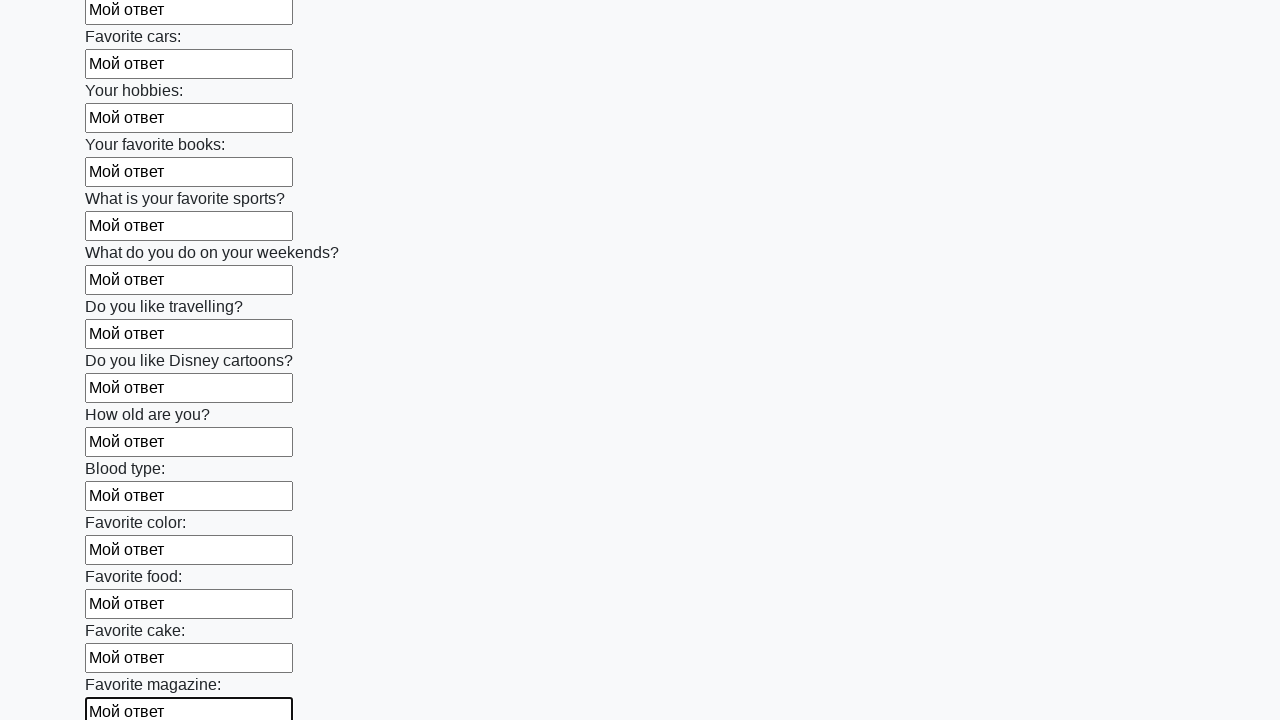

Filled required field 24 with text 'Мой ответ' on [required] >> nth=23
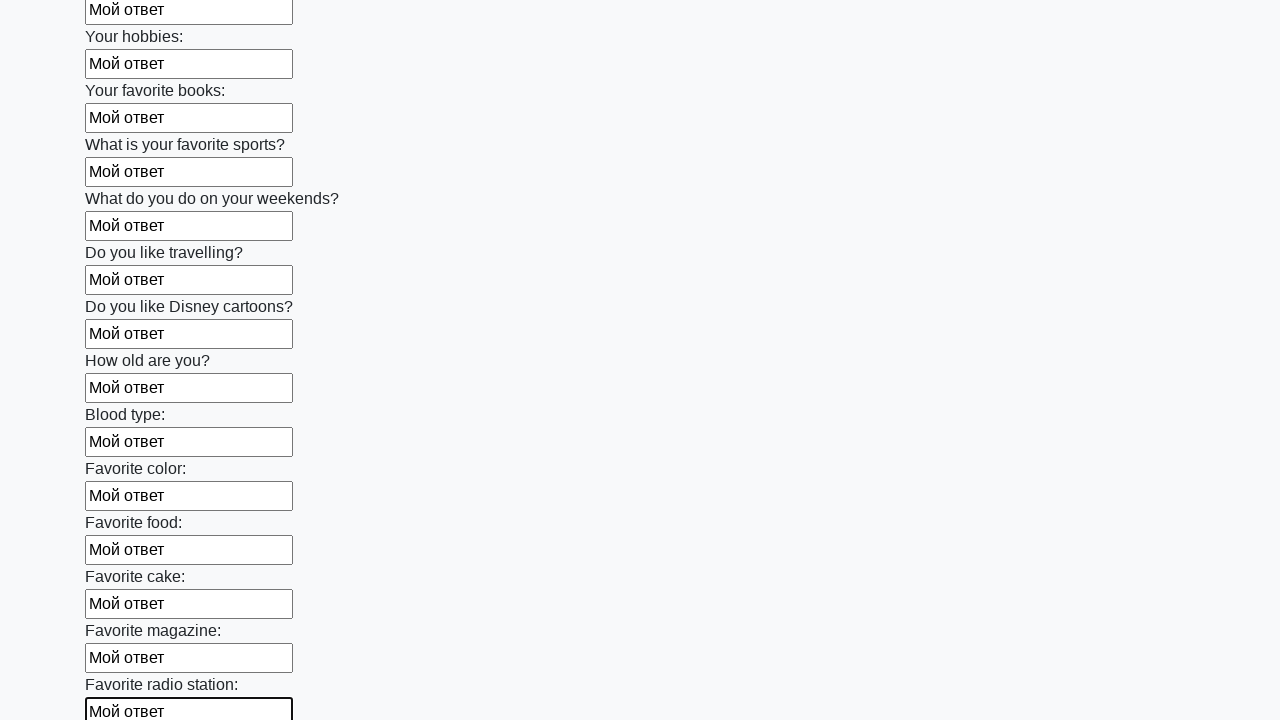

Filled required field 25 with text 'Мой ответ' on [required] >> nth=24
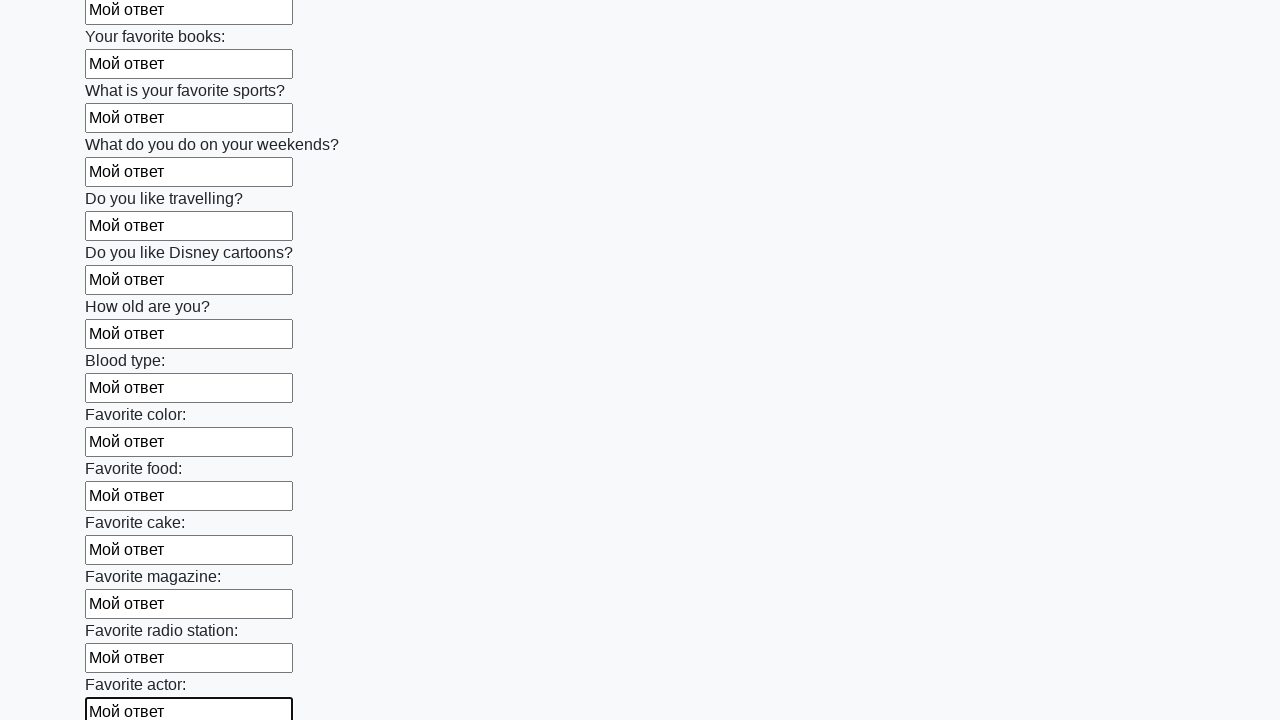

Filled required field 26 with text 'Мой ответ' on [required] >> nth=25
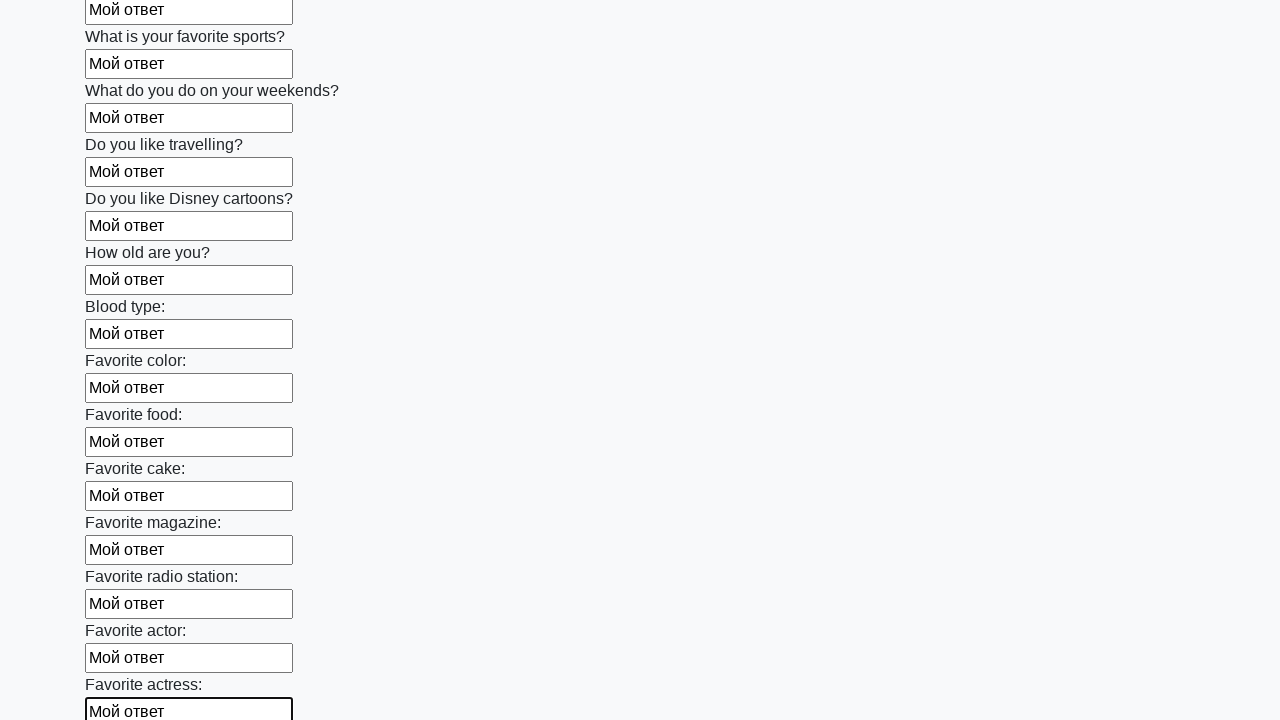

Filled required field 27 with text 'Мой ответ' on [required] >> nth=26
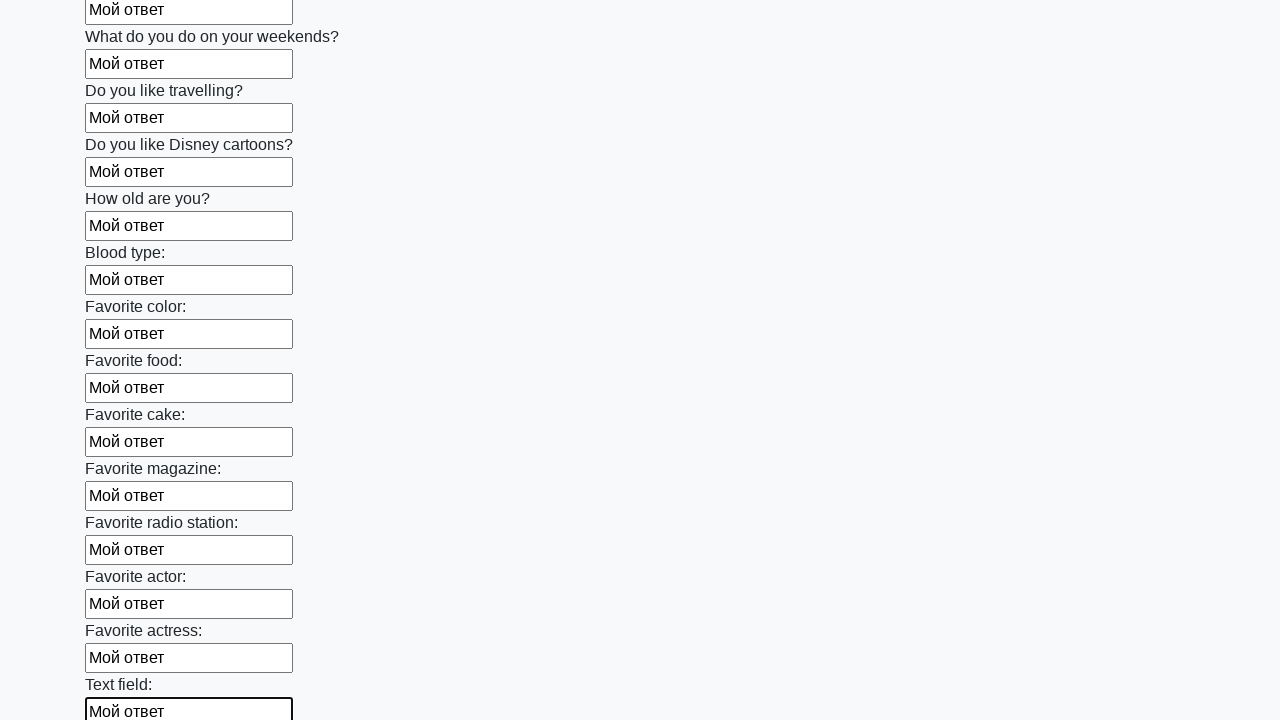

Filled required field 28 with text 'Мой ответ' on [required] >> nth=27
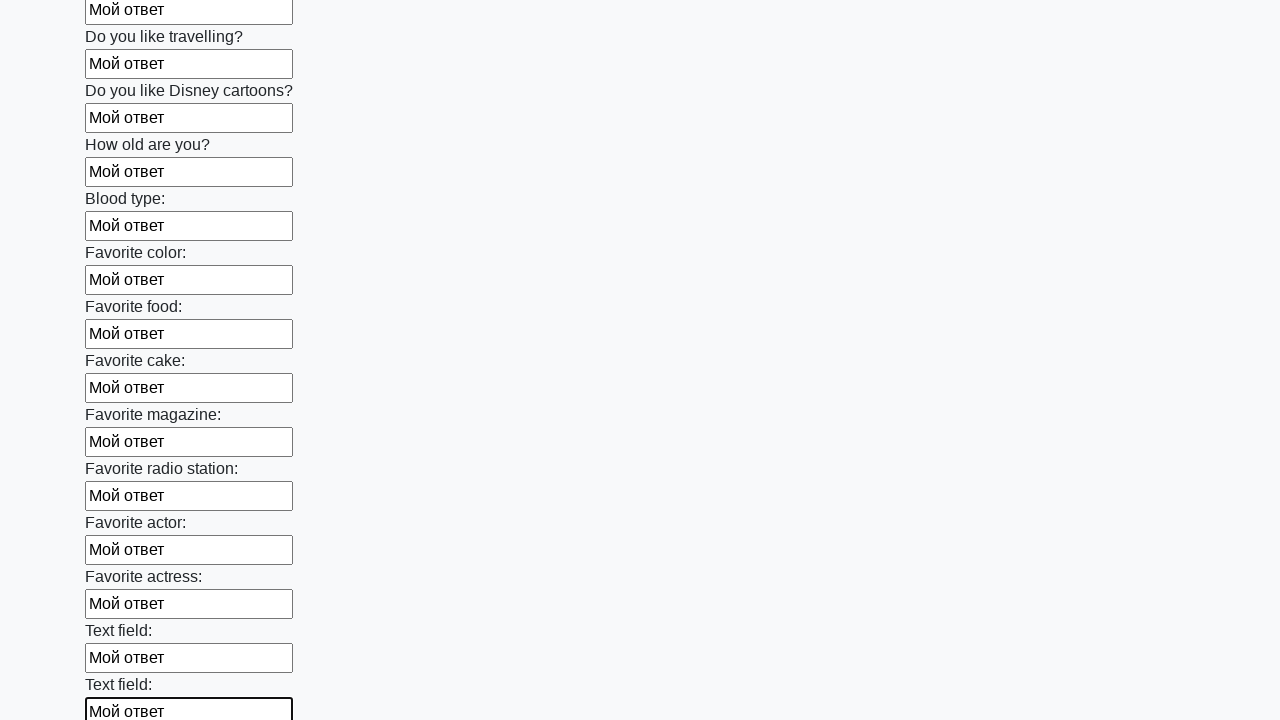

Filled required field 29 with text 'Мой ответ' on [required] >> nth=28
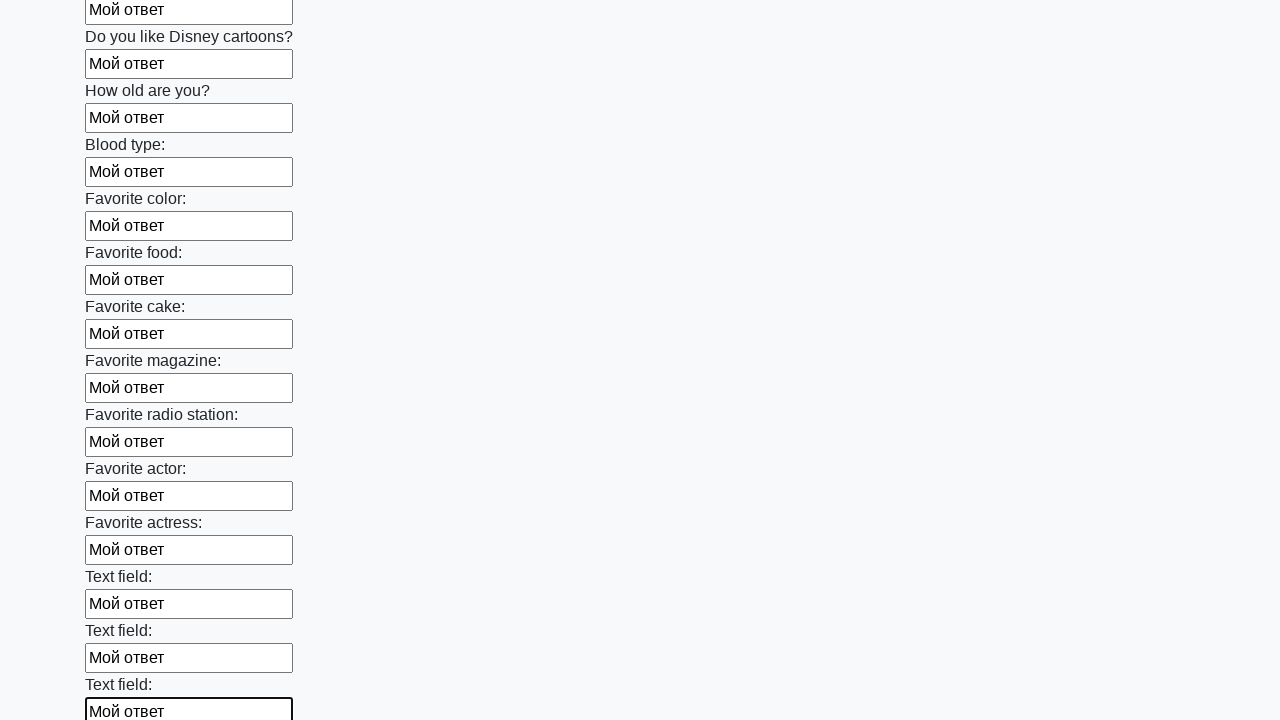

Filled required field 30 with text 'Мой ответ' on [required] >> nth=29
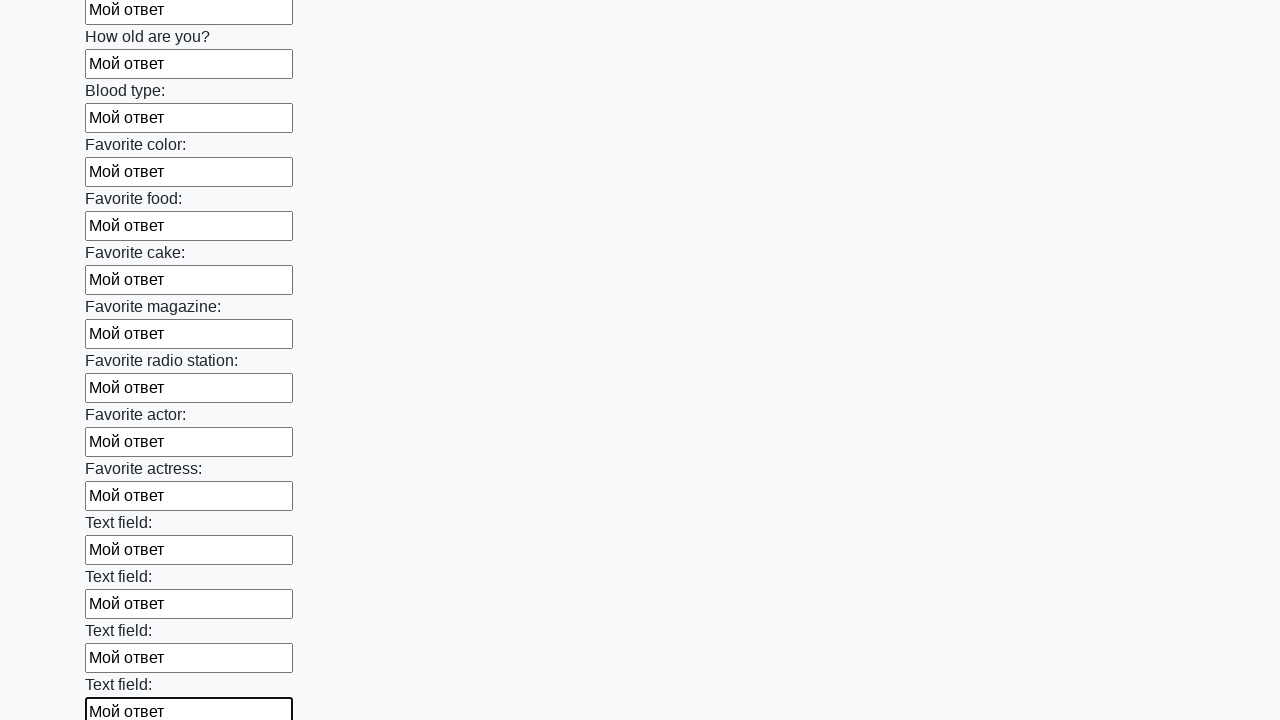

Filled required field 31 with text 'Мой ответ' on [required] >> nth=30
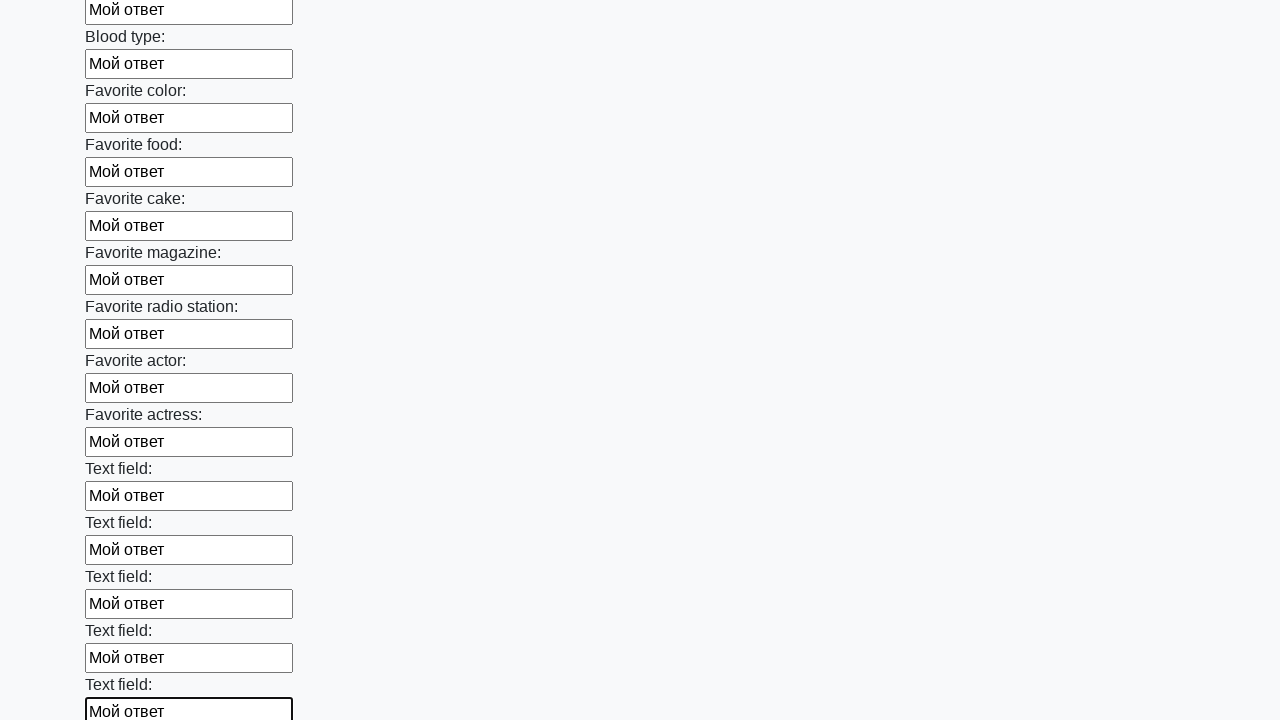

Filled required field 32 with text 'Мой ответ' on [required] >> nth=31
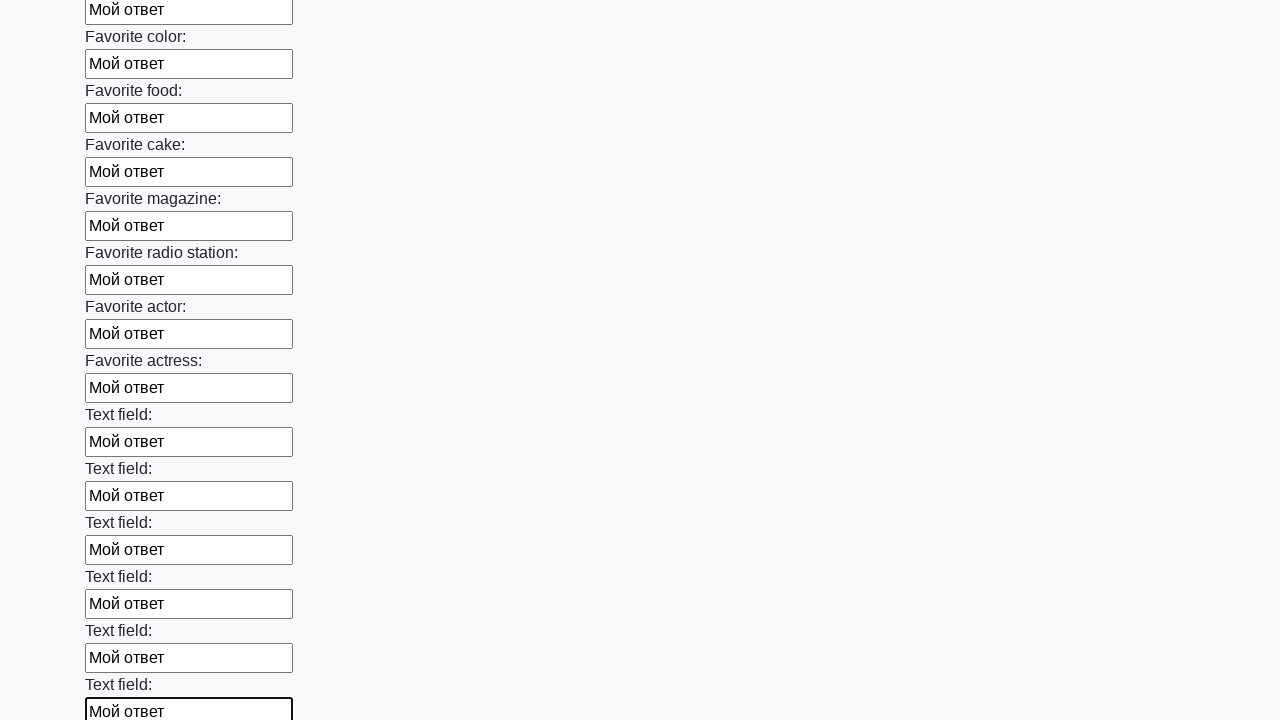

Filled required field 33 with text 'Мой ответ' on [required] >> nth=32
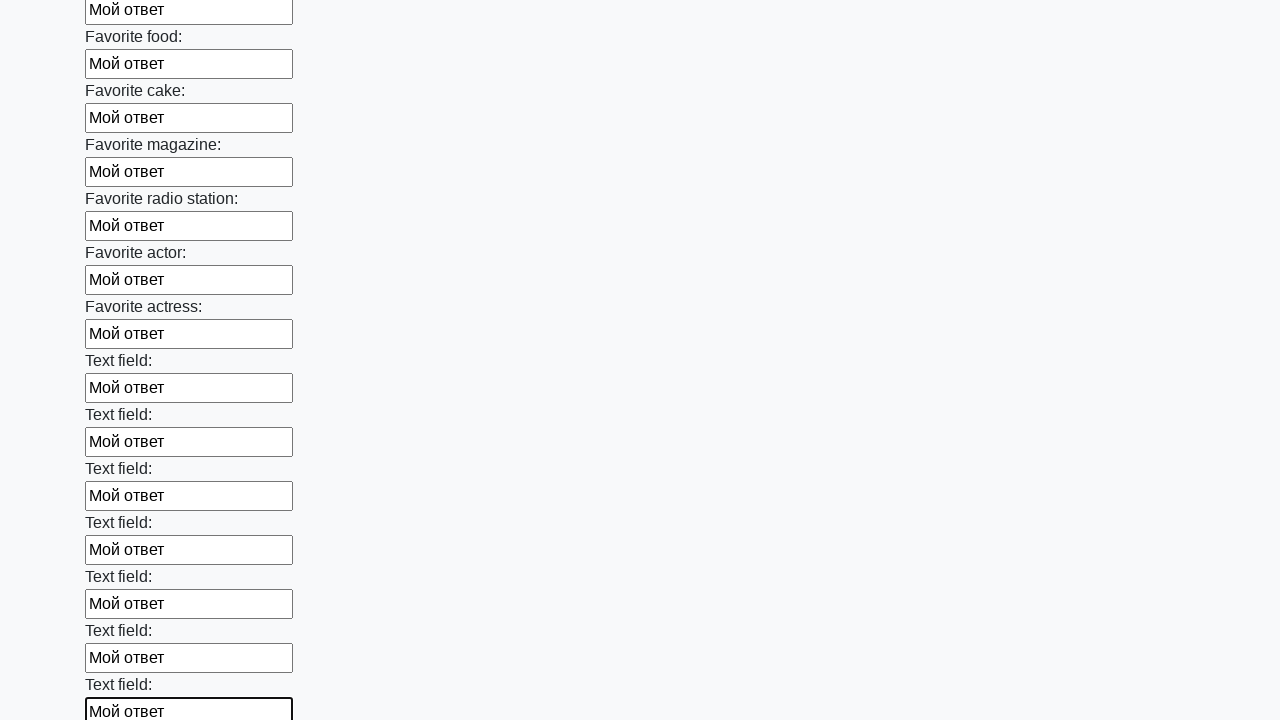

Filled required field 34 with text 'Мой ответ' on [required] >> nth=33
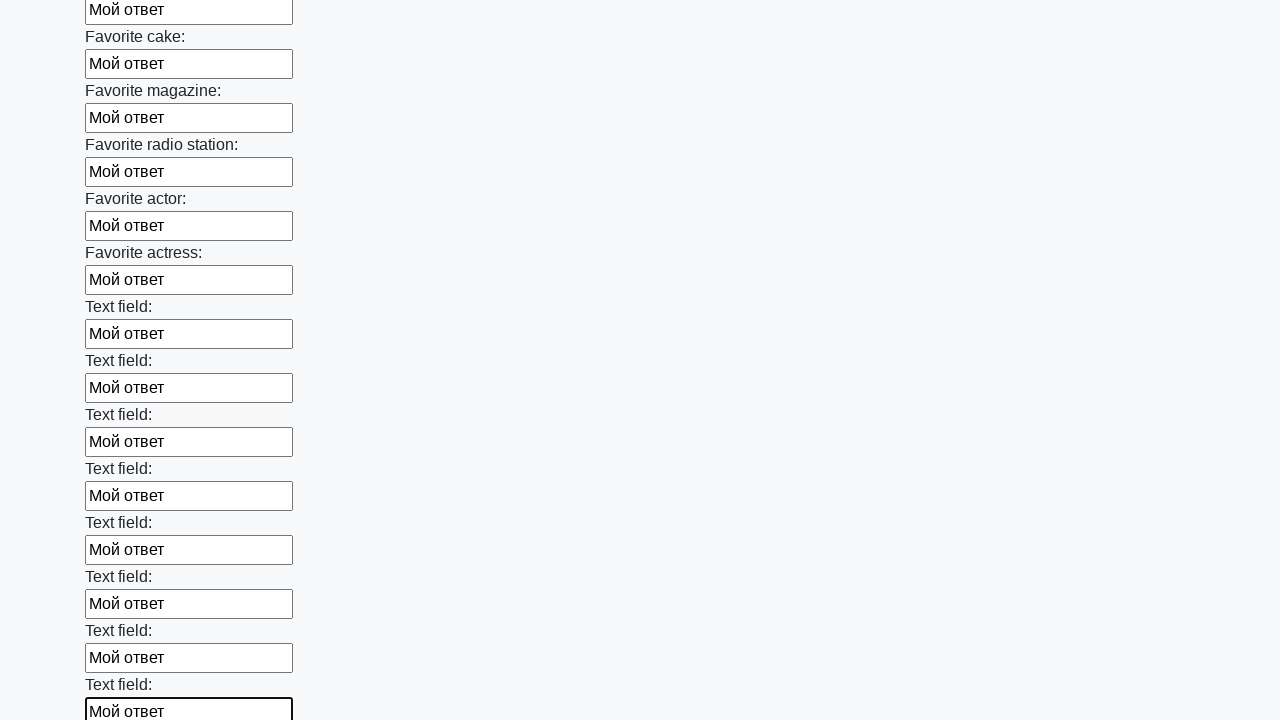

Filled required field 35 with text 'Мой ответ' on [required] >> nth=34
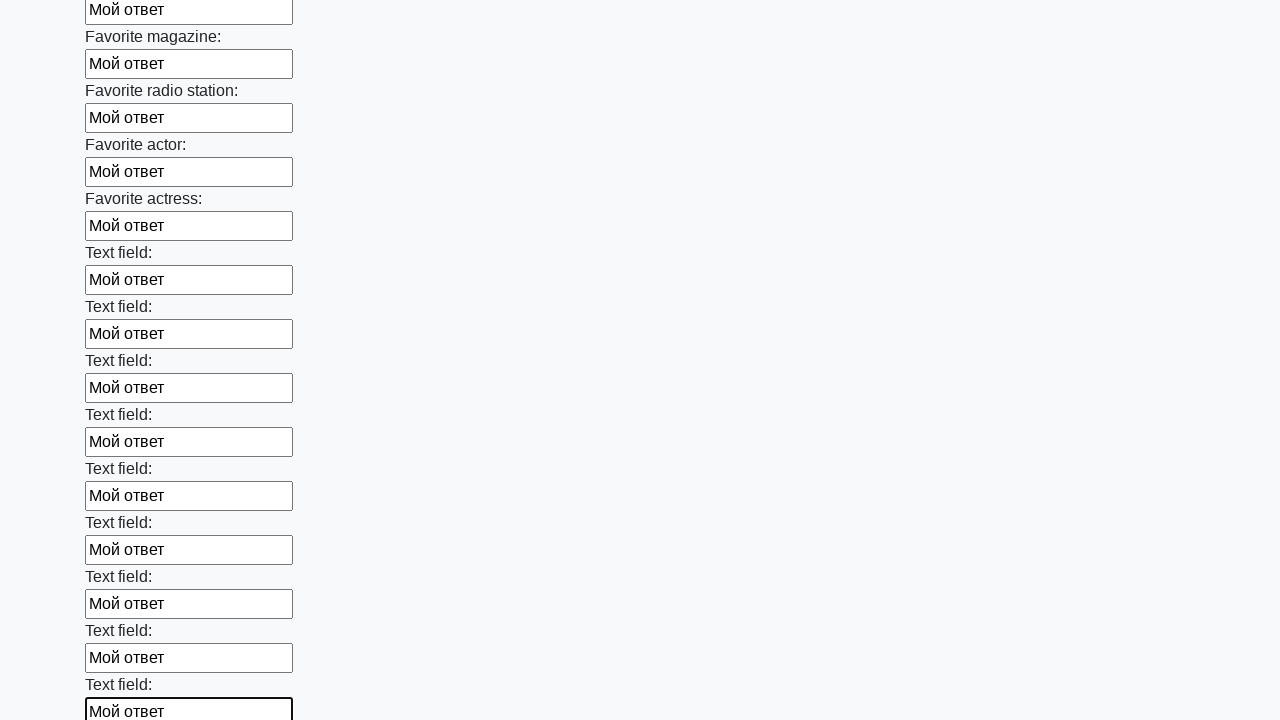

Filled required field 36 with text 'Мой ответ' on [required] >> nth=35
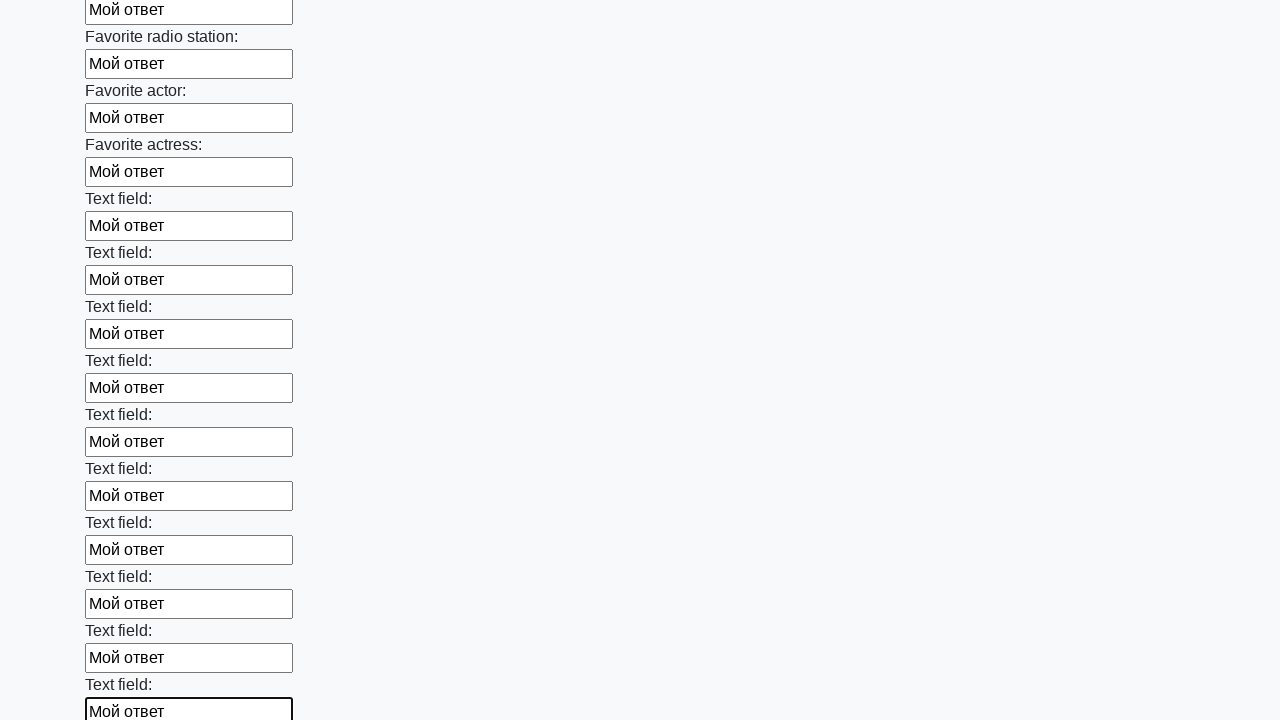

Filled required field 37 with text 'Мой ответ' on [required] >> nth=36
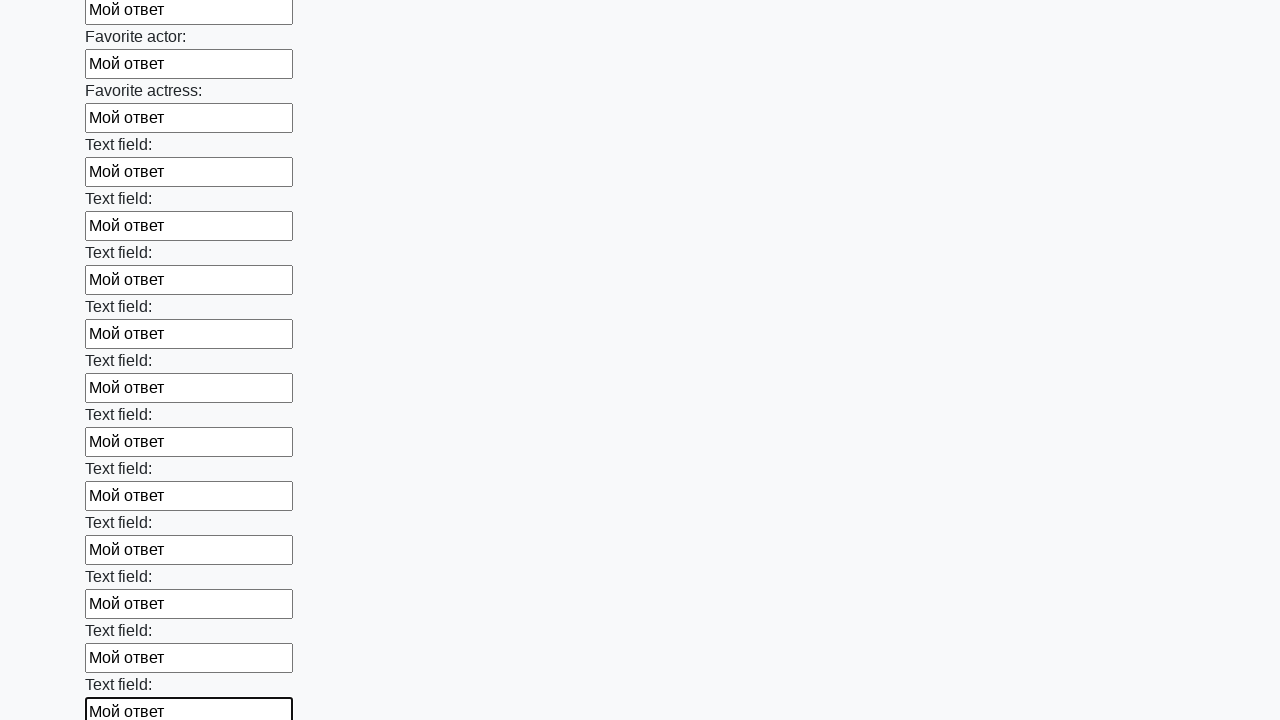

Filled required field 38 with text 'Мой ответ' on [required] >> nth=37
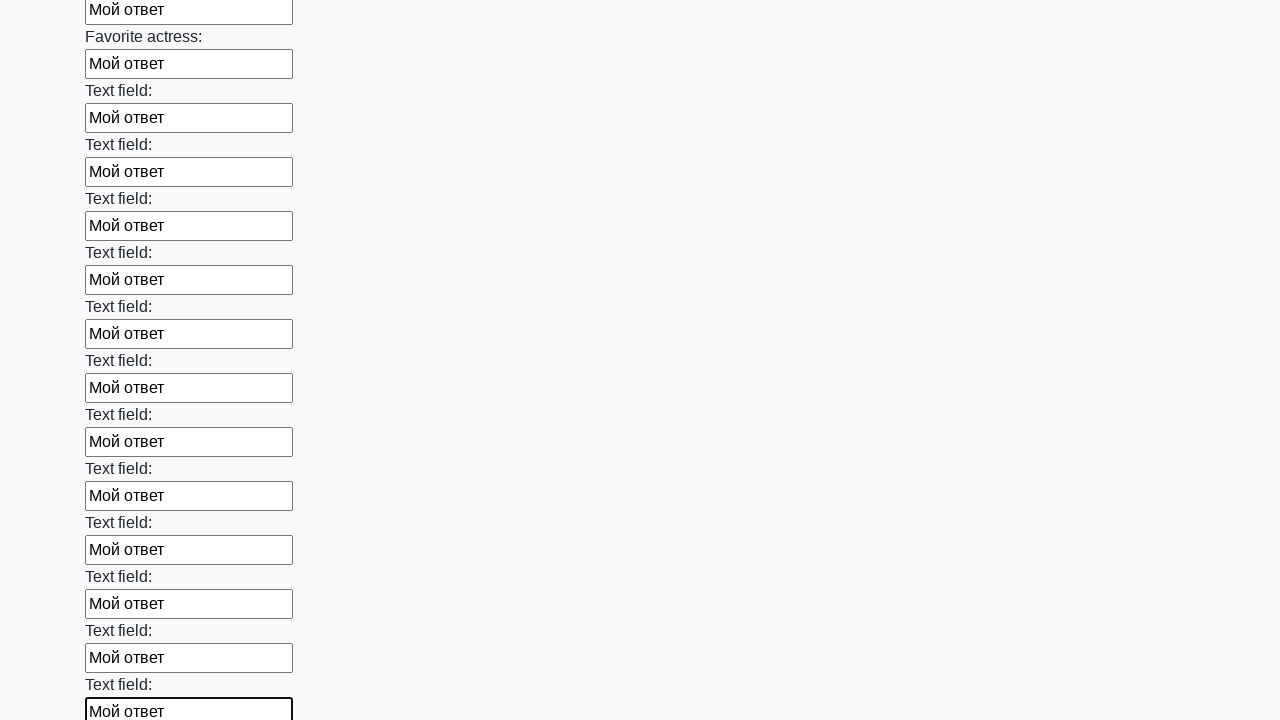

Filled required field 39 with text 'Мой ответ' on [required] >> nth=38
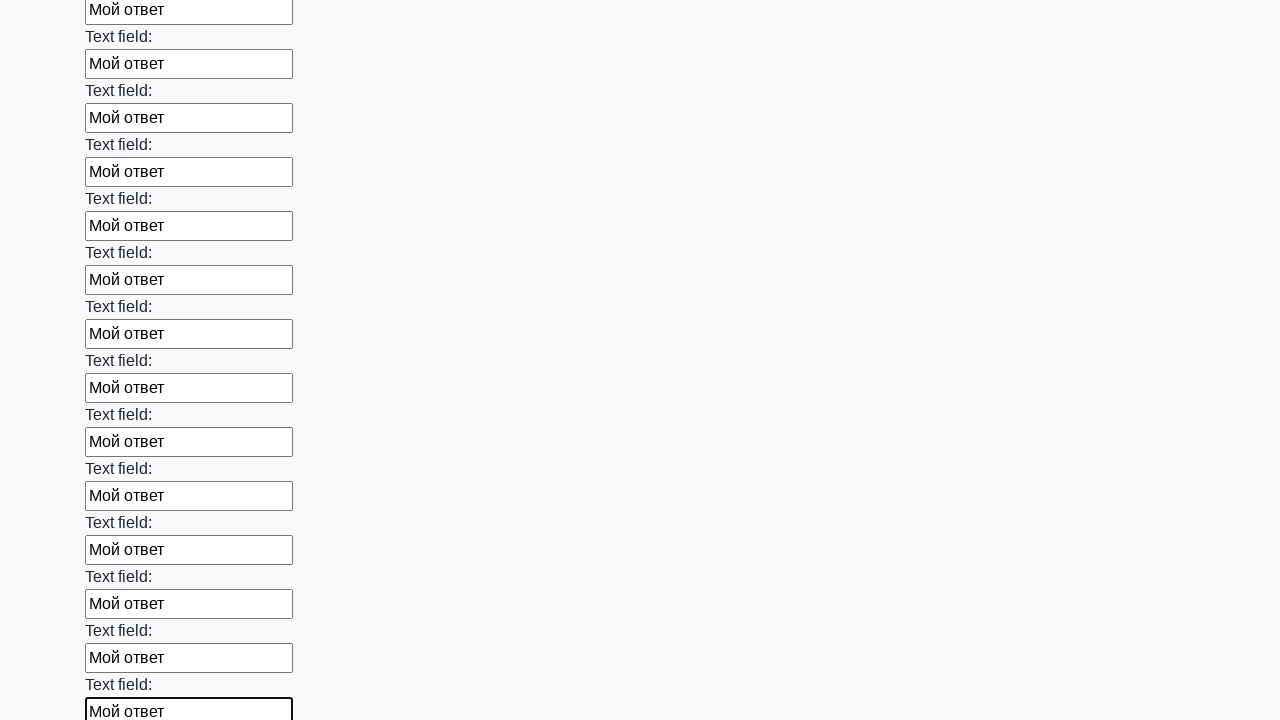

Filled required field 40 with text 'Мой ответ' on [required] >> nth=39
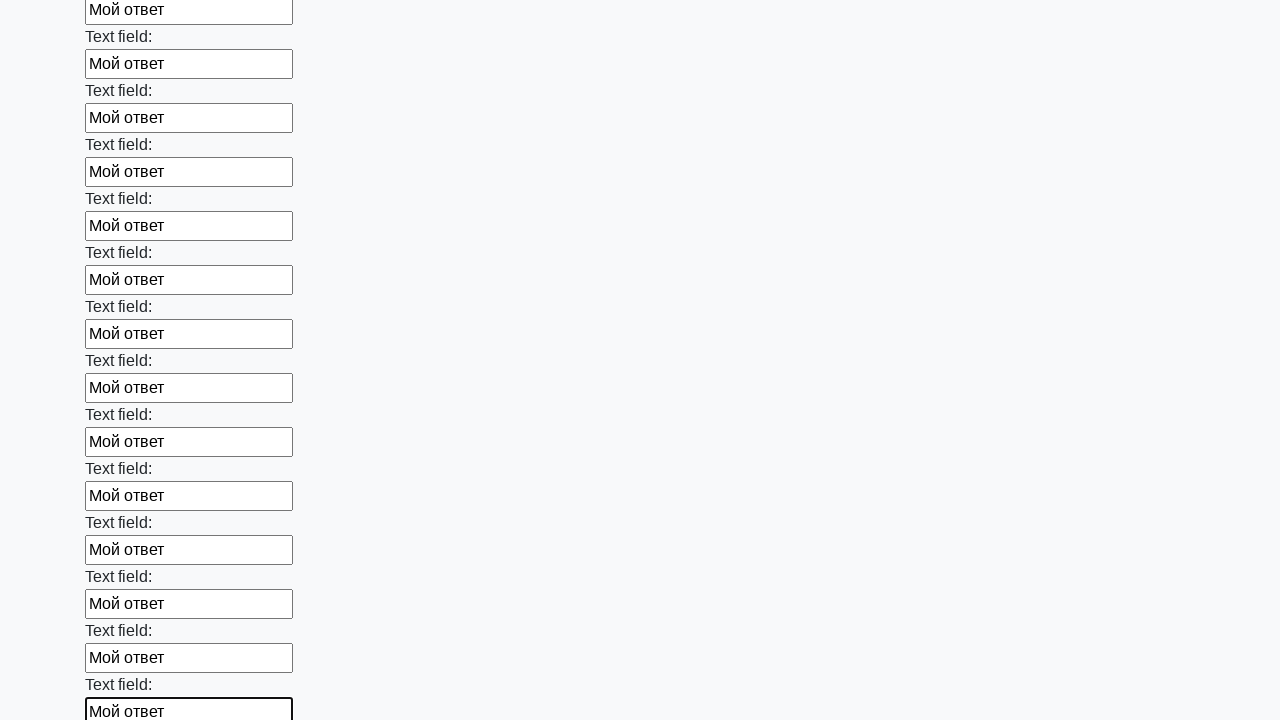

Filled required field 41 with text 'Мой ответ' on [required] >> nth=40
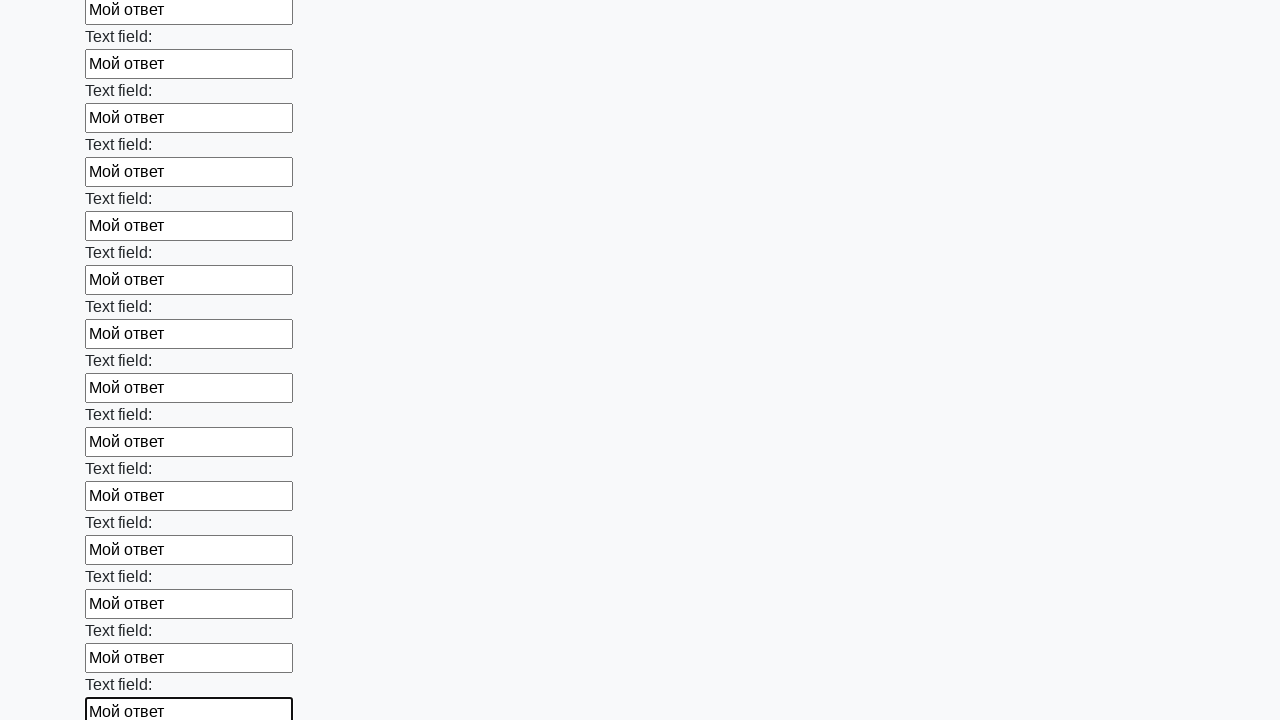

Filled required field 42 with text 'Мой ответ' on [required] >> nth=41
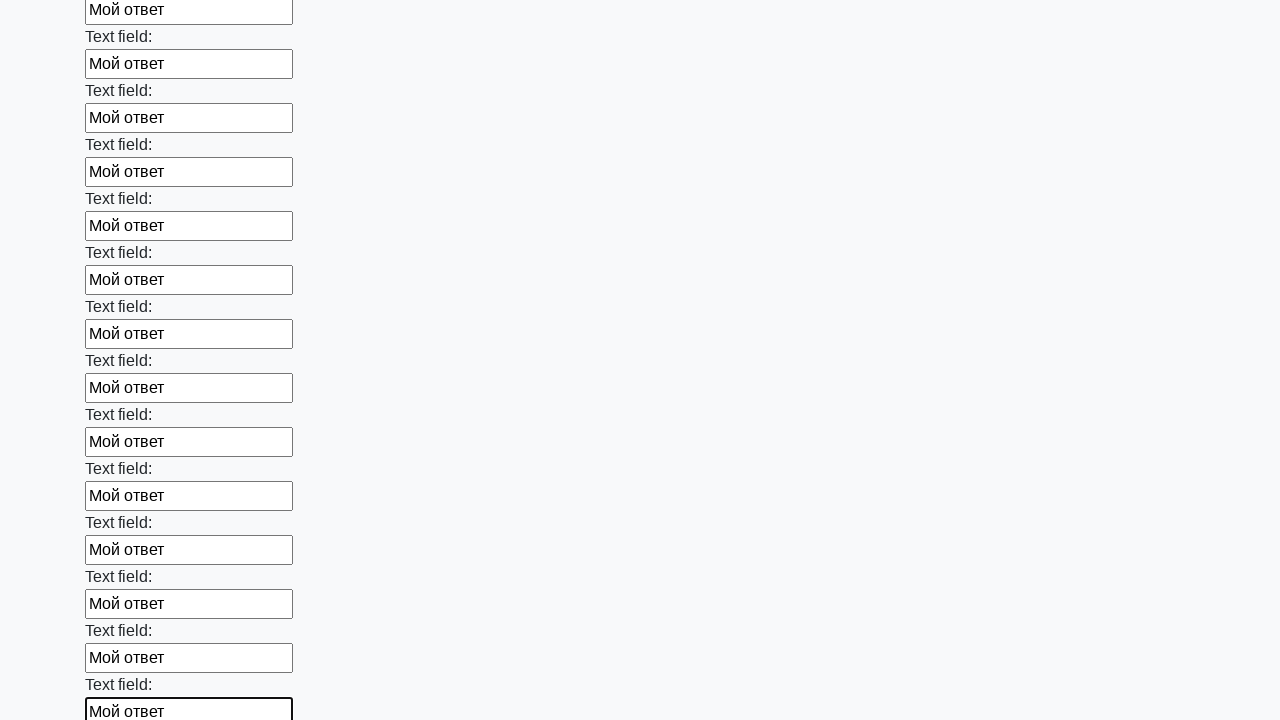

Filled required field 43 with text 'Мой ответ' on [required] >> nth=42
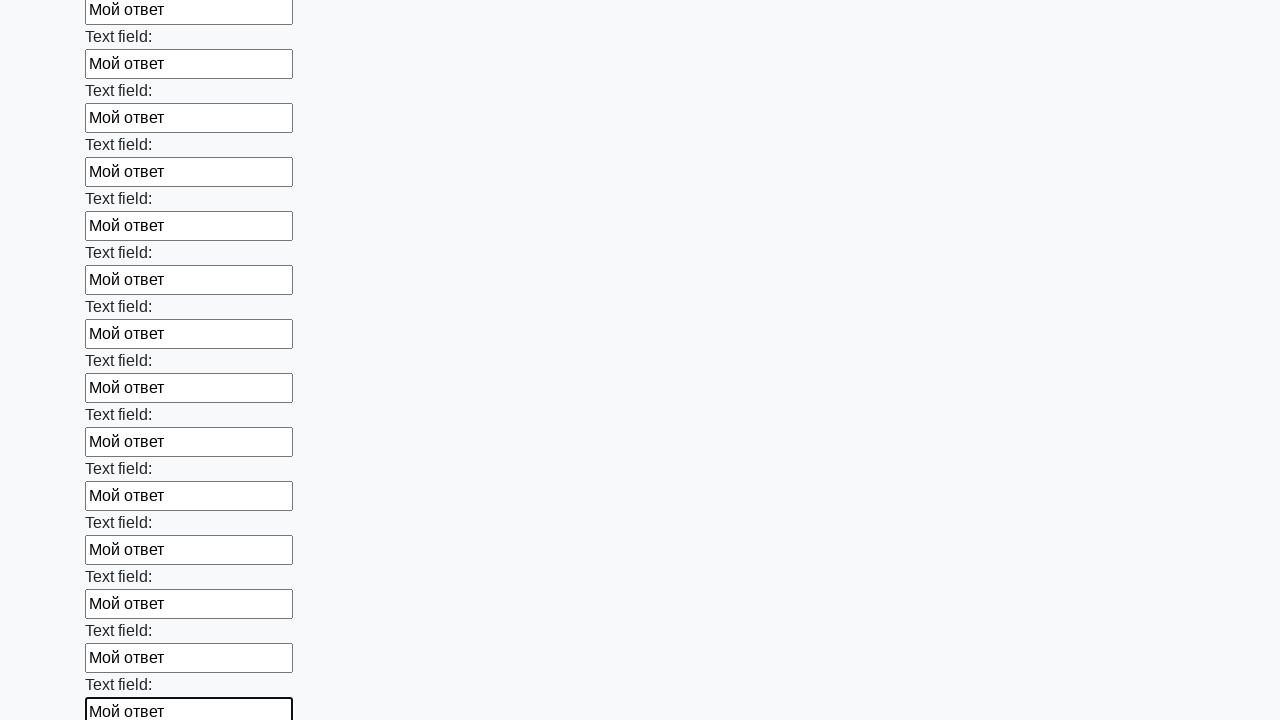

Filled required field 44 with text 'Мой ответ' on [required] >> nth=43
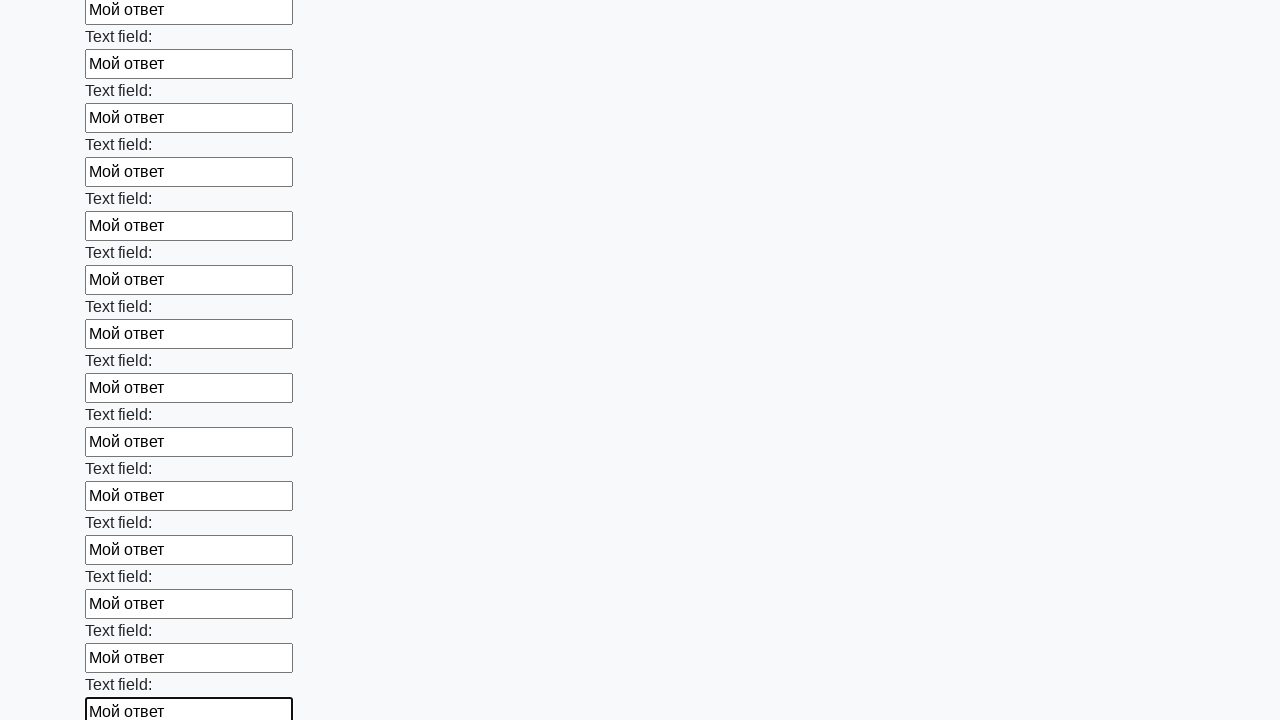

Filled required field 45 with text 'Мой ответ' on [required] >> nth=44
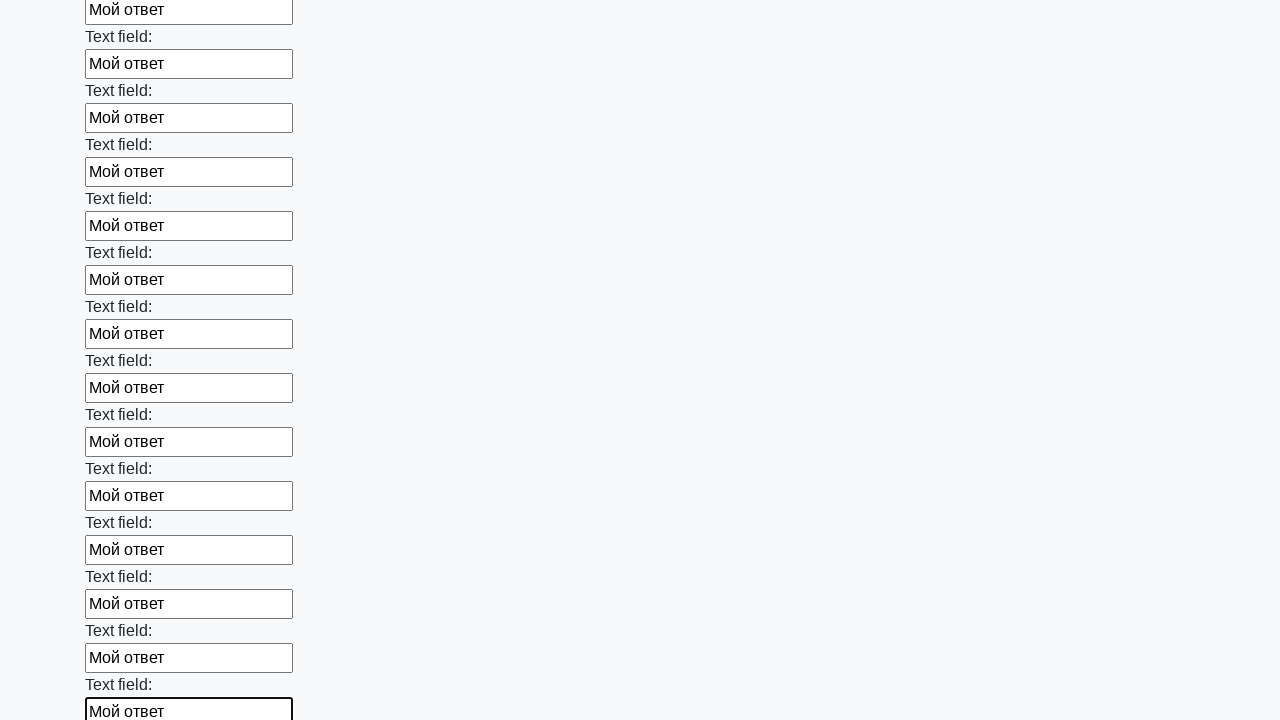

Filled required field 46 with text 'Мой ответ' on [required] >> nth=45
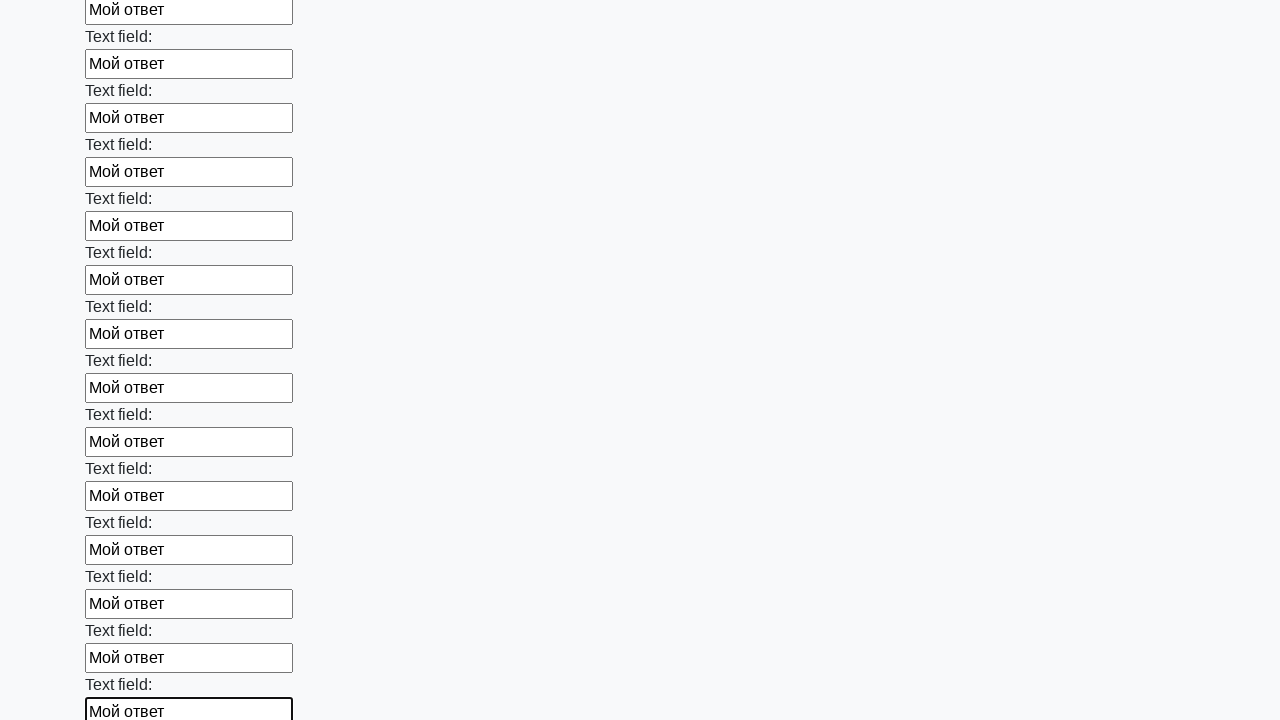

Filled required field 47 with text 'Мой ответ' on [required] >> nth=46
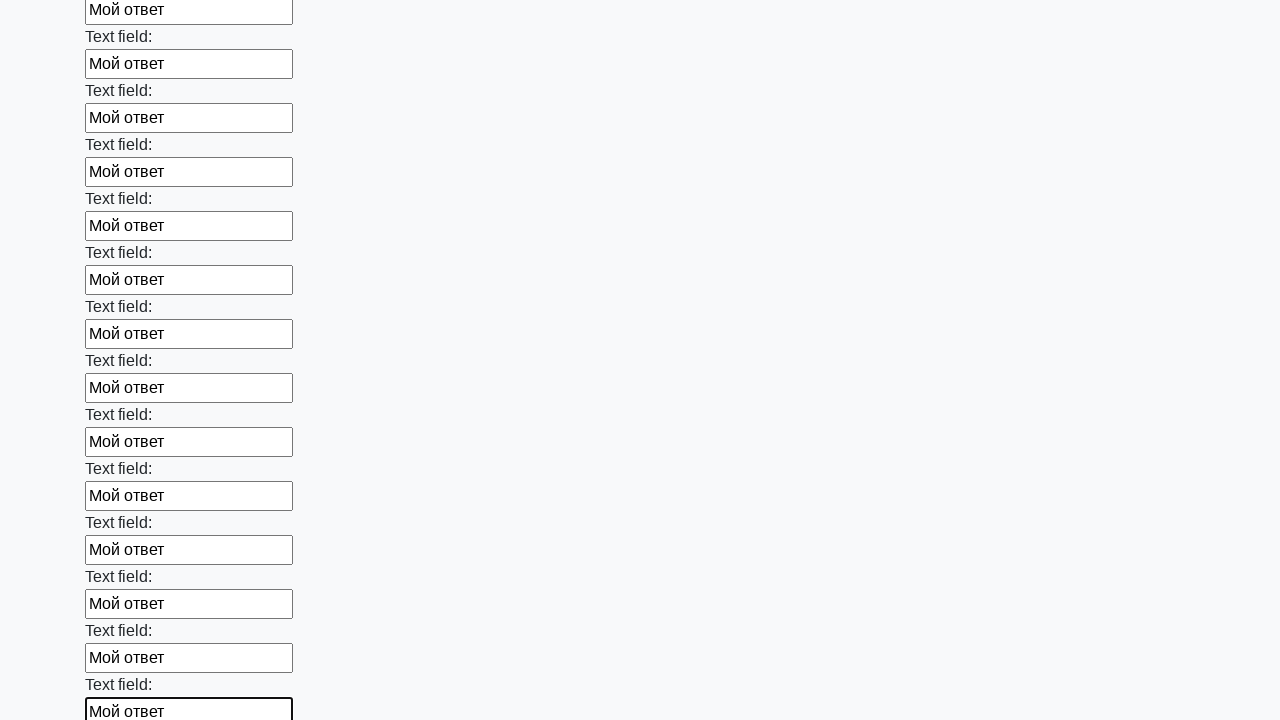

Filled required field 48 with text 'Мой ответ' on [required] >> nth=47
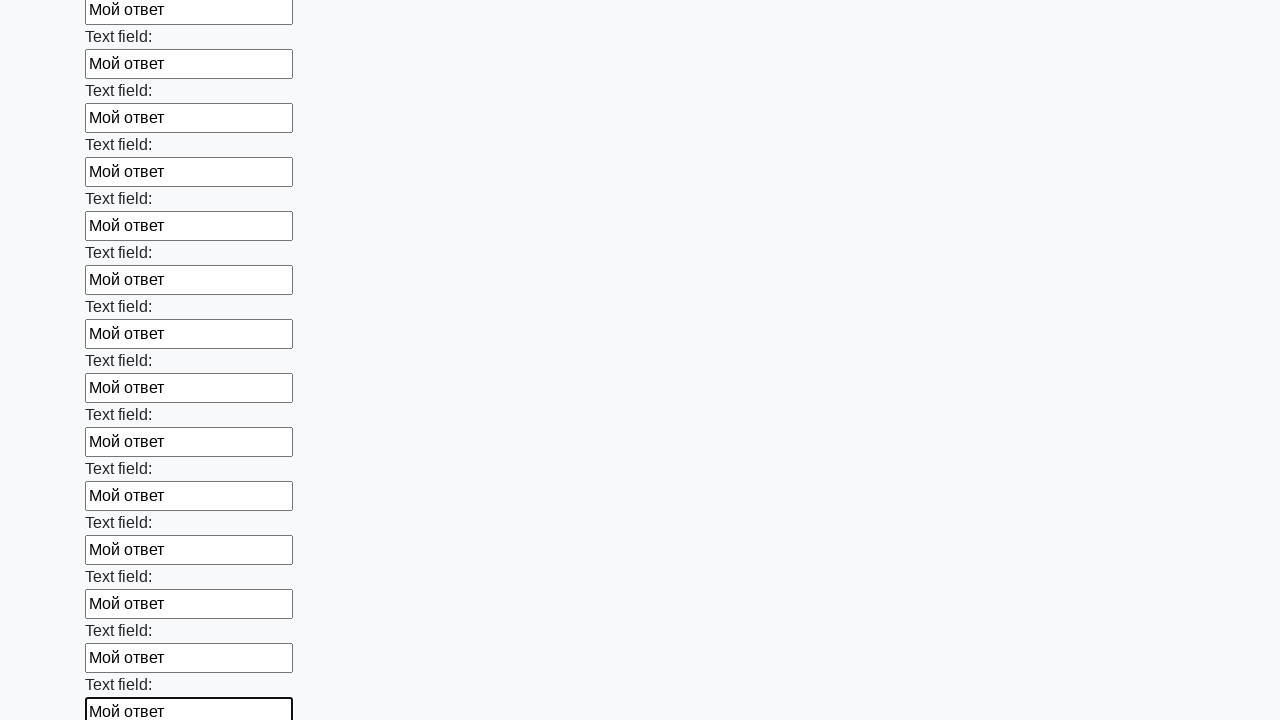

Filled required field 49 with text 'Мой ответ' on [required] >> nth=48
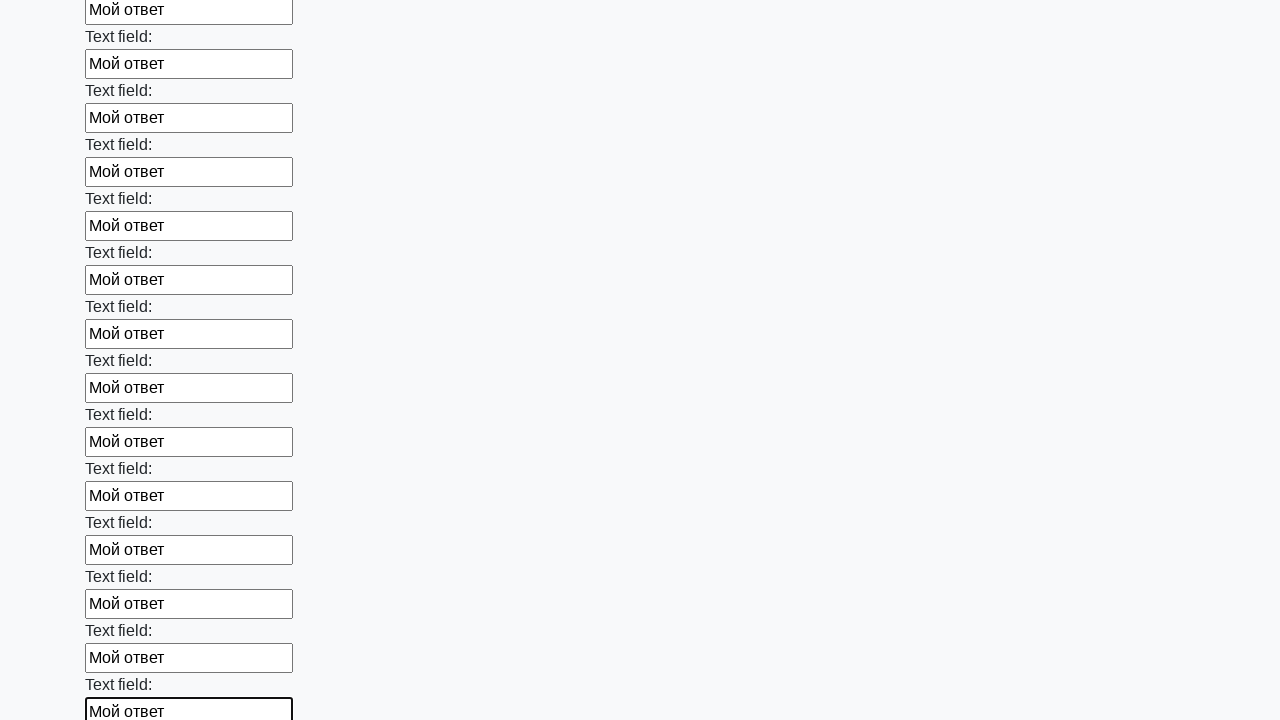

Filled required field 50 with text 'Мой ответ' on [required] >> nth=49
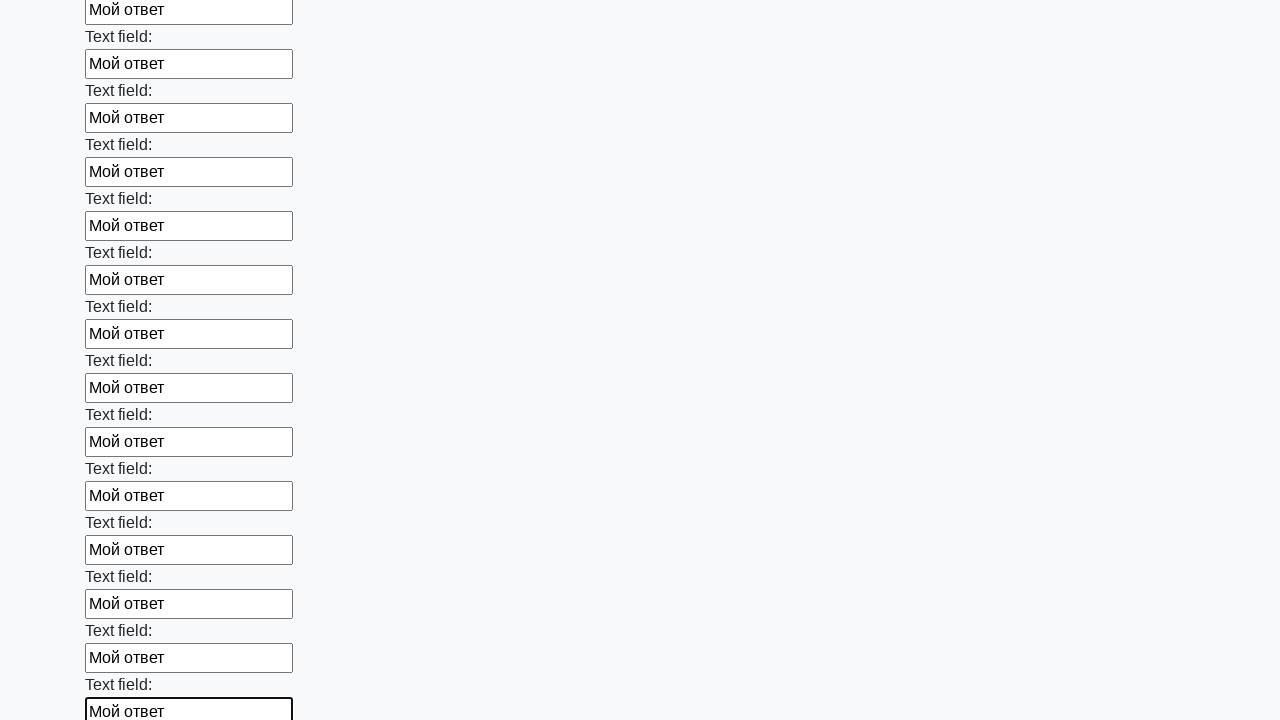

Filled required field 51 with text 'Мой ответ' on [required] >> nth=50
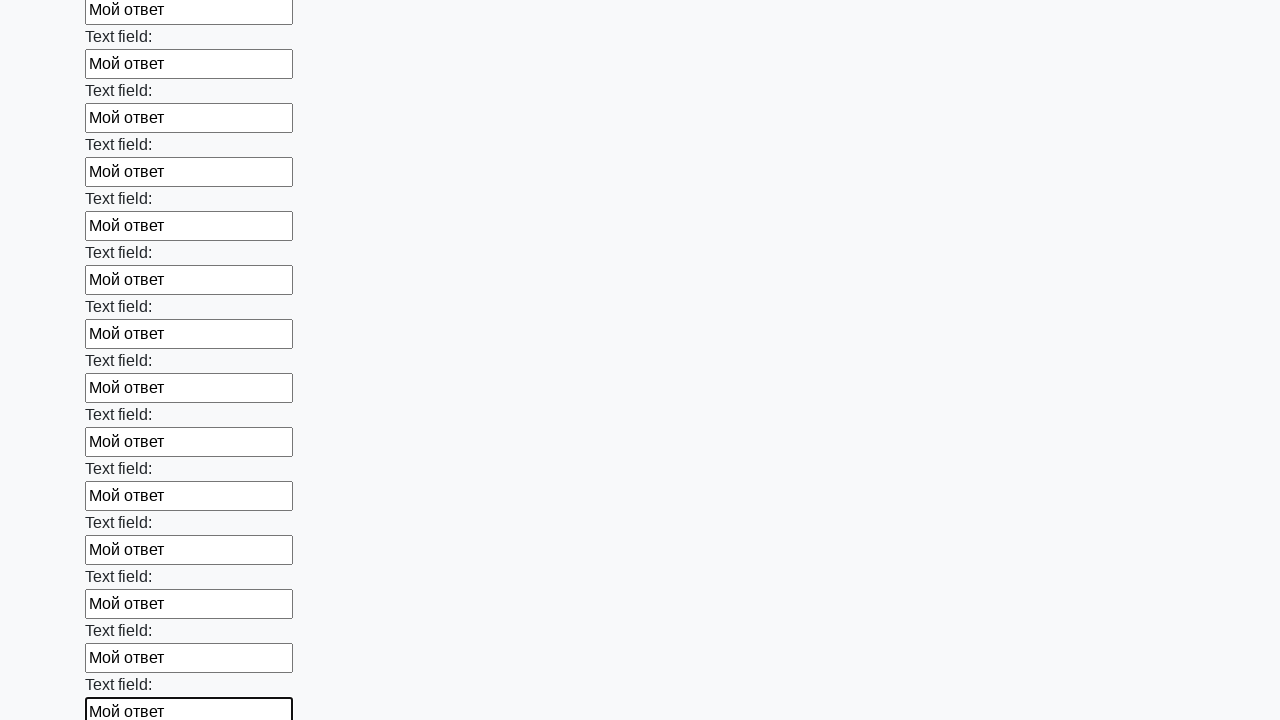

Filled required field 52 with text 'Мой ответ' on [required] >> nth=51
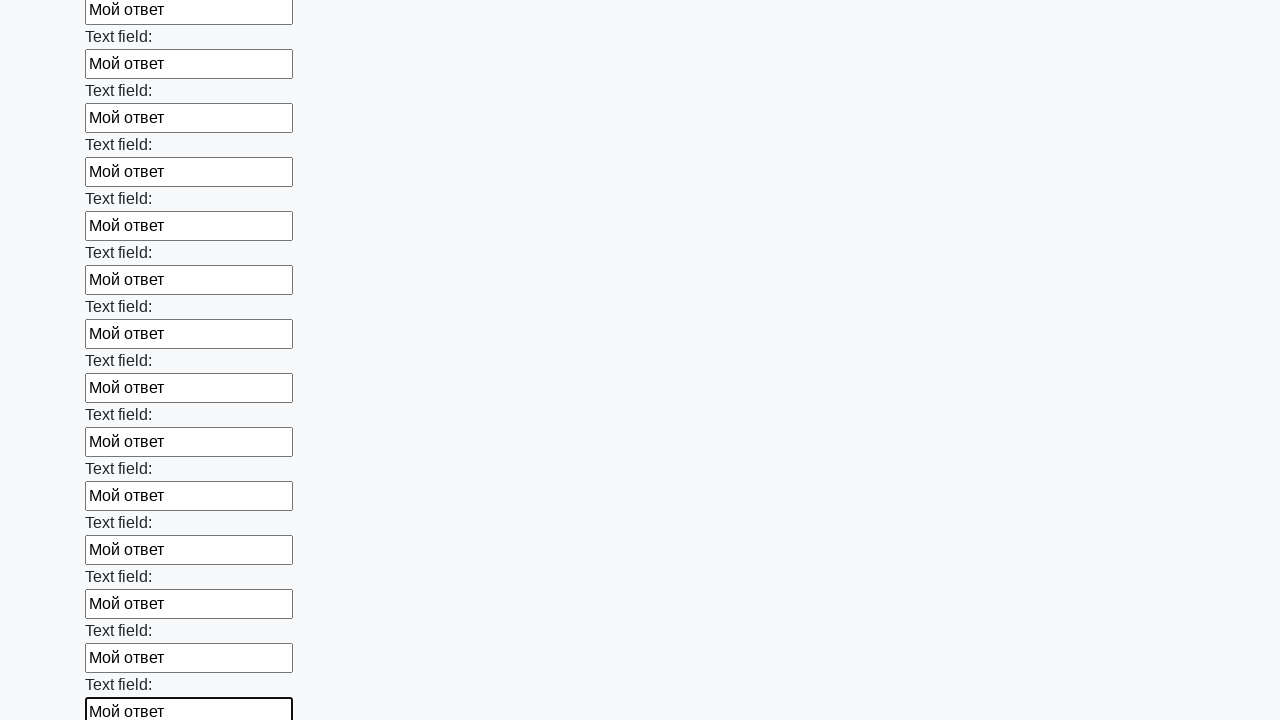

Filled required field 53 with text 'Мой ответ' on [required] >> nth=52
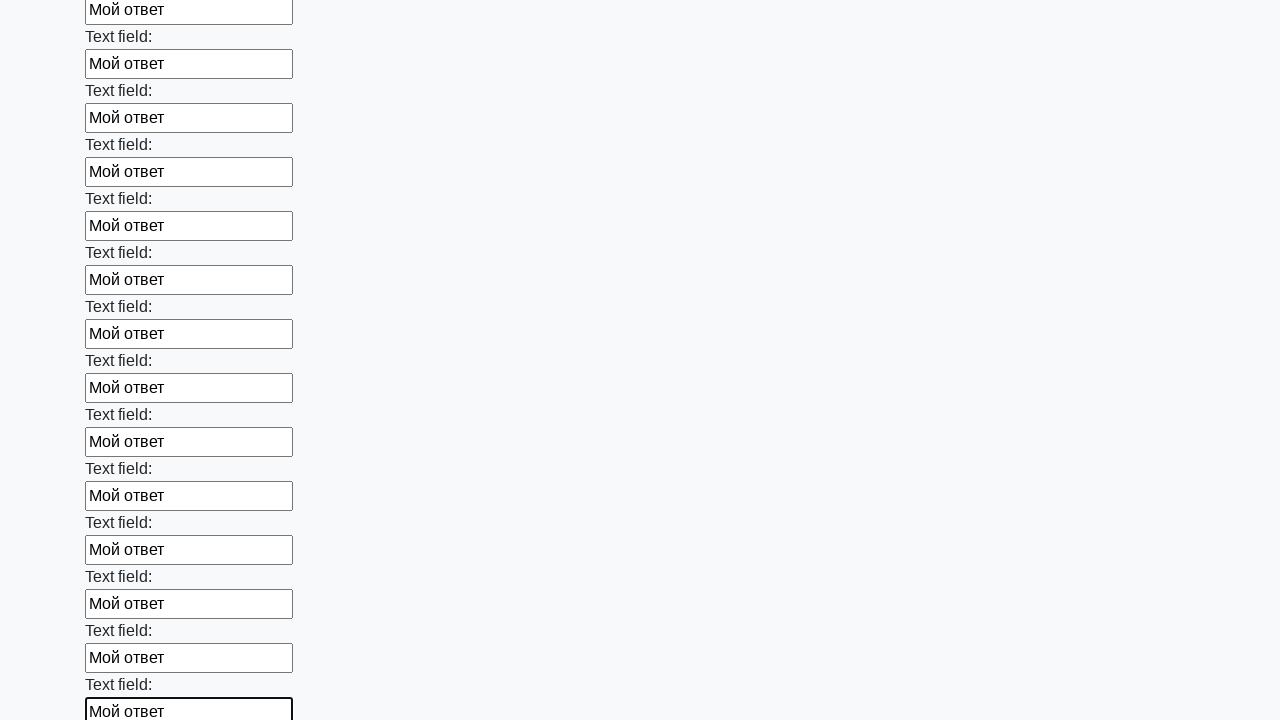

Filled required field 54 with text 'Мой ответ' on [required] >> nth=53
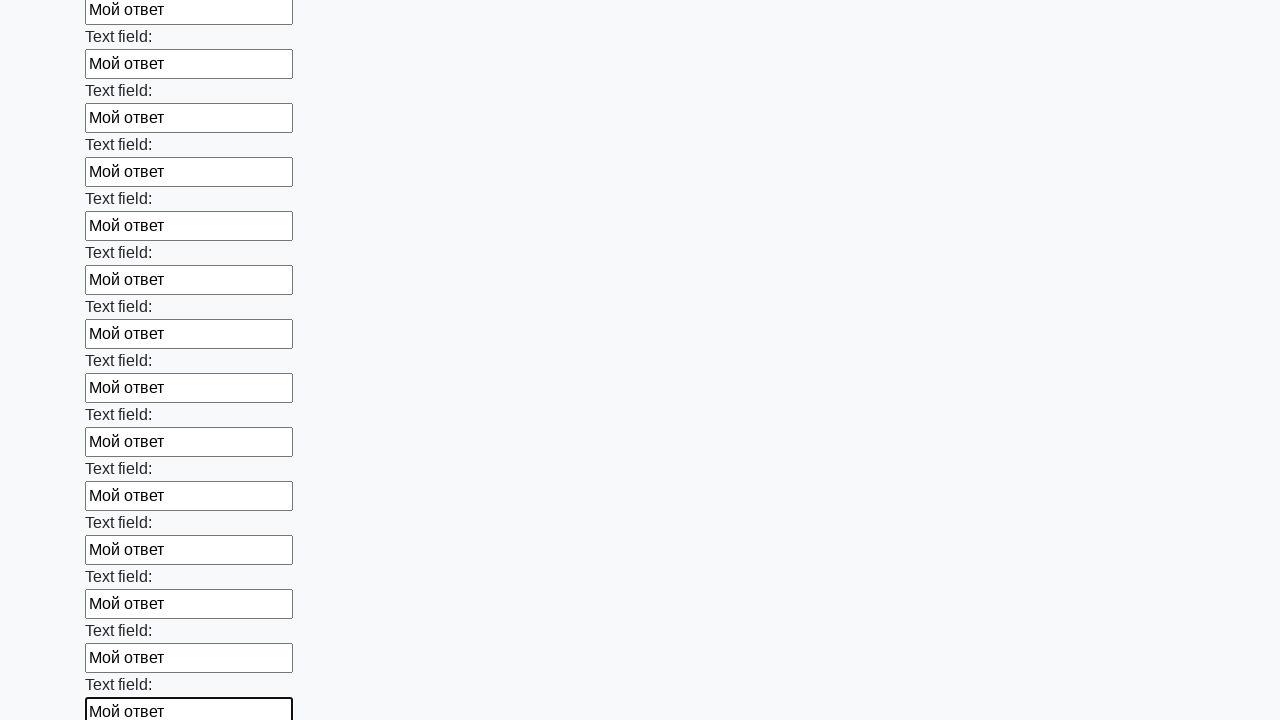

Filled required field 55 with text 'Мой ответ' on [required] >> nth=54
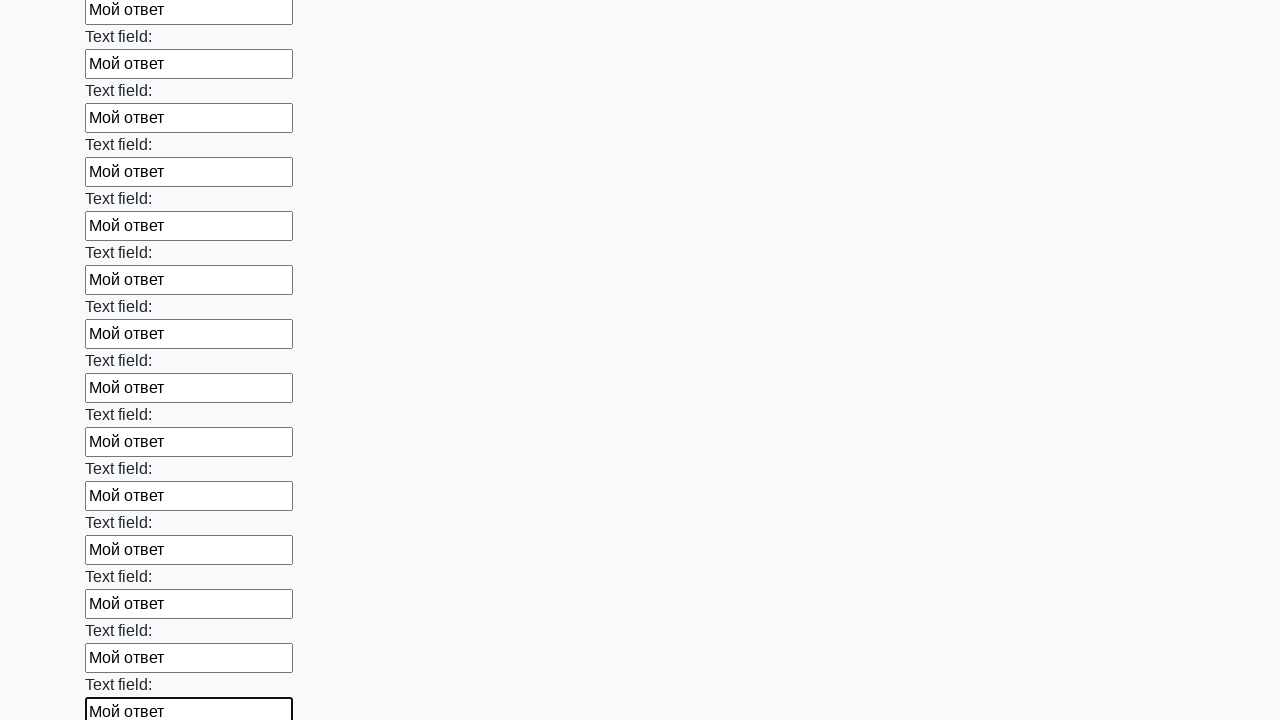

Filled required field 56 with text 'Мой ответ' on [required] >> nth=55
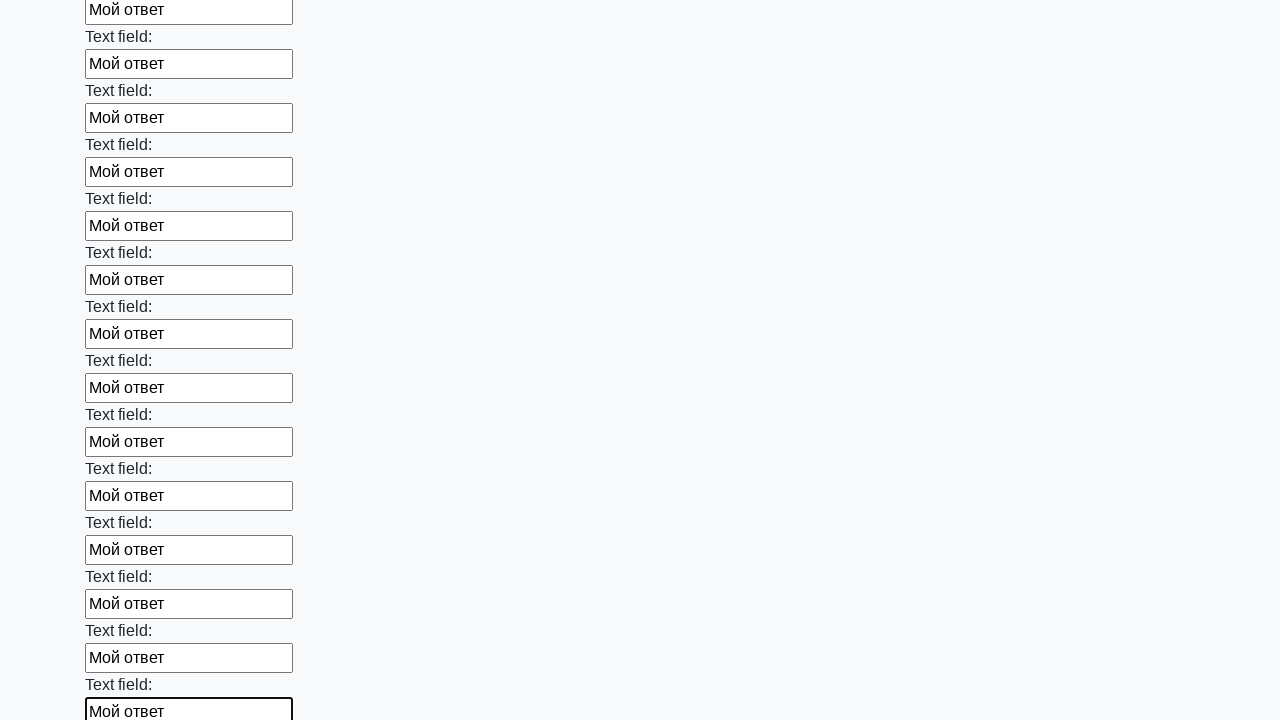

Filled required field 57 with text 'Мой ответ' on [required] >> nth=56
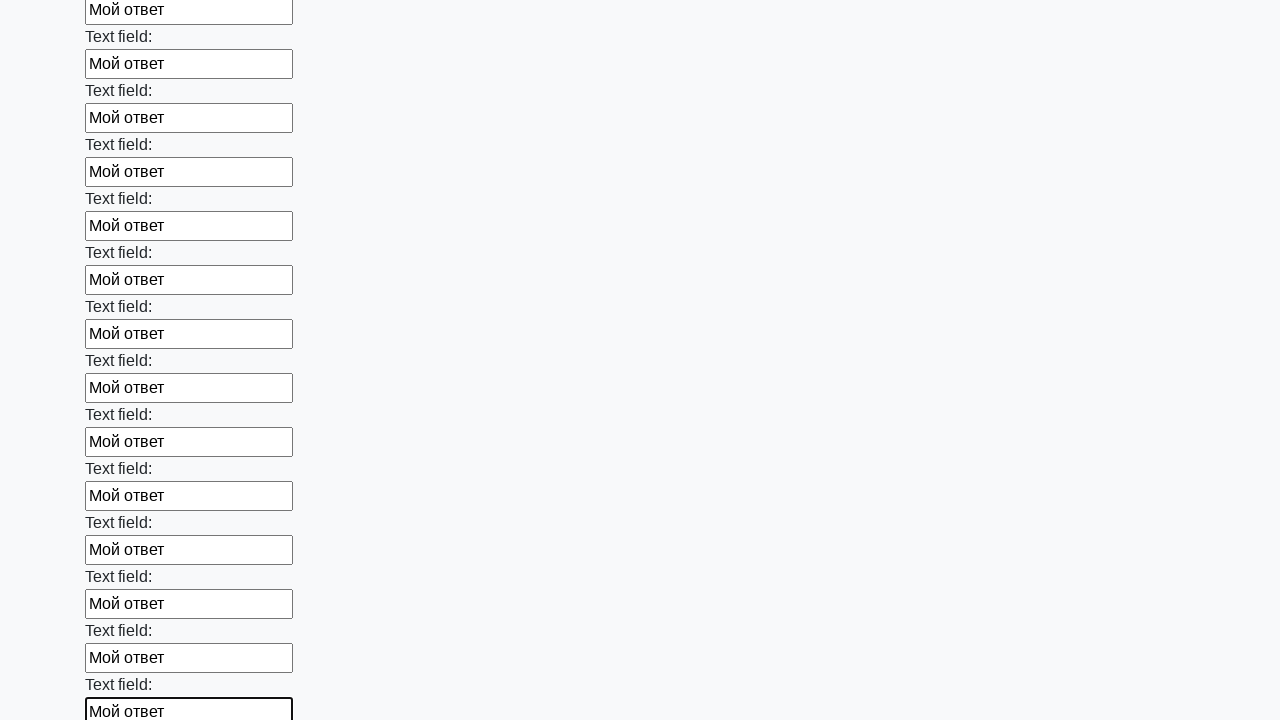

Filled required field 58 with text 'Мой ответ' on [required] >> nth=57
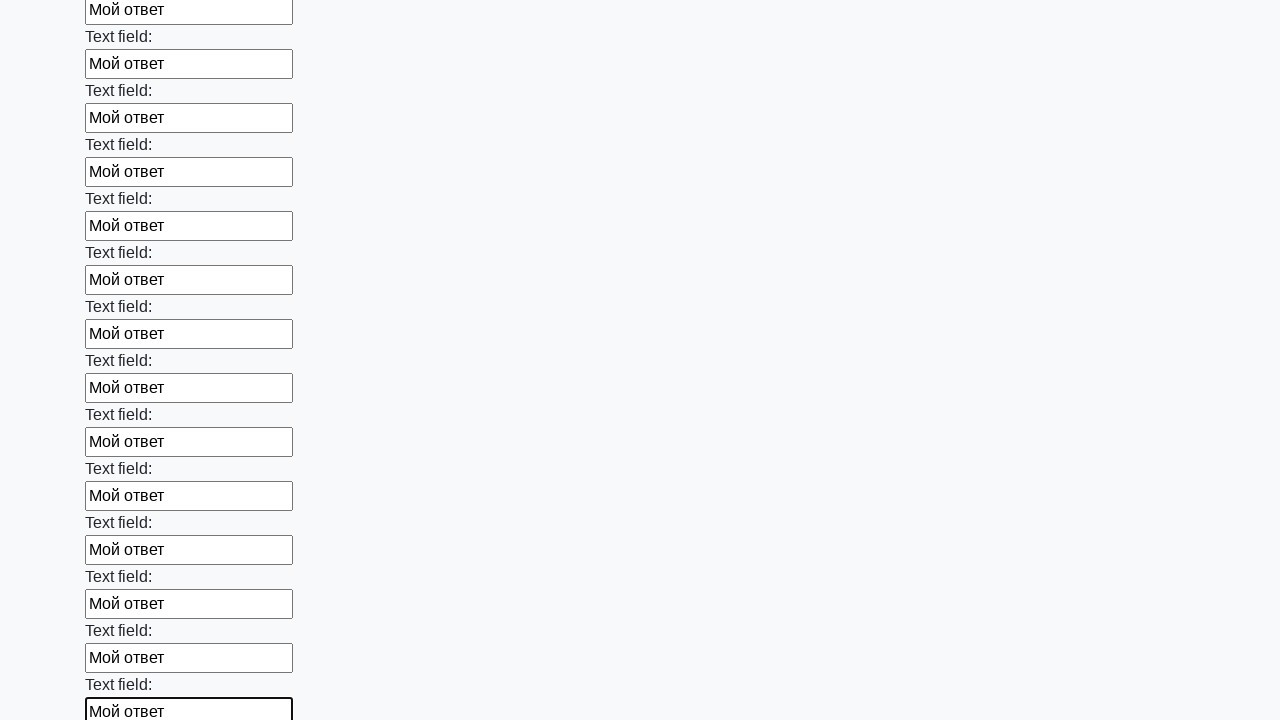

Filled required field 59 with text 'Мой ответ' on [required] >> nth=58
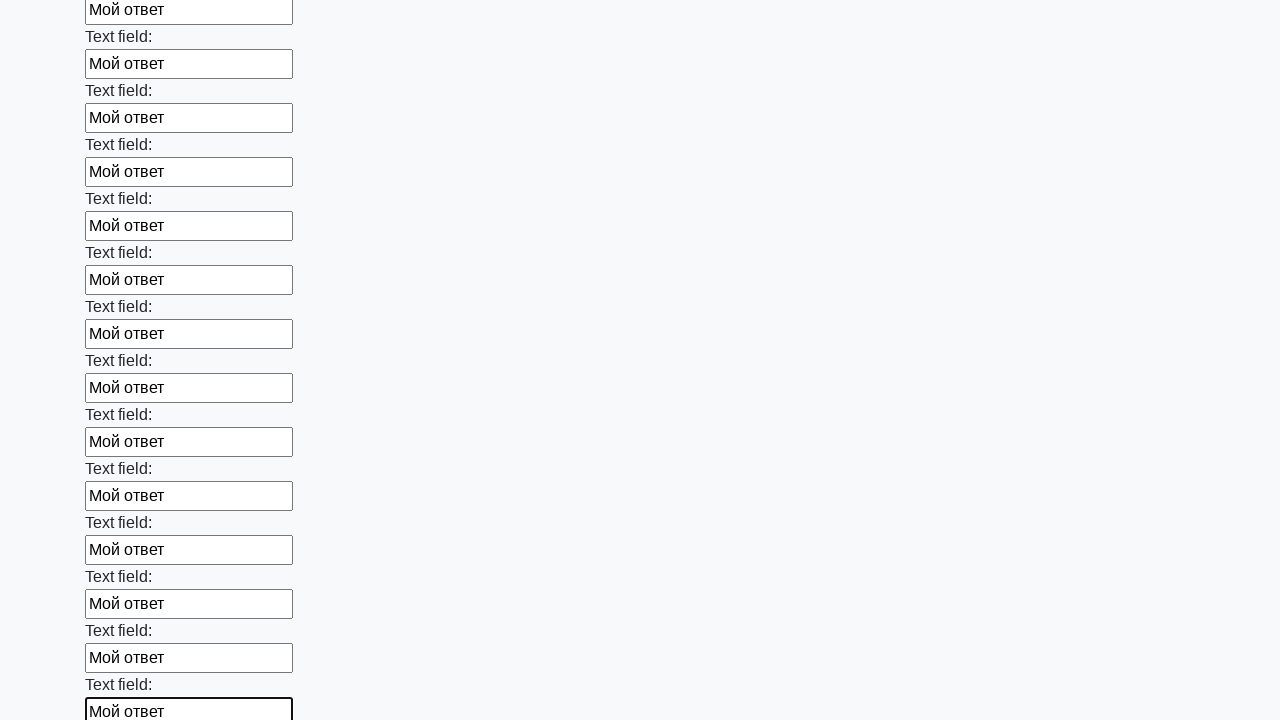

Filled required field 60 with text 'Мой ответ' on [required] >> nth=59
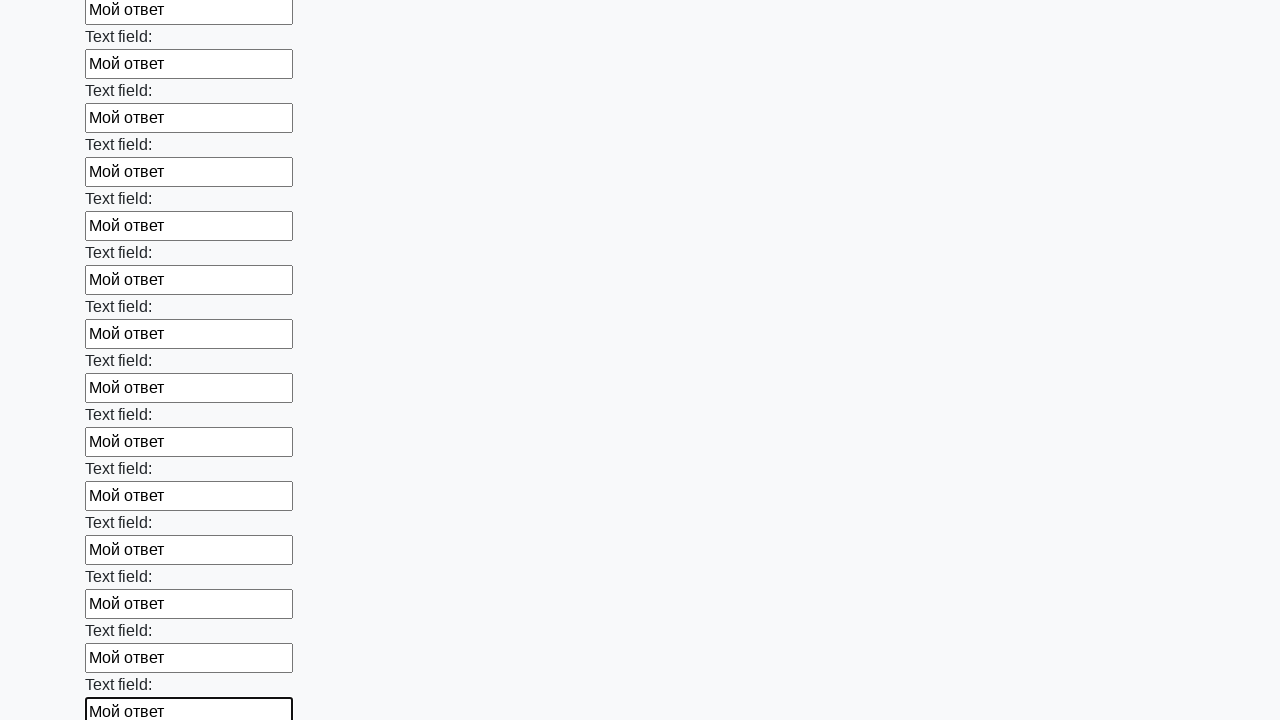

Filled required field 61 with text 'Мой ответ' on [required] >> nth=60
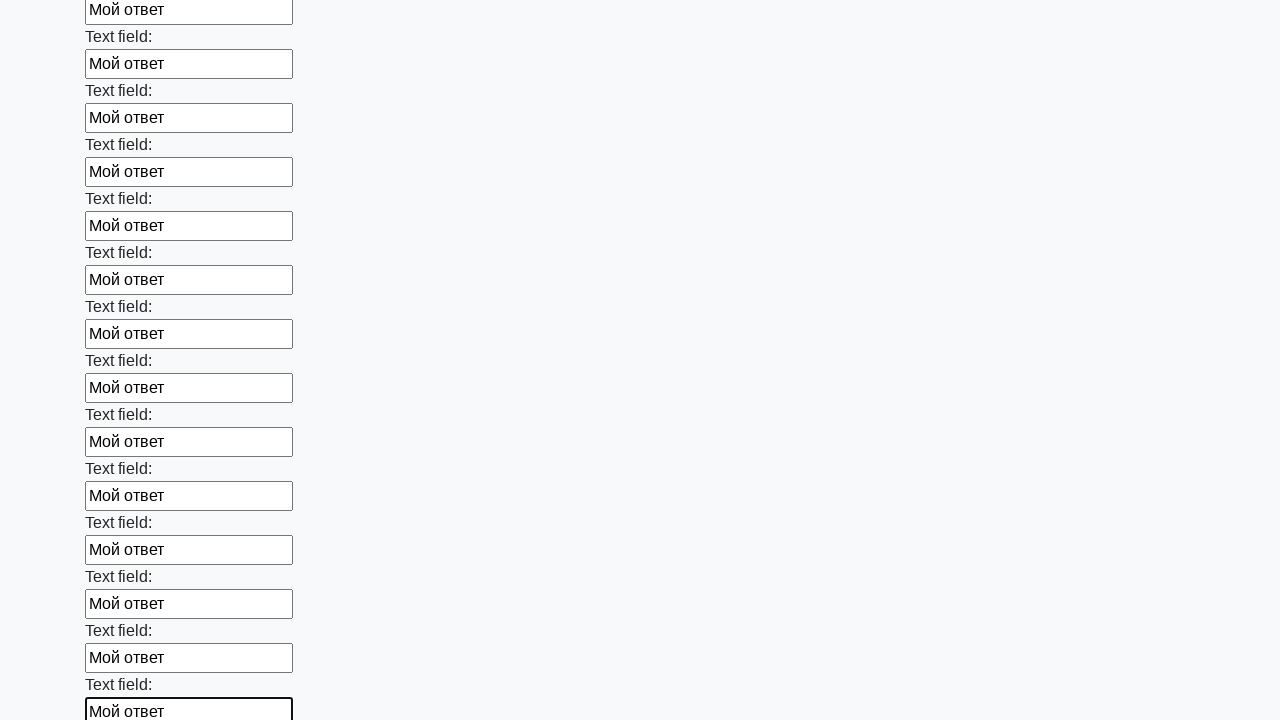

Filled required field 62 with text 'Мой ответ' on [required] >> nth=61
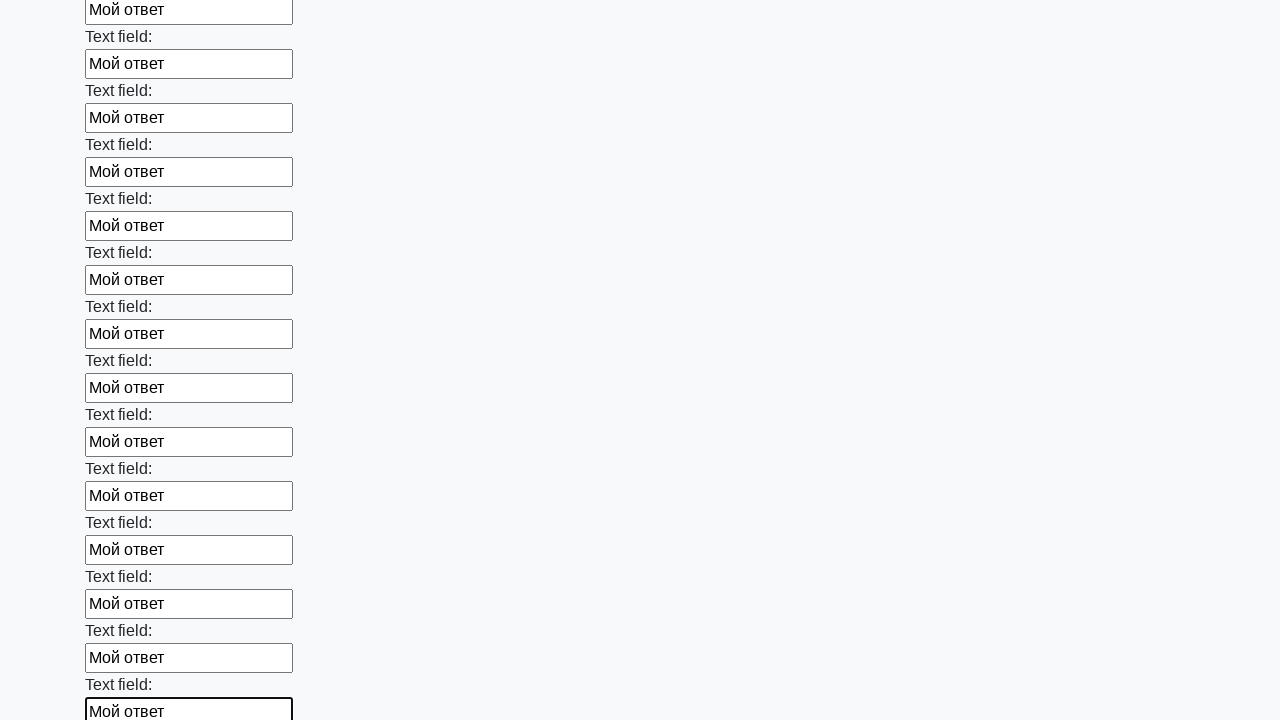

Filled required field 63 with text 'Мой ответ' on [required] >> nth=62
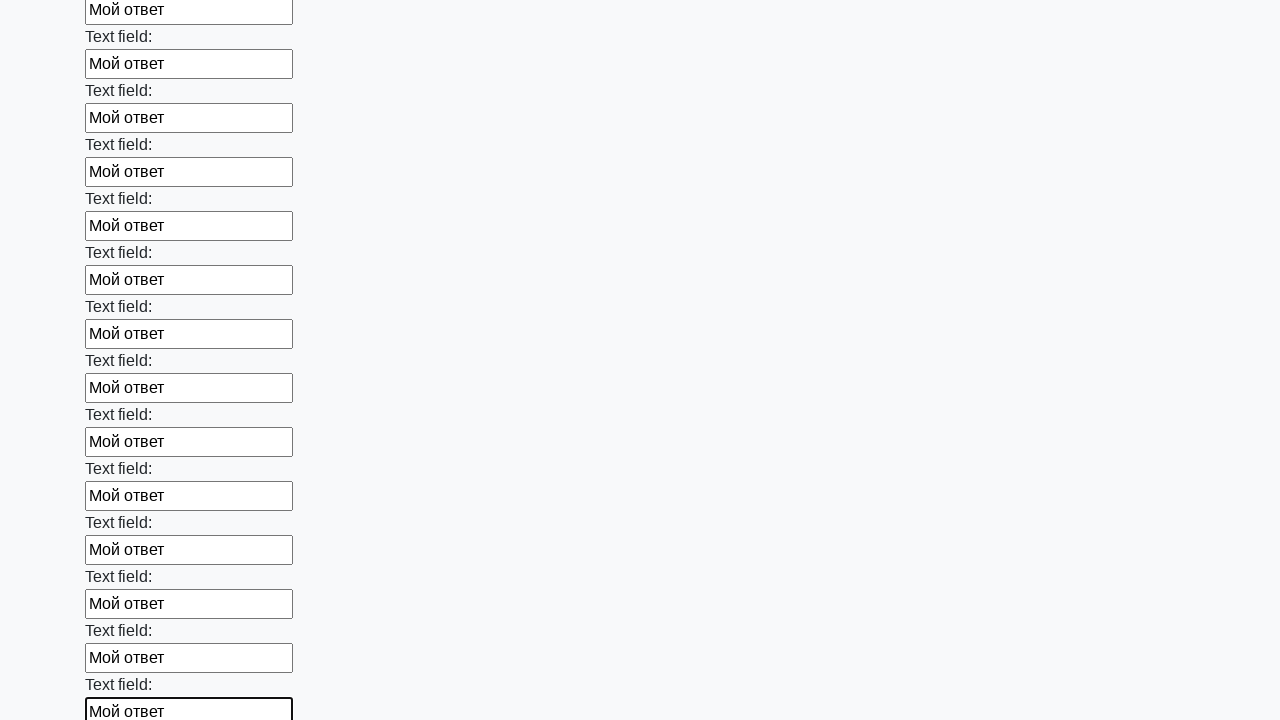

Filled required field 64 with text 'Мой ответ' on [required] >> nth=63
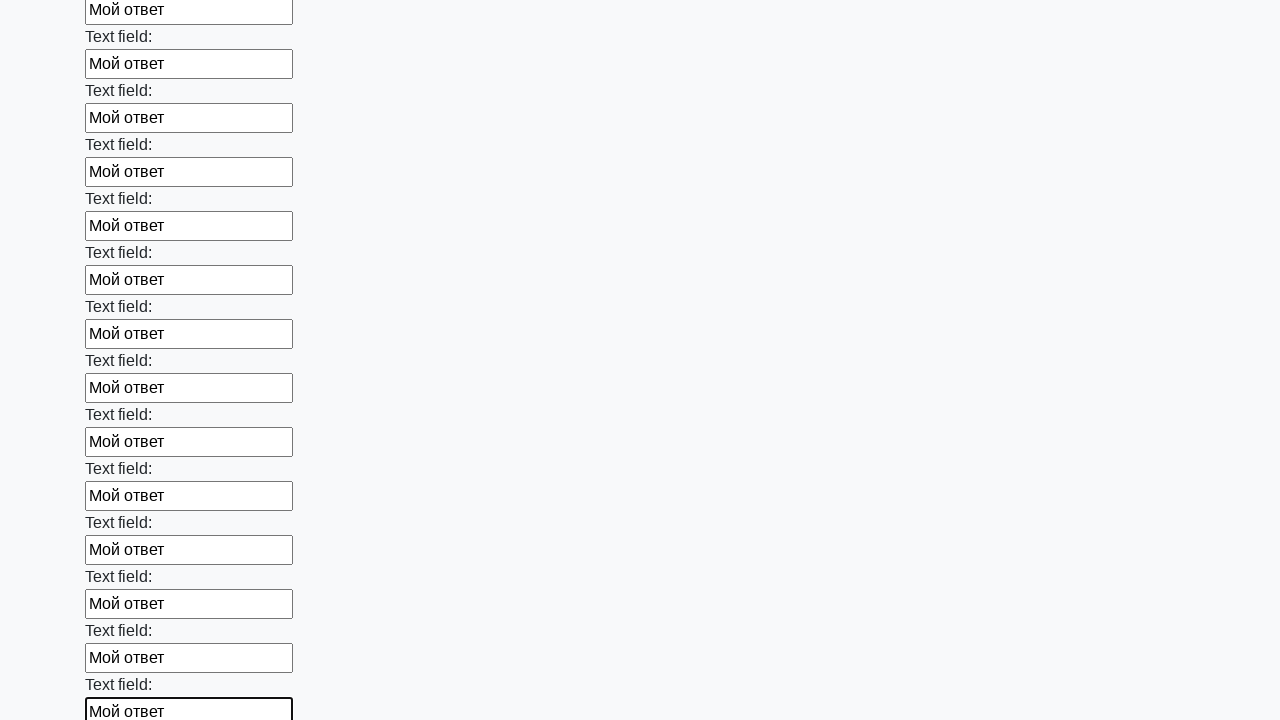

Filled required field 65 with text 'Мой ответ' on [required] >> nth=64
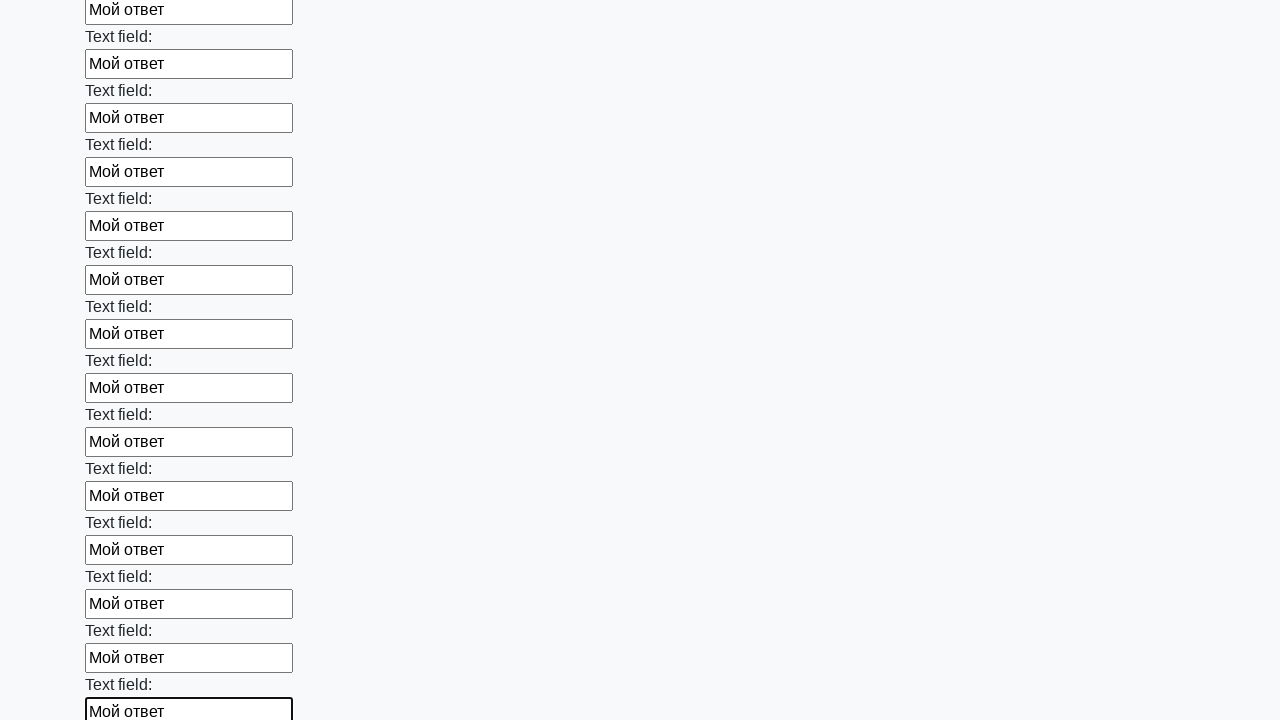

Filled required field 66 with text 'Мой ответ' on [required] >> nth=65
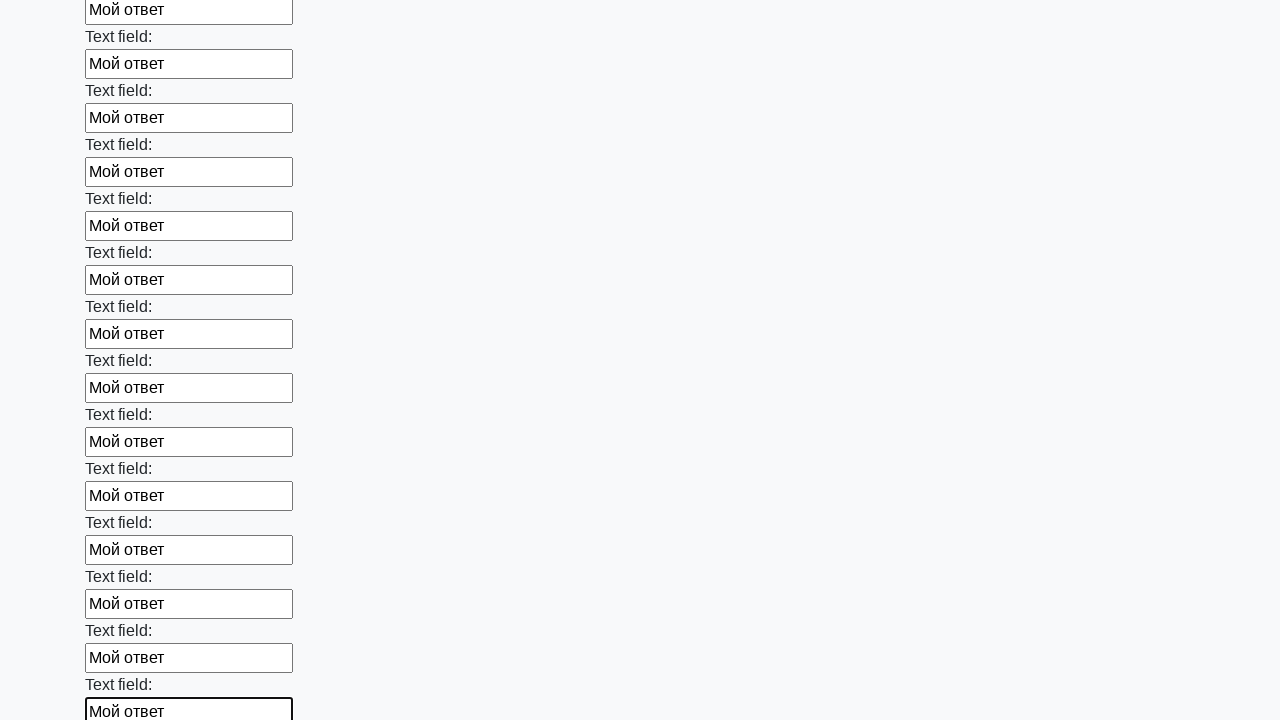

Filled required field 67 with text 'Мой ответ' on [required] >> nth=66
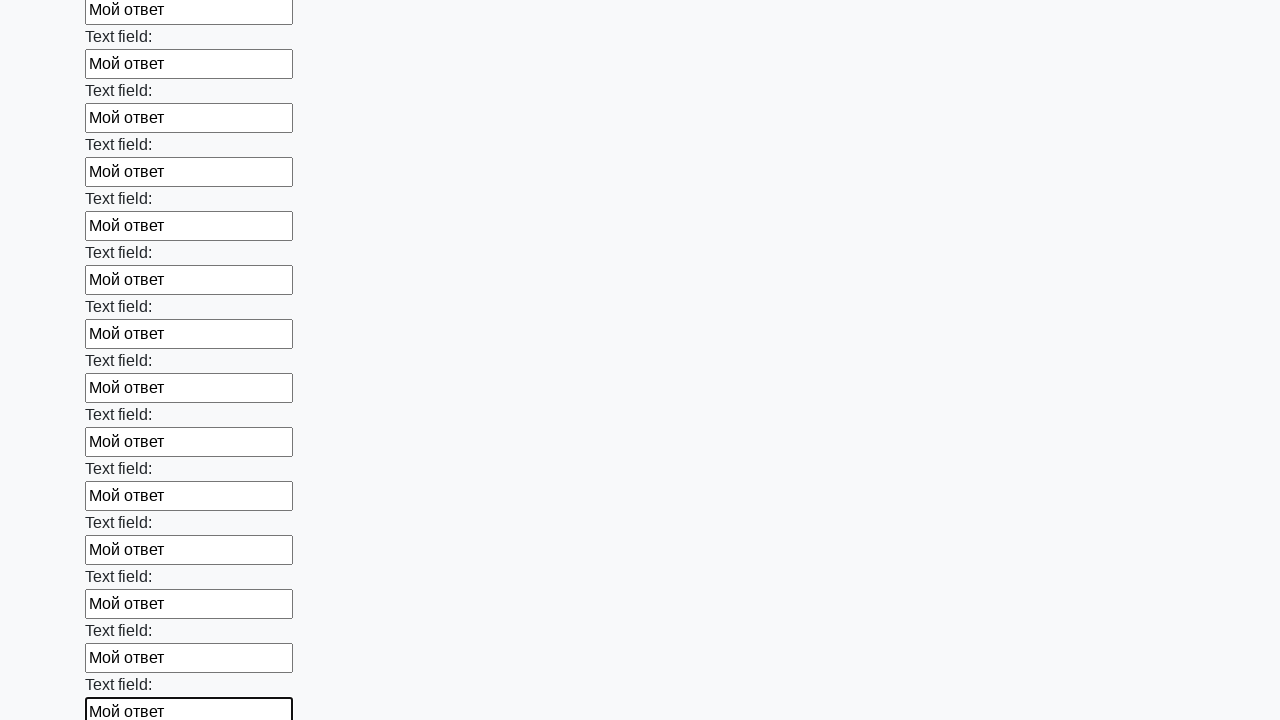

Filled required field 68 with text 'Мой ответ' on [required] >> nth=67
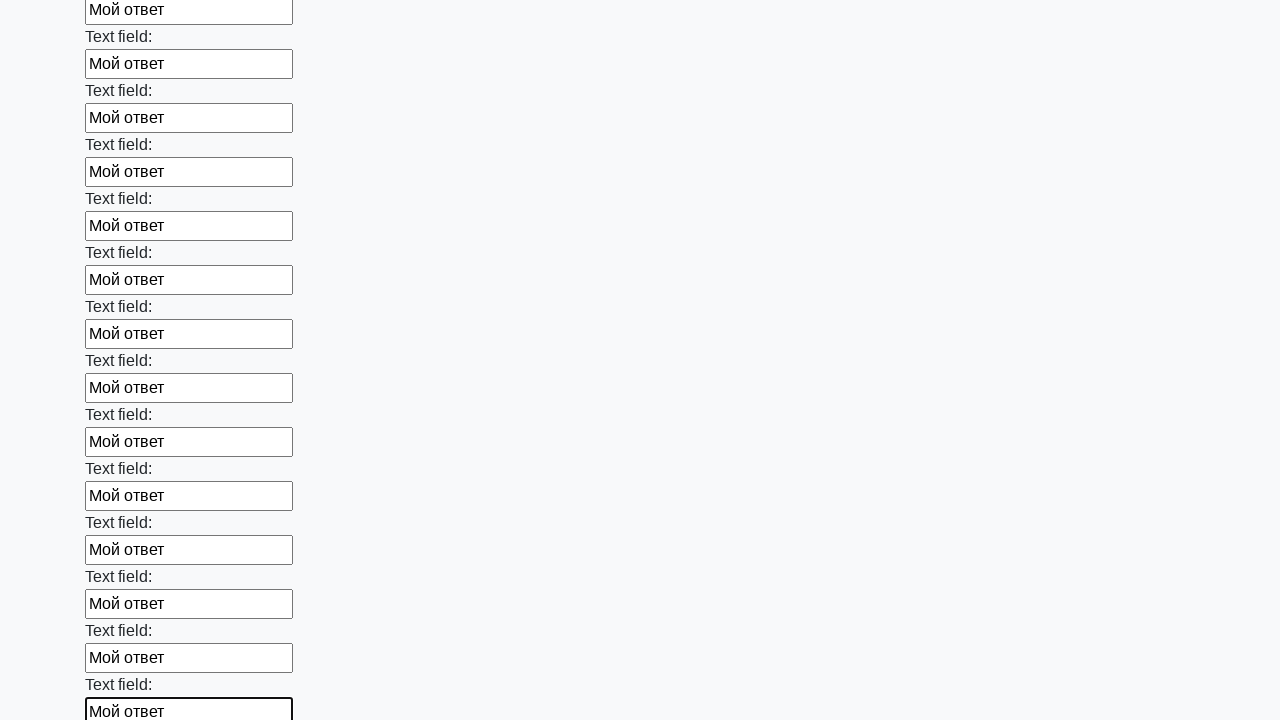

Filled required field 69 with text 'Мой ответ' on [required] >> nth=68
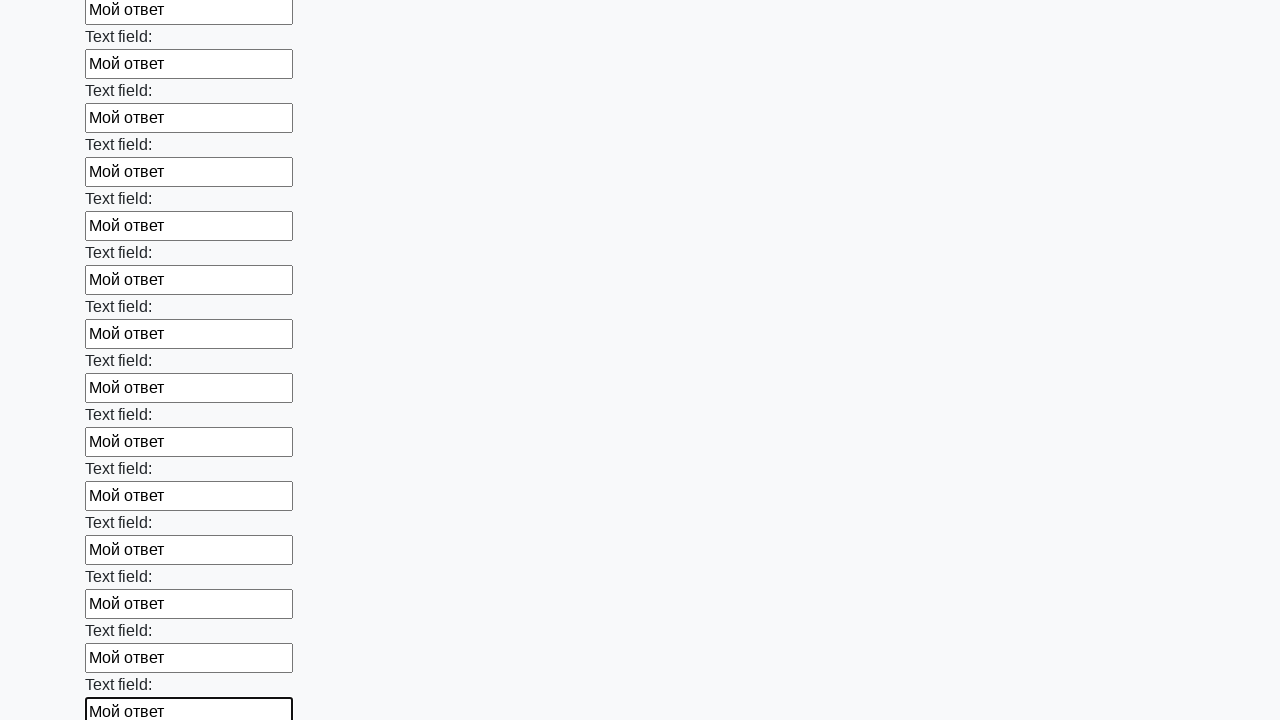

Filled required field 70 with text 'Мой ответ' on [required] >> nth=69
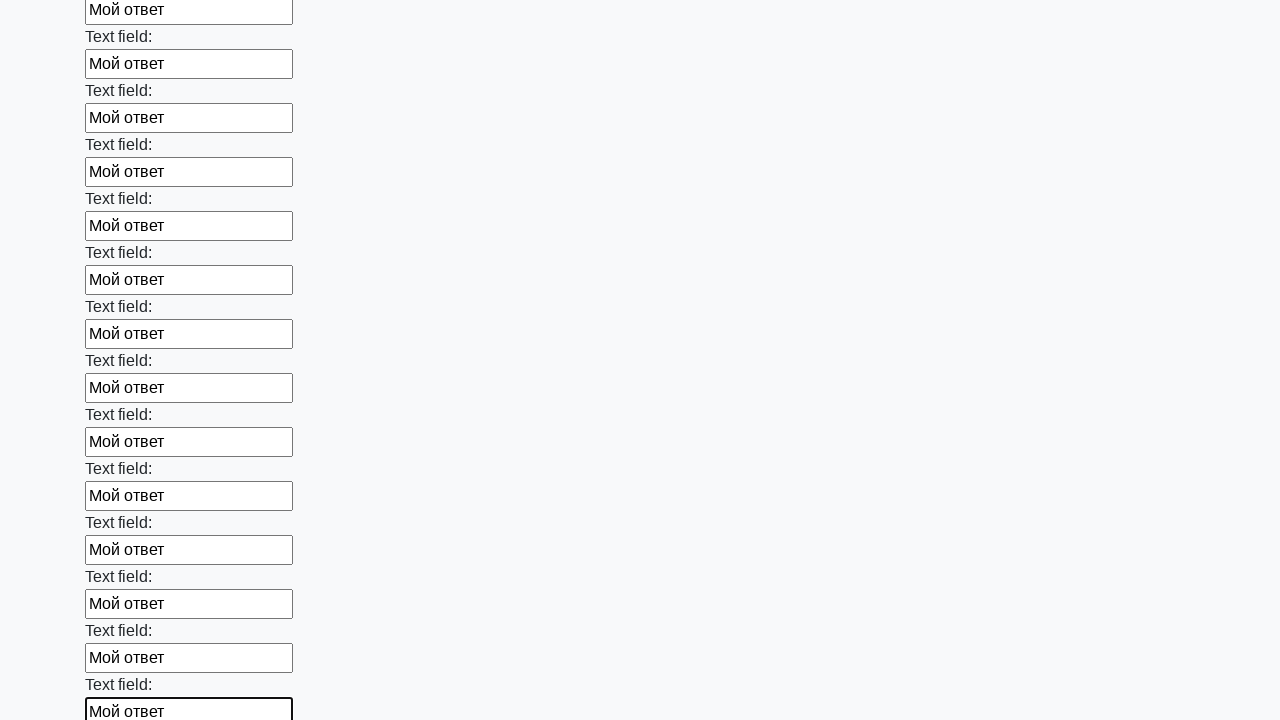

Filled required field 71 with text 'Мой ответ' on [required] >> nth=70
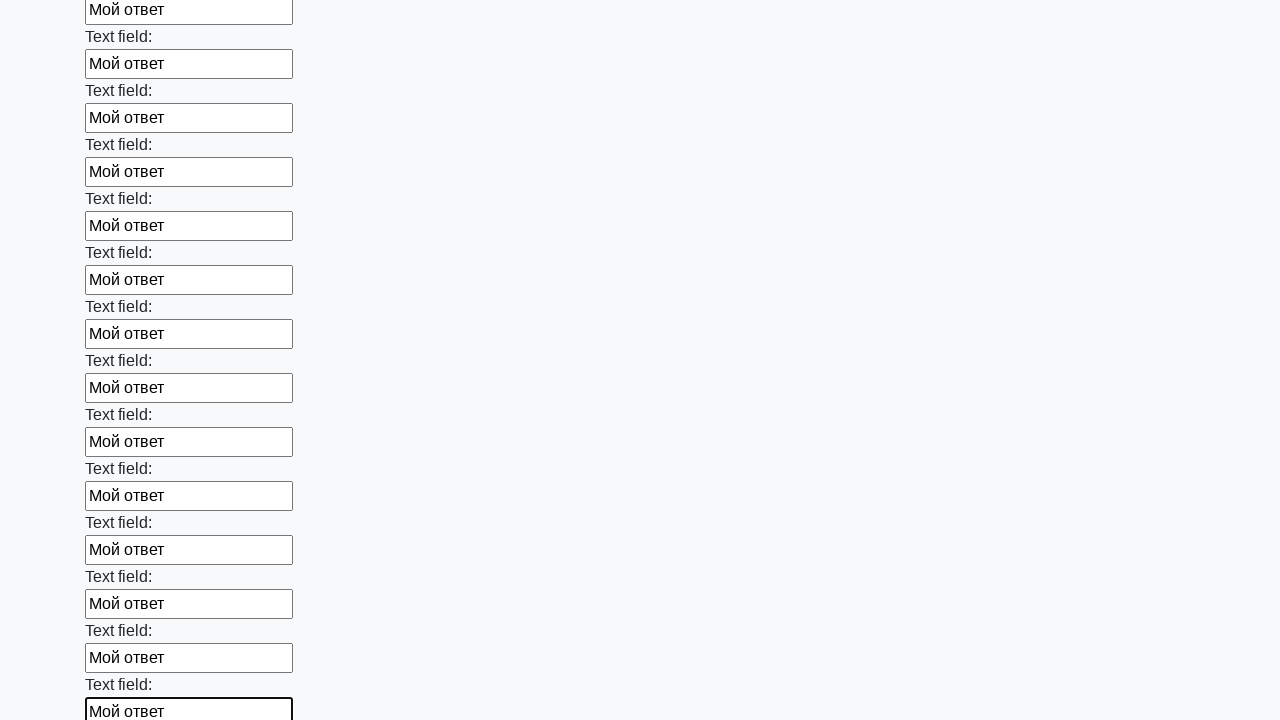

Filled required field 72 with text 'Мой ответ' on [required] >> nth=71
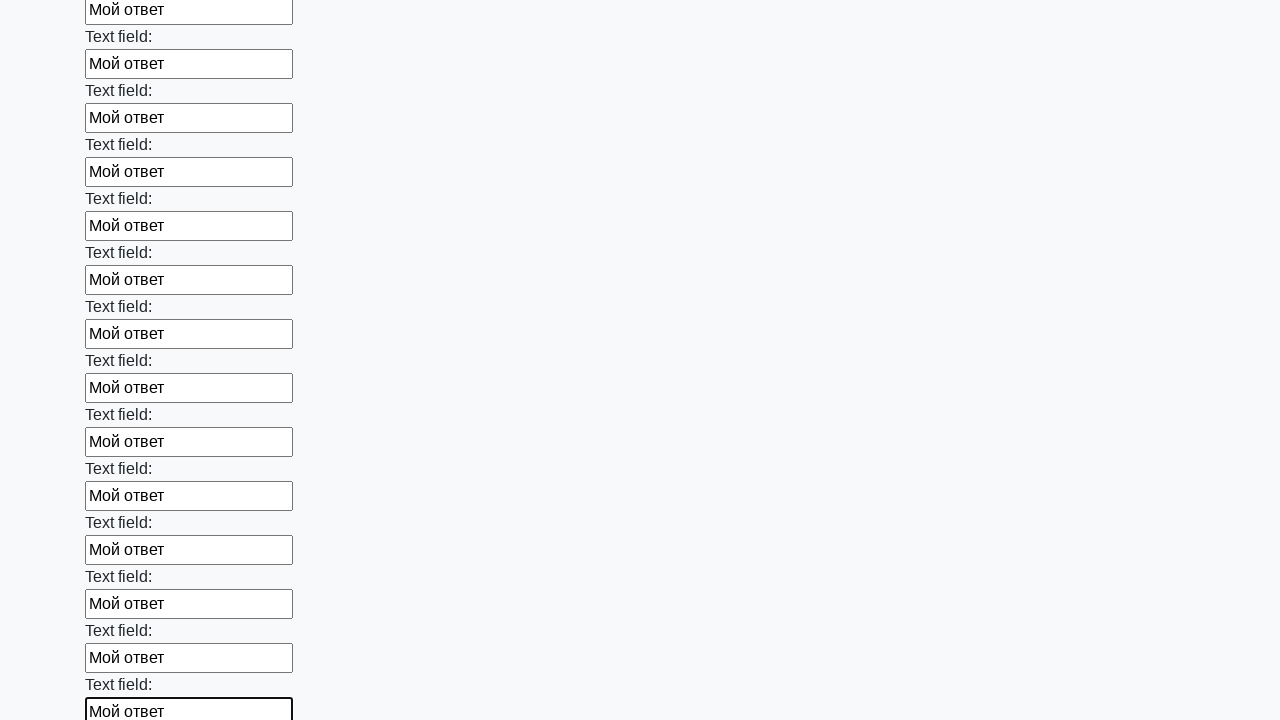

Filled required field 73 with text 'Мой ответ' on [required] >> nth=72
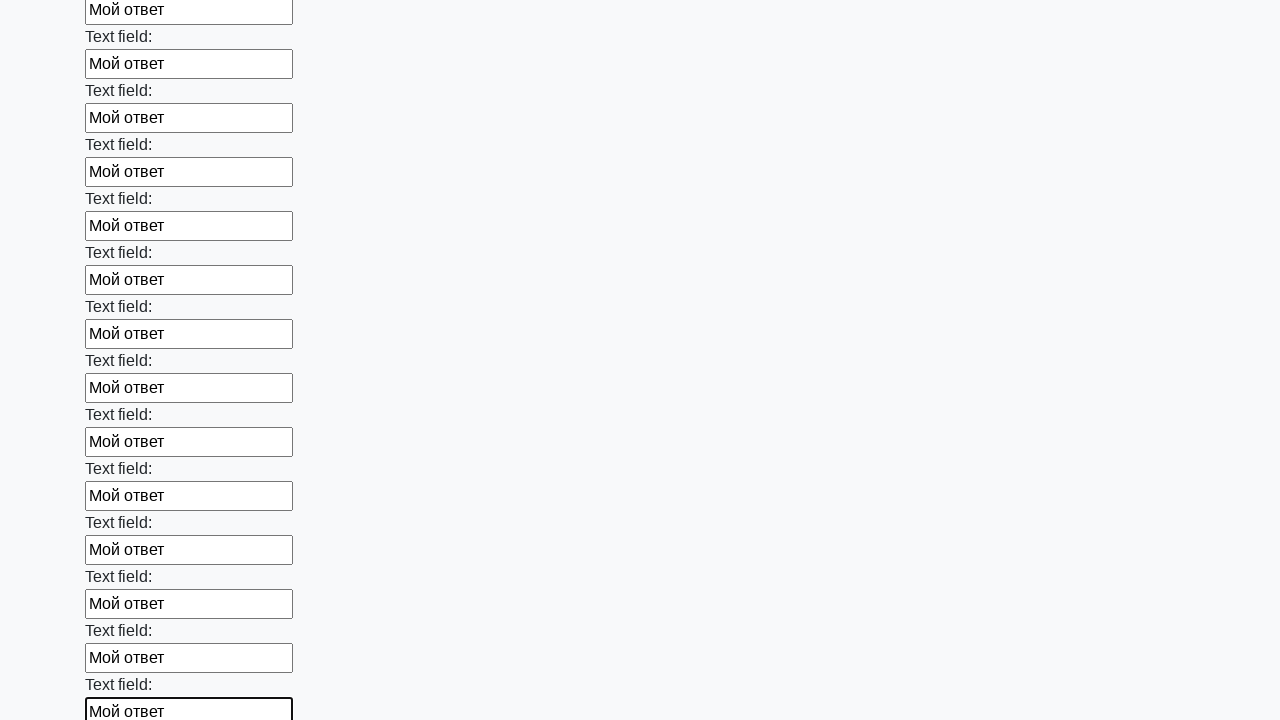

Filled required field 74 with text 'Мой ответ' on [required] >> nth=73
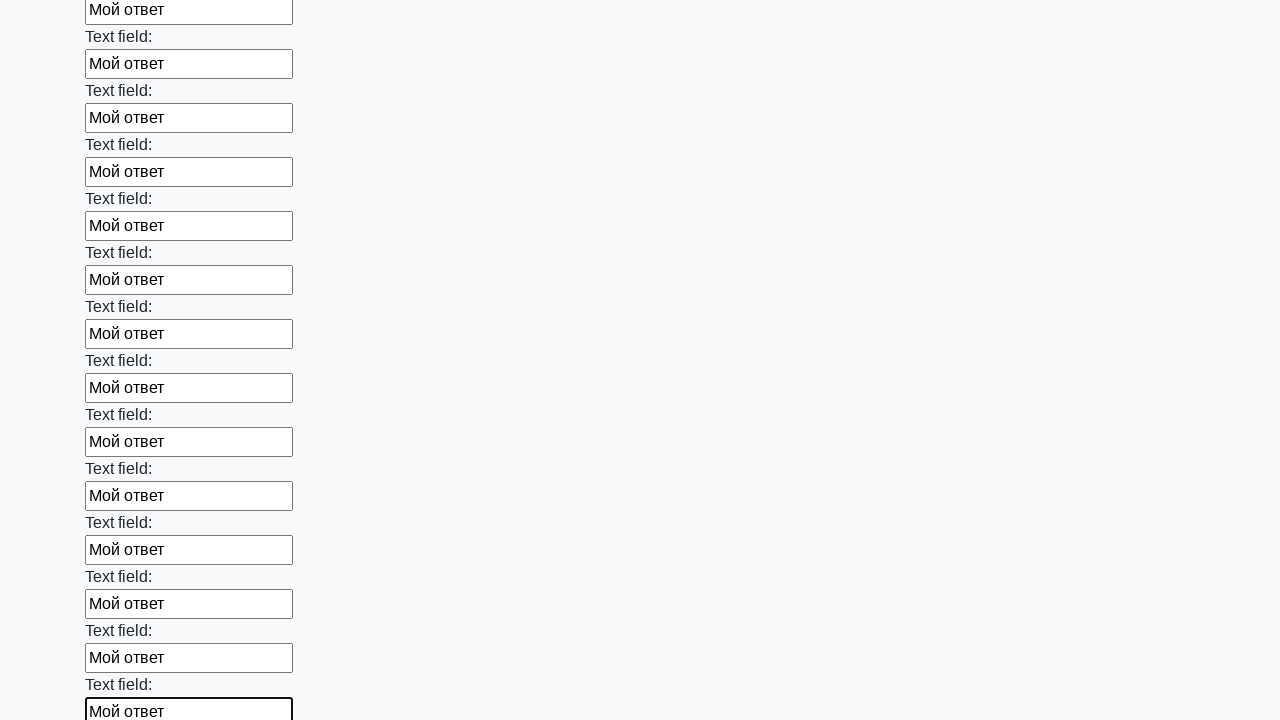

Filled required field 75 with text 'Мой ответ' on [required] >> nth=74
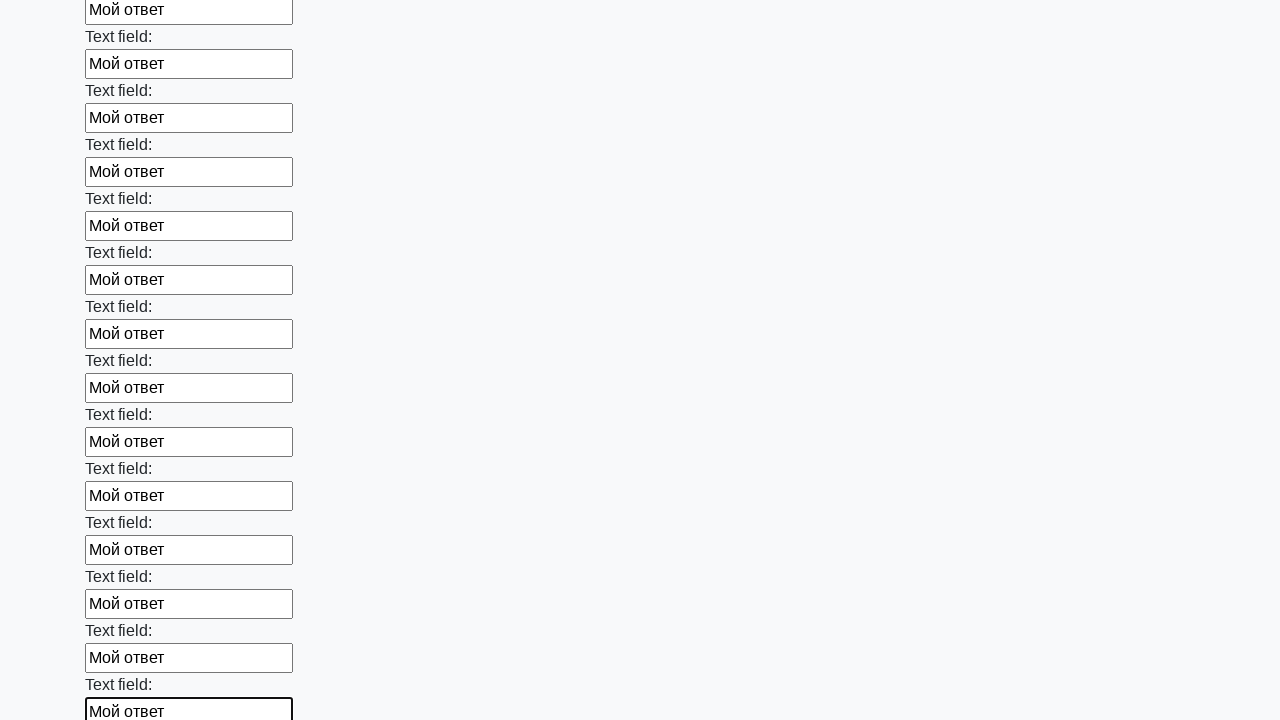

Filled required field 76 with text 'Мой ответ' on [required] >> nth=75
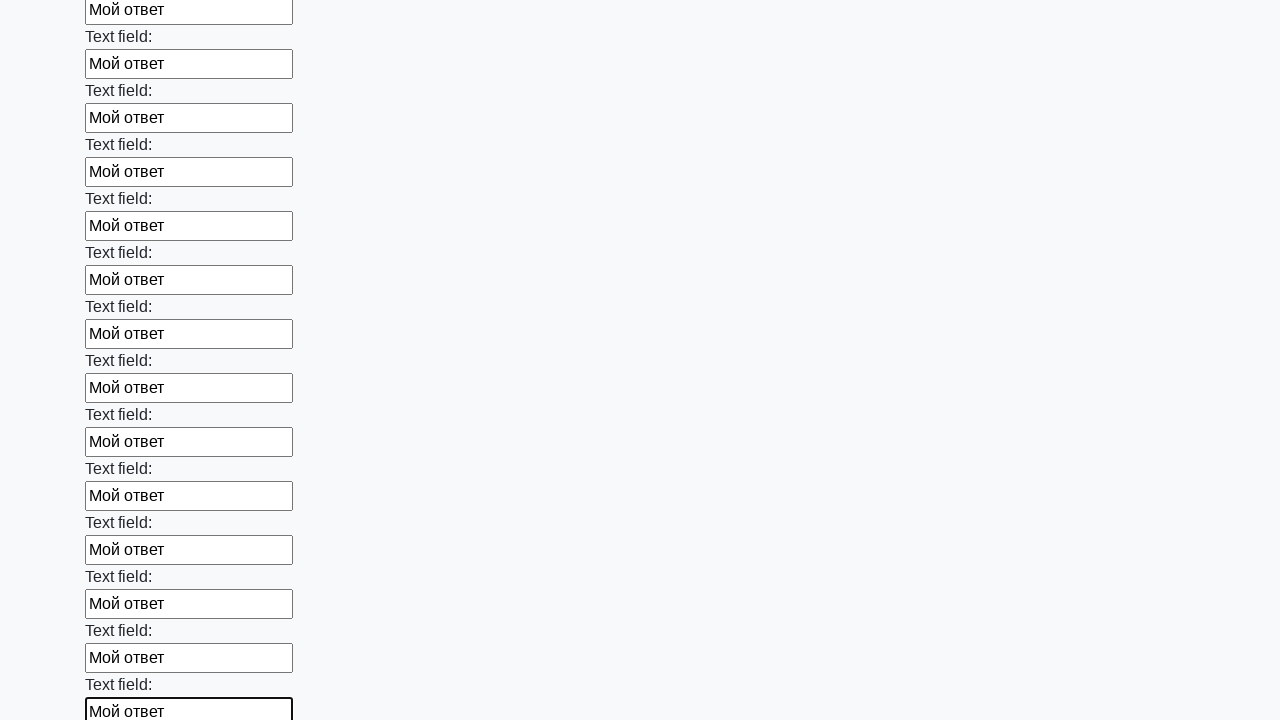

Filled required field 77 with text 'Мой ответ' on [required] >> nth=76
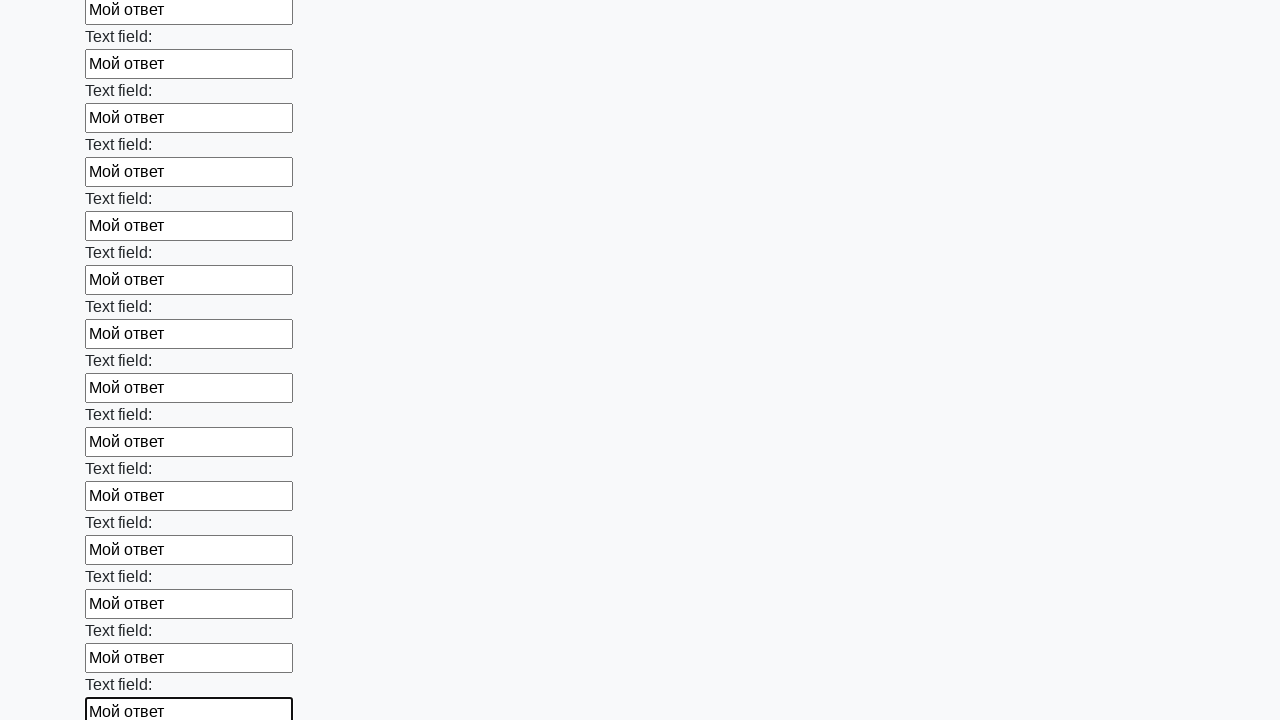

Filled required field 78 with text 'Мой ответ' on [required] >> nth=77
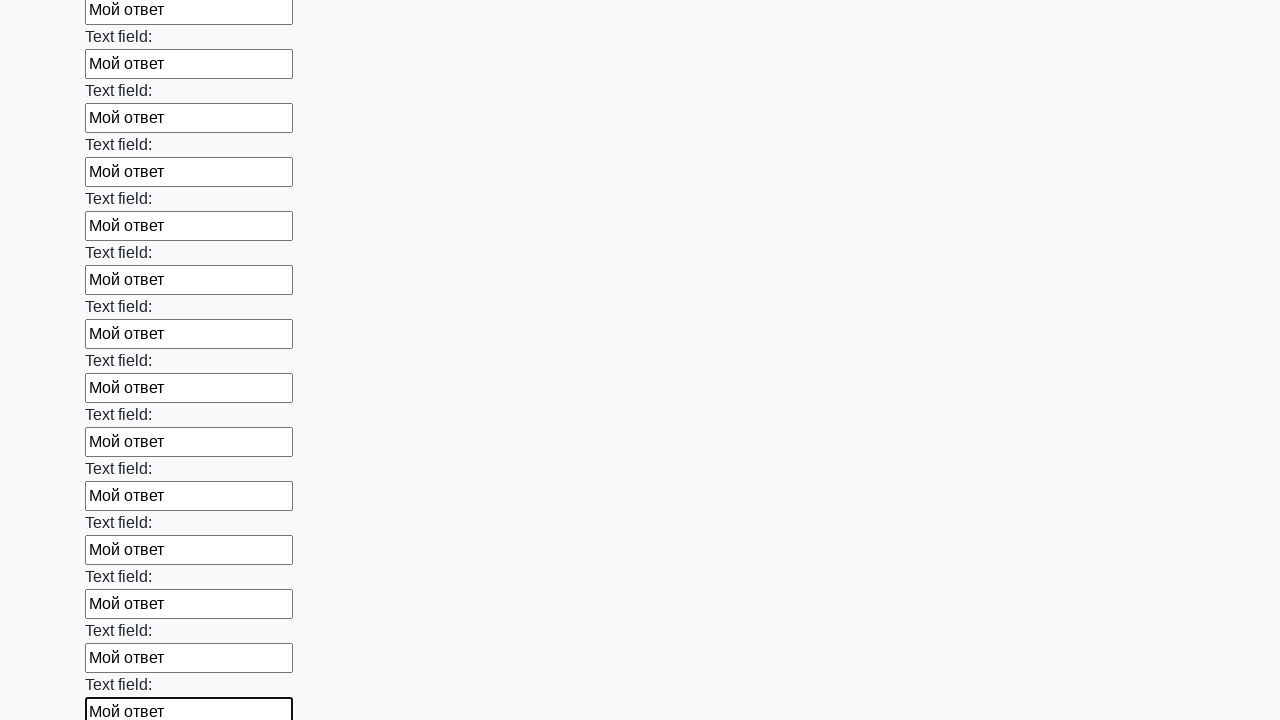

Filled required field 79 with text 'Мой ответ' on [required] >> nth=78
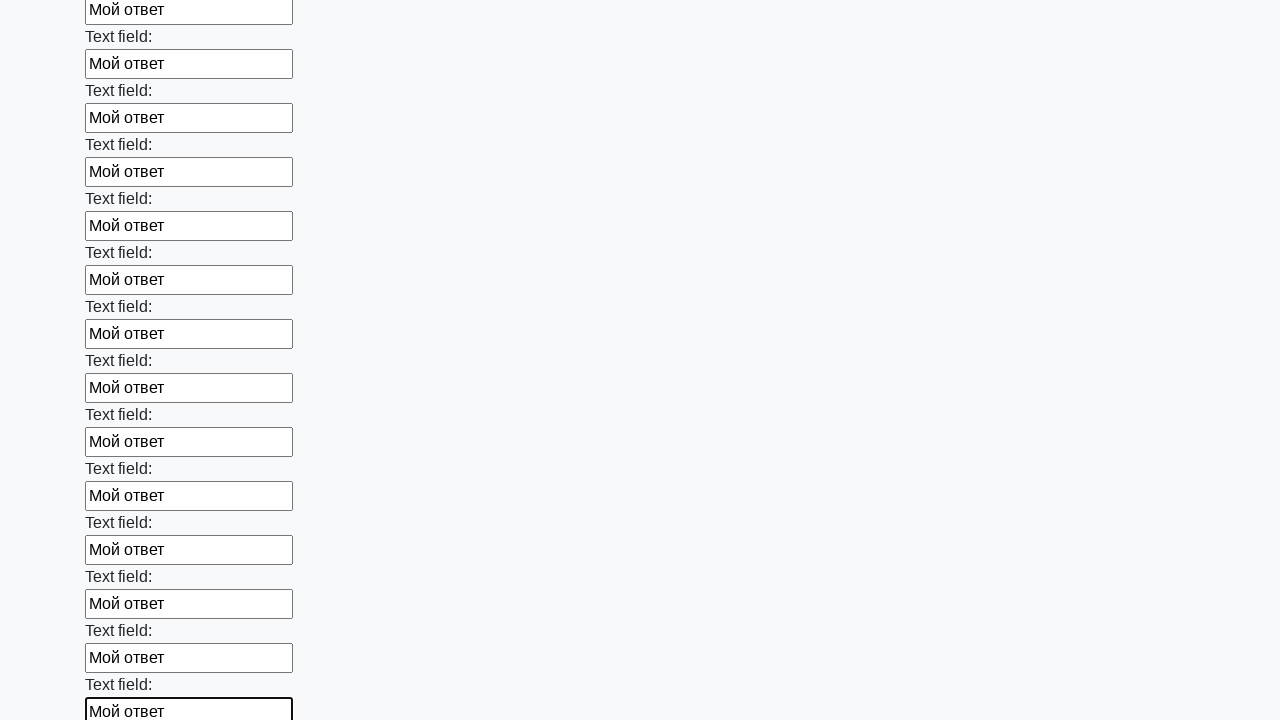

Filled required field 80 with text 'Мой ответ' on [required] >> nth=79
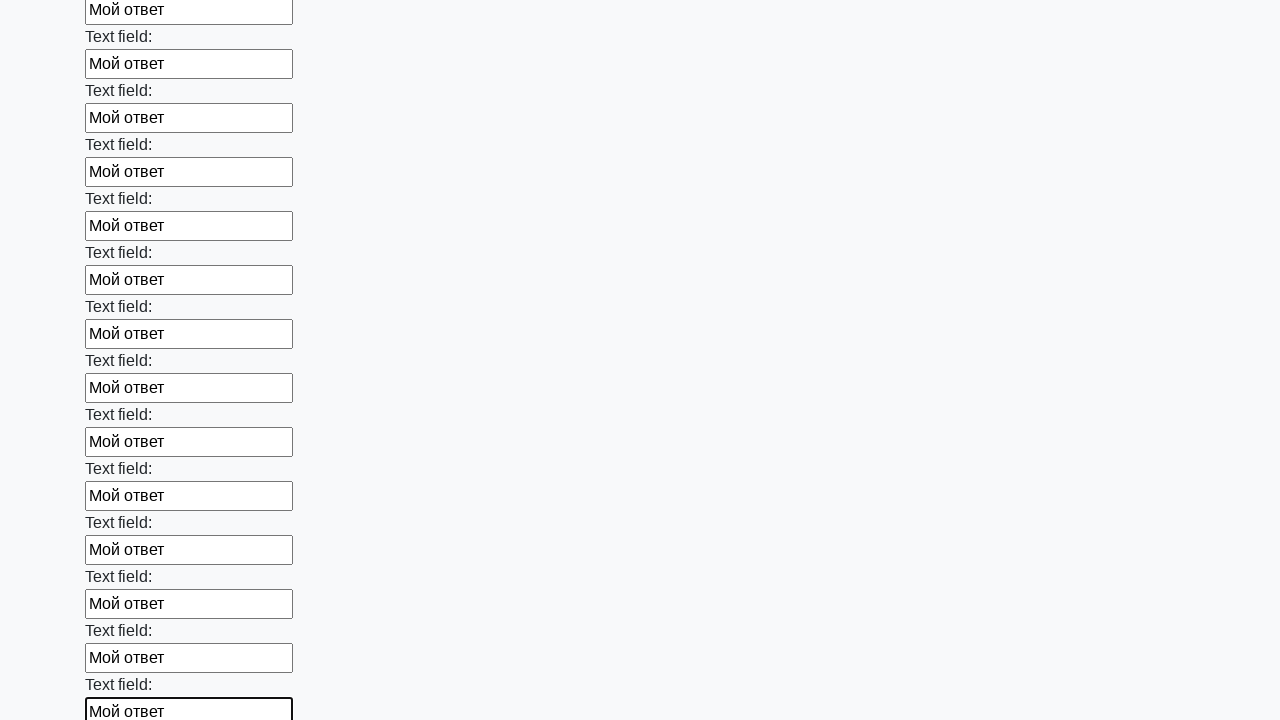

Filled required field 81 with text 'Мой ответ' on [required] >> nth=80
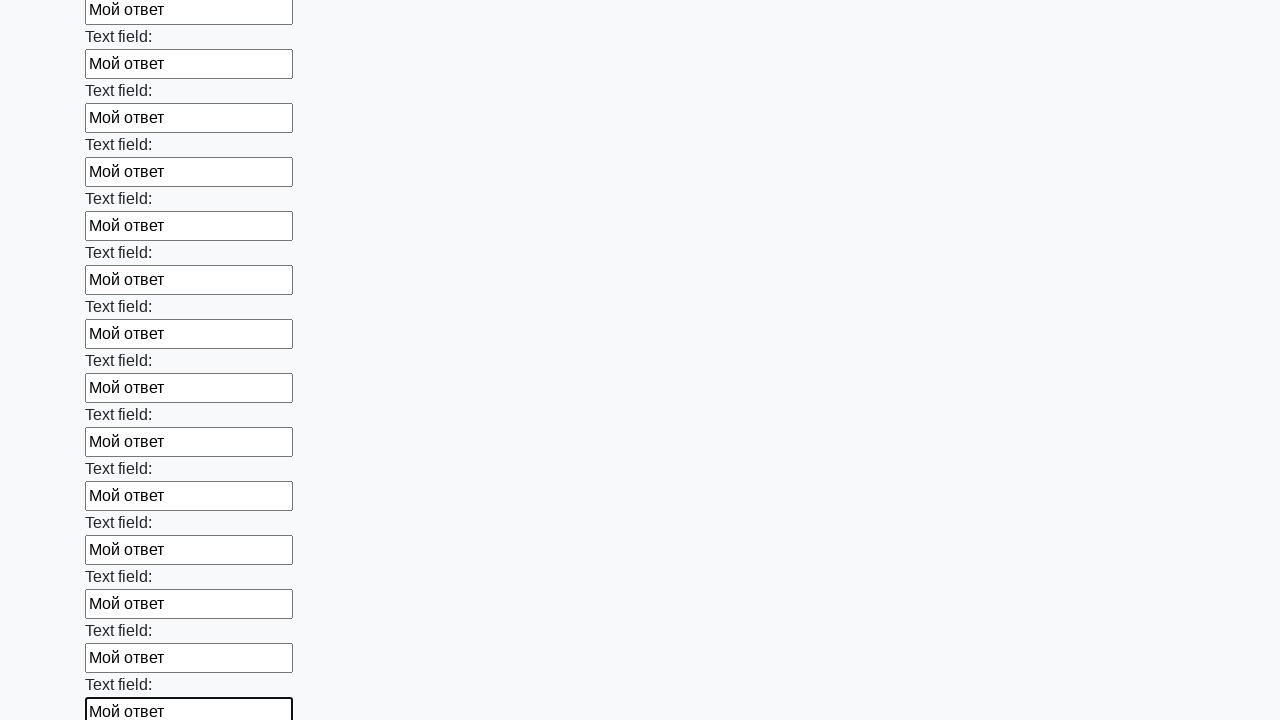

Filled required field 82 with text 'Мой ответ' on [required] >> nth=81
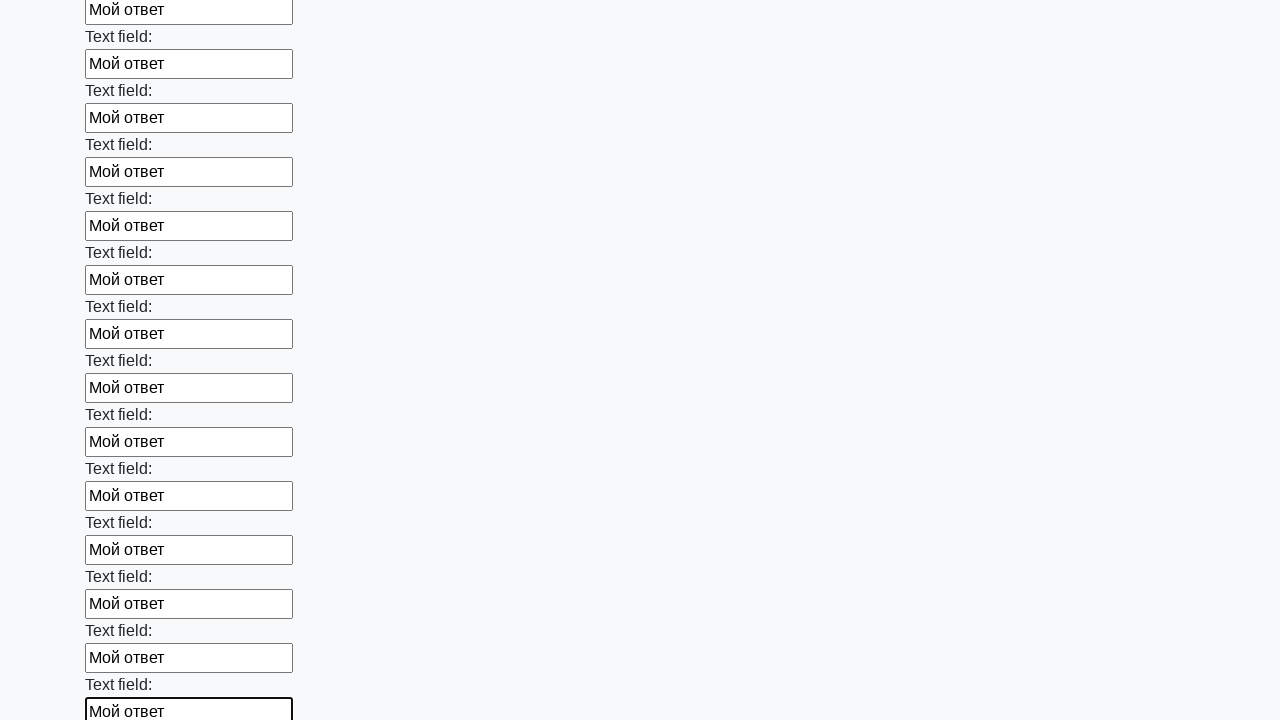

Filled required field 83 with text 'Мой ответ' on [required] >> nth=82
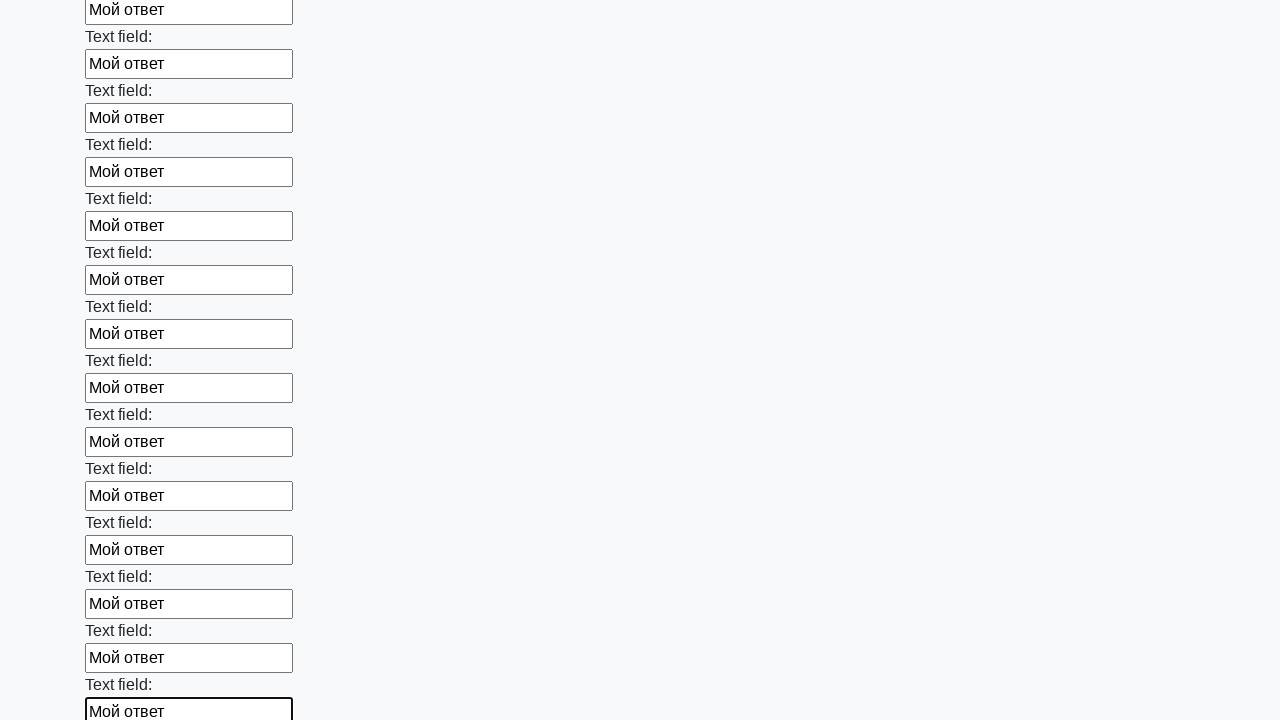

Filled required field 84 with text 'Мой ответ' on [required] >> nth=83
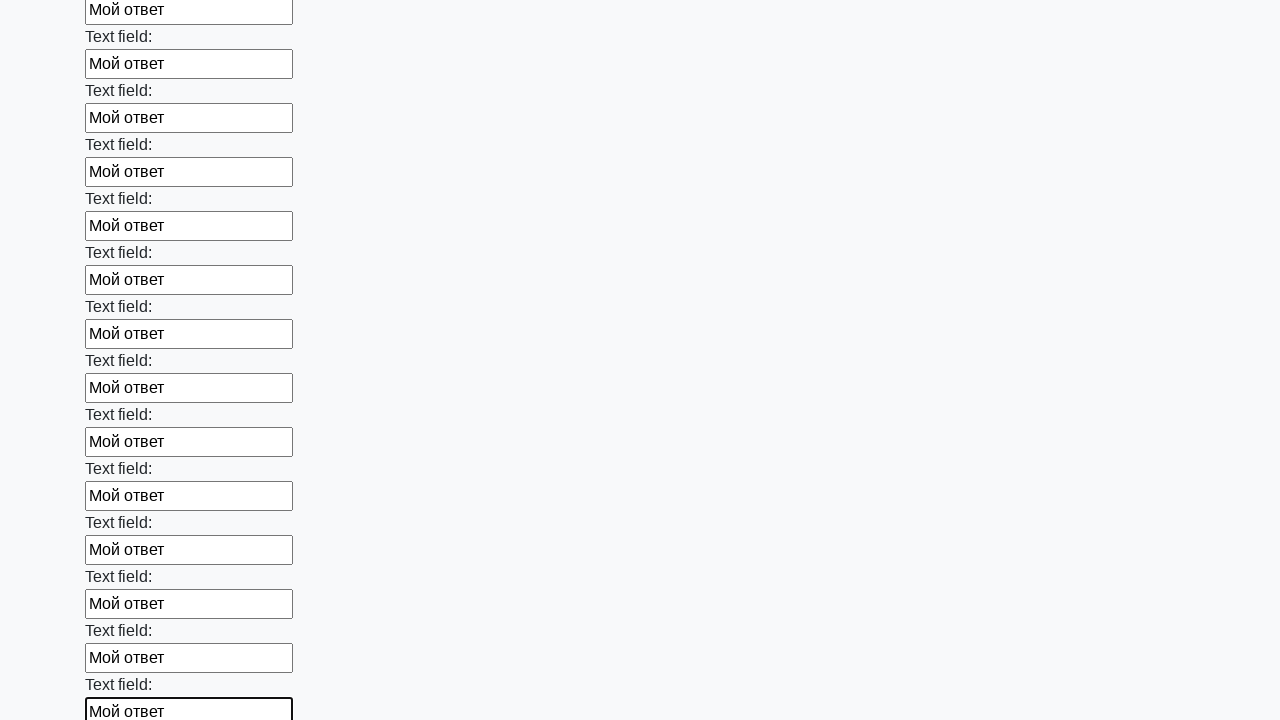

Filled required field 85 with text 'Мой ответ' on [required] >> nth=84
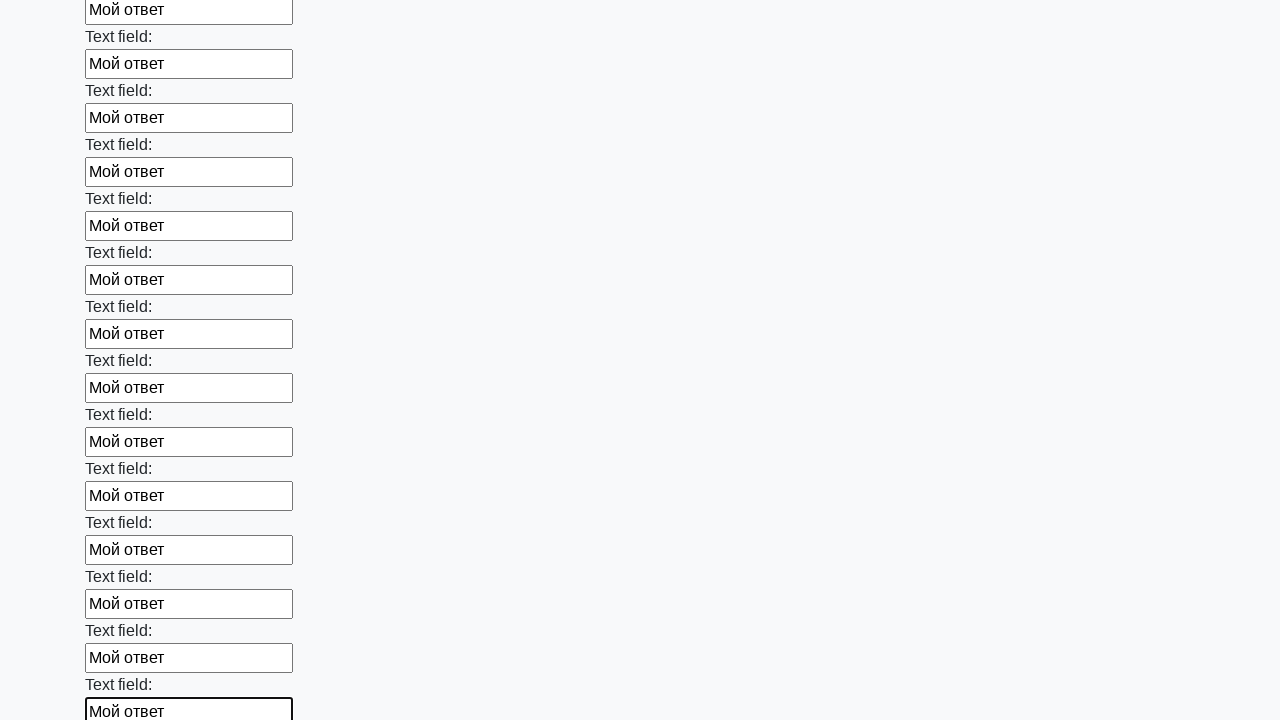

Filled required field 86 with text 'Мой ответ' on [required] >> nth=85
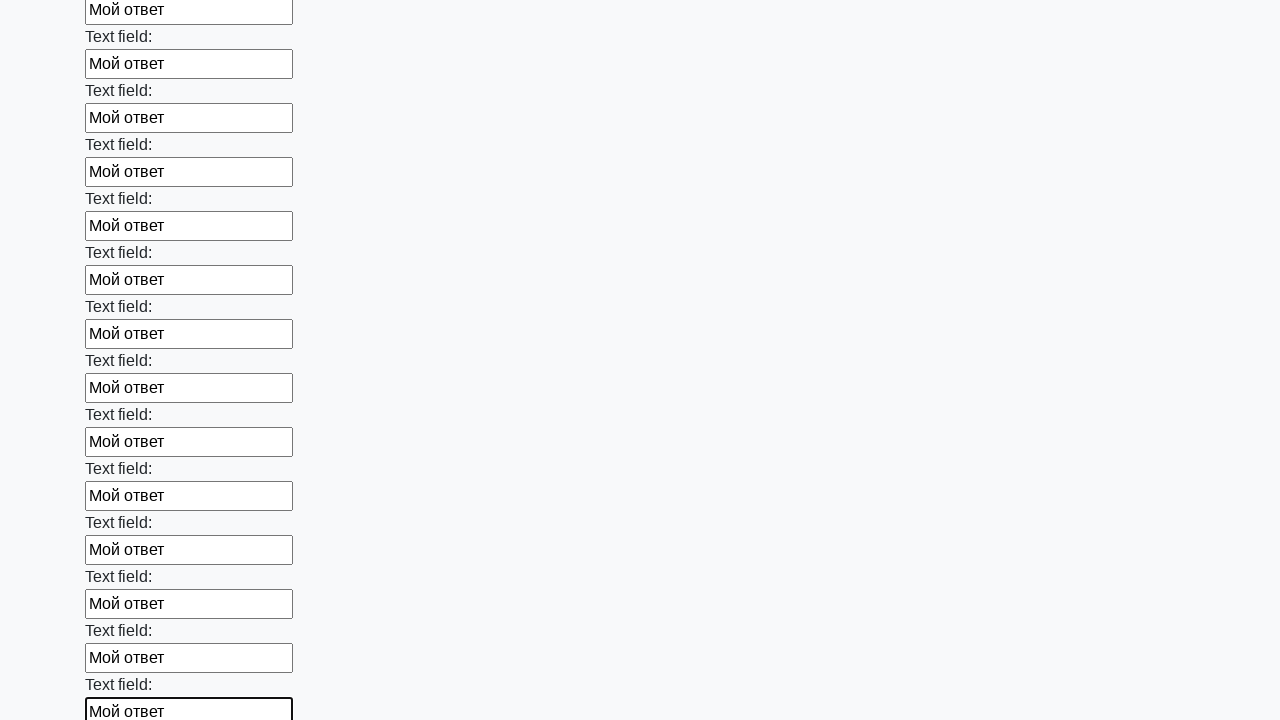

Filled required field 87 with text 'Мой ответ' on [required] >> nth=86
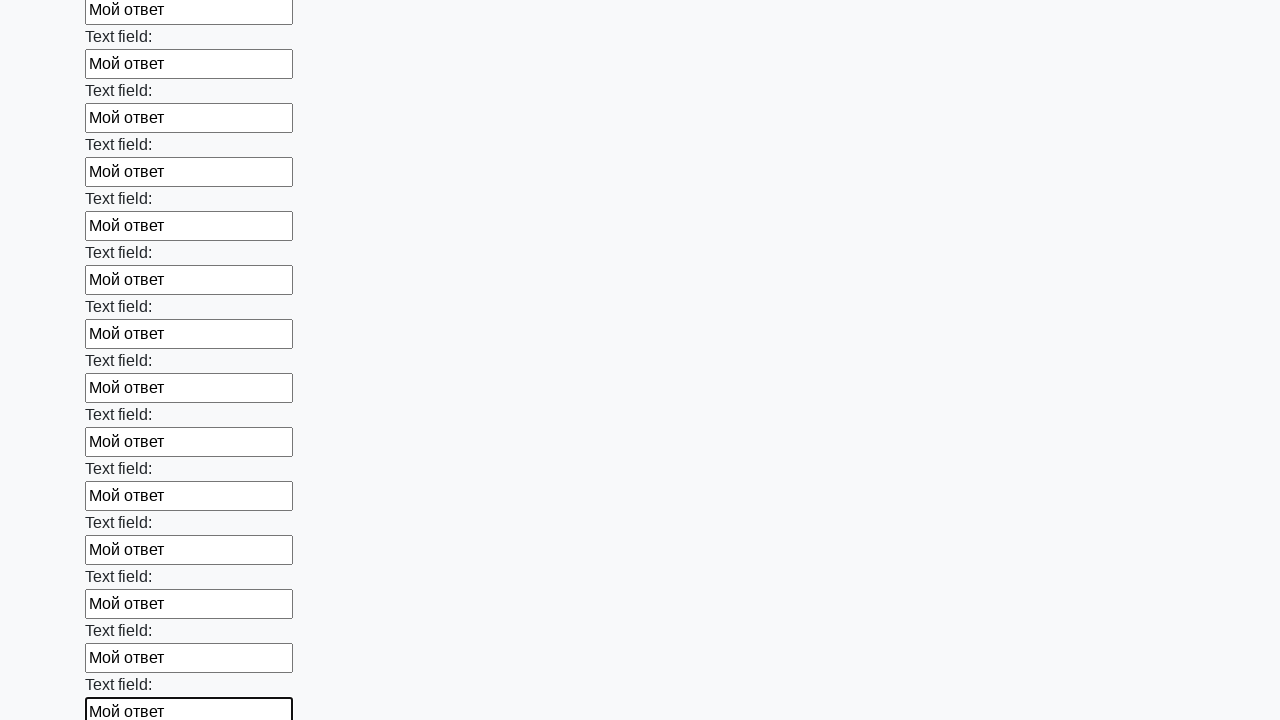

Filled required field 88 with text 'Мой ответ' on [required] >> nth=87
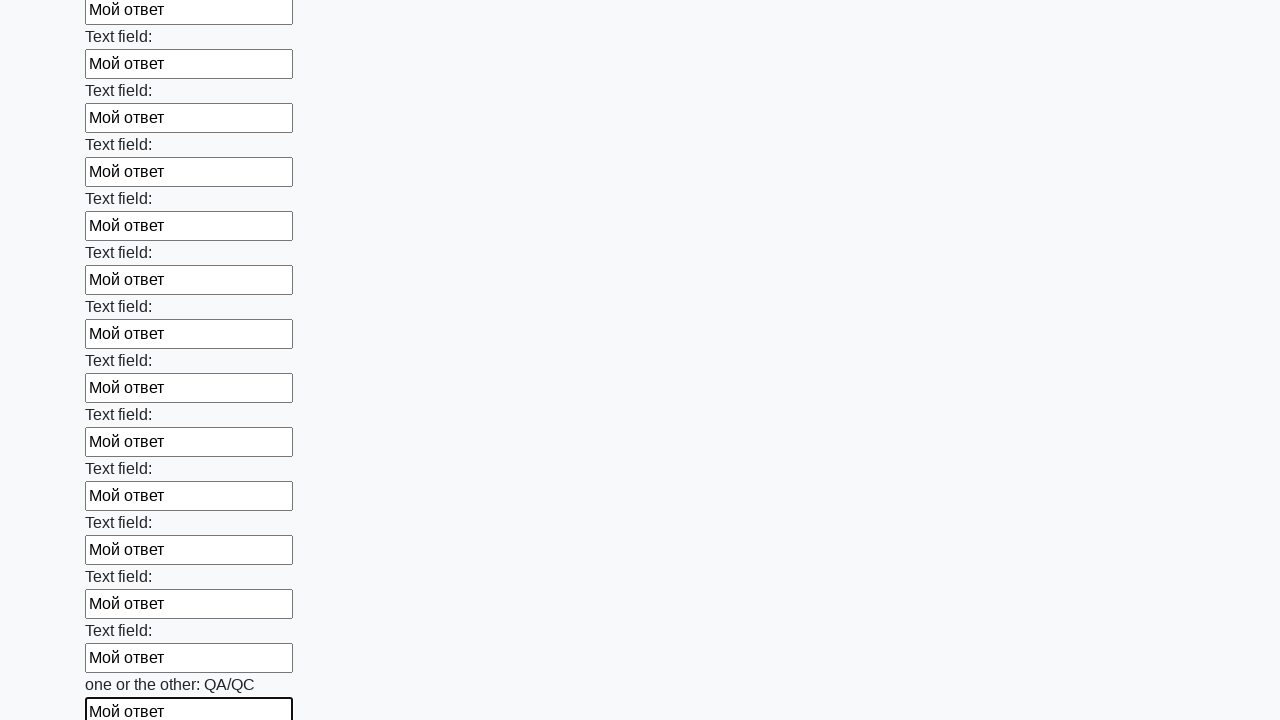

Filled required field 89 with text 'Мой ответ' on [required] >> nth=88
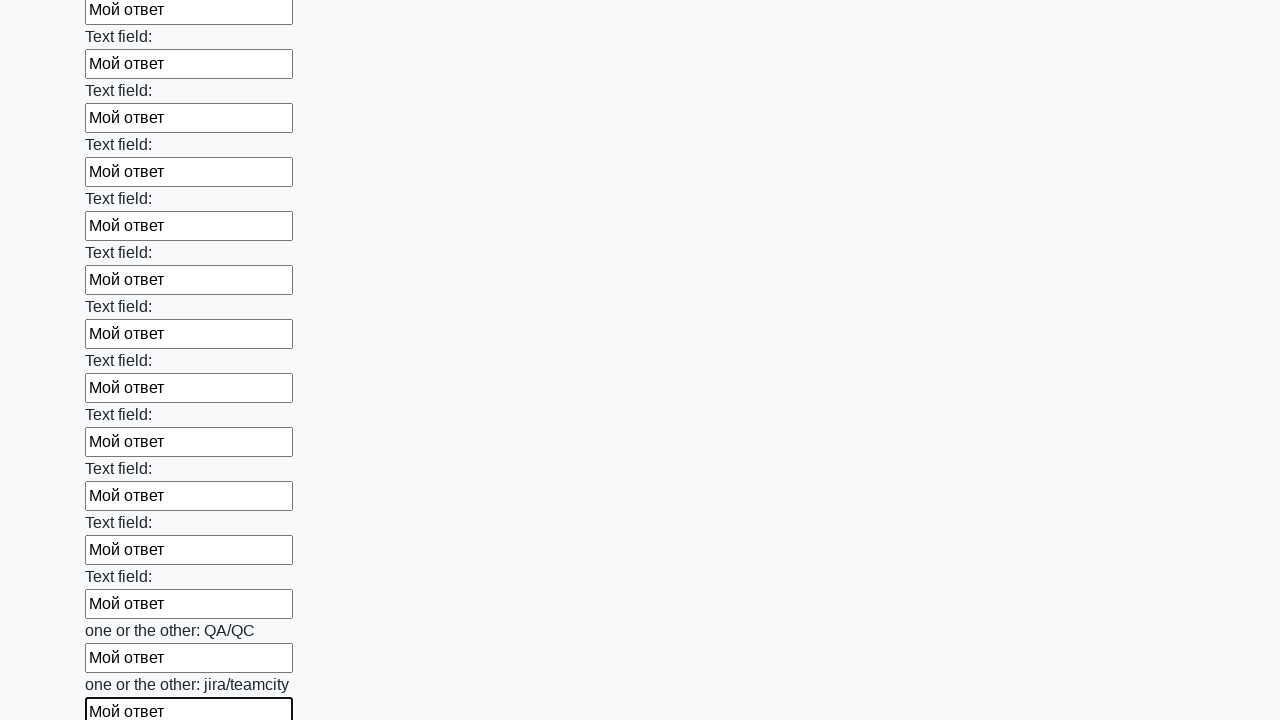

Filled required field 90 with text 'Мой ответ' on [required] >> nth=89
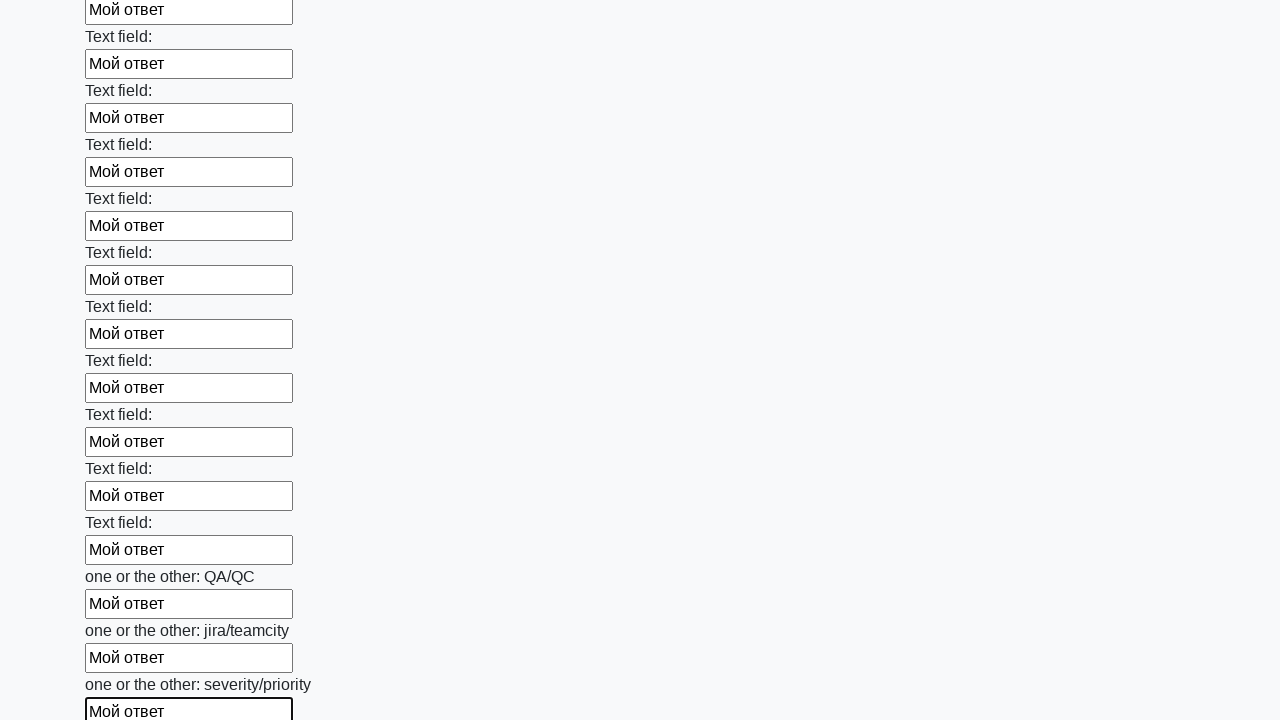

Filled required field 91 with text 'Мой ответ' on [required] >> nth=90
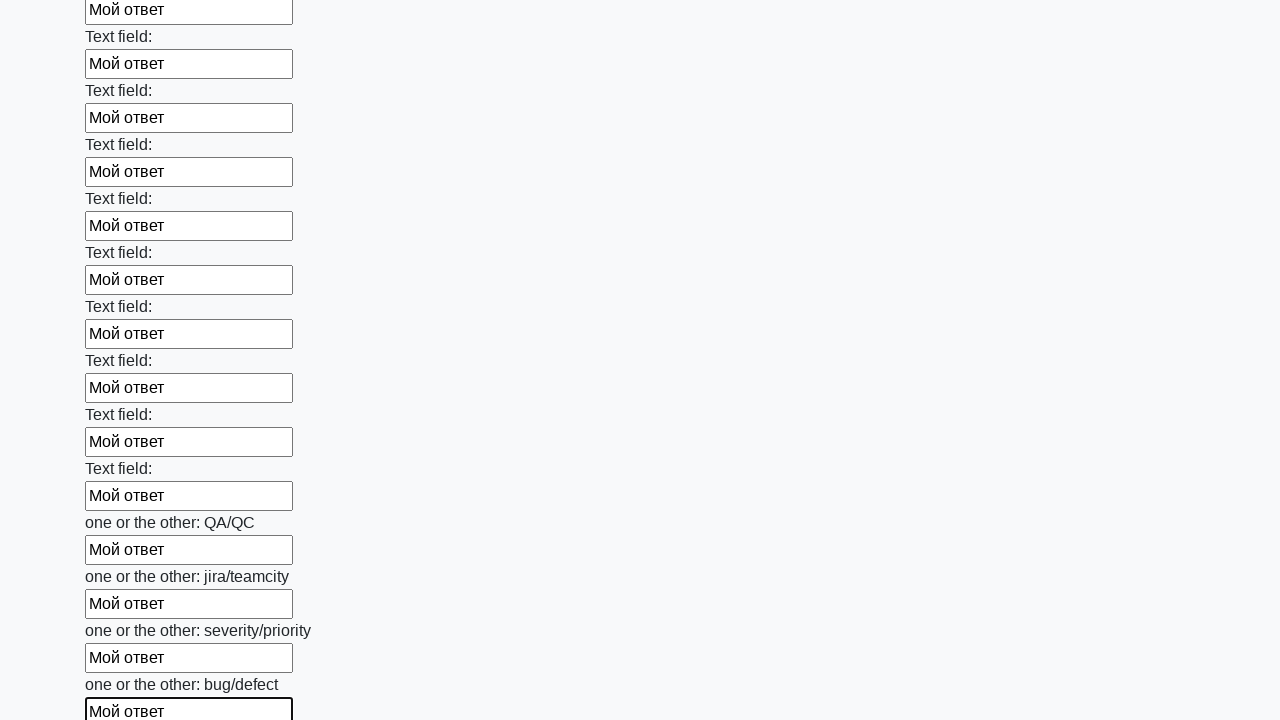

Filled required field 92 with text 'Мой ответ' on [required] >> nth=91
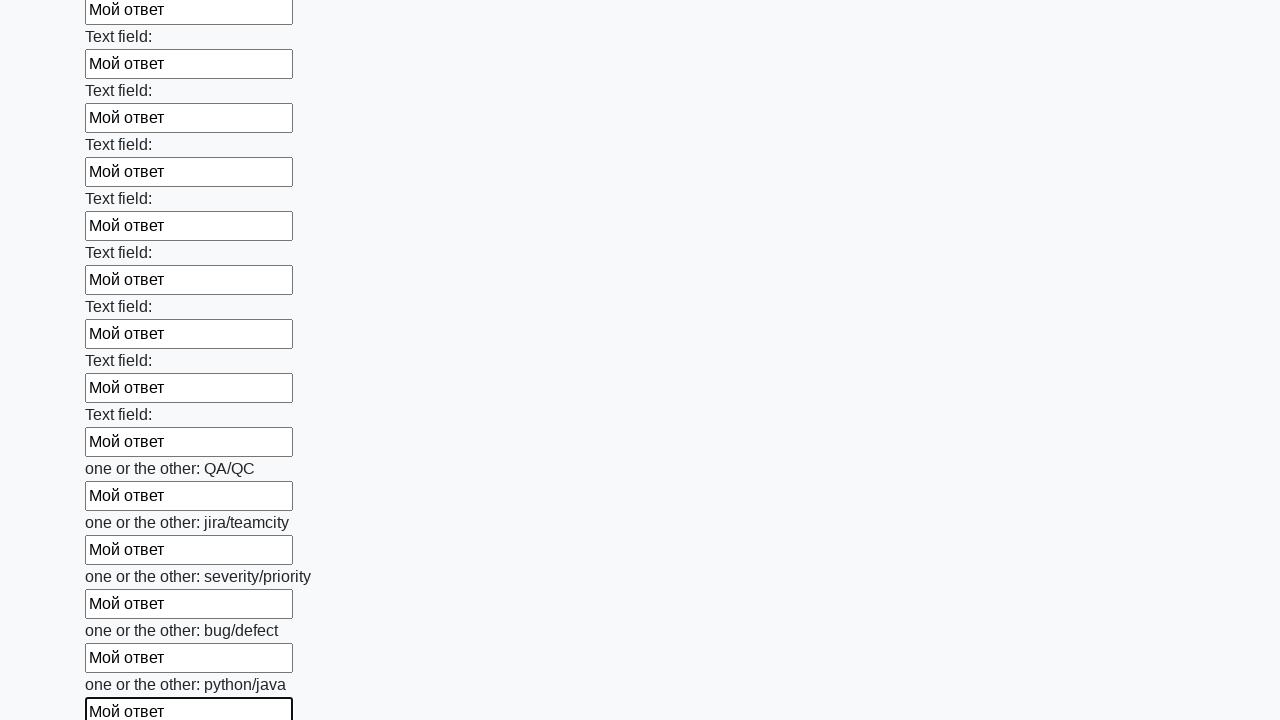

Filled required field 93 with text 'Мой ответ' on [required] >> nth=92
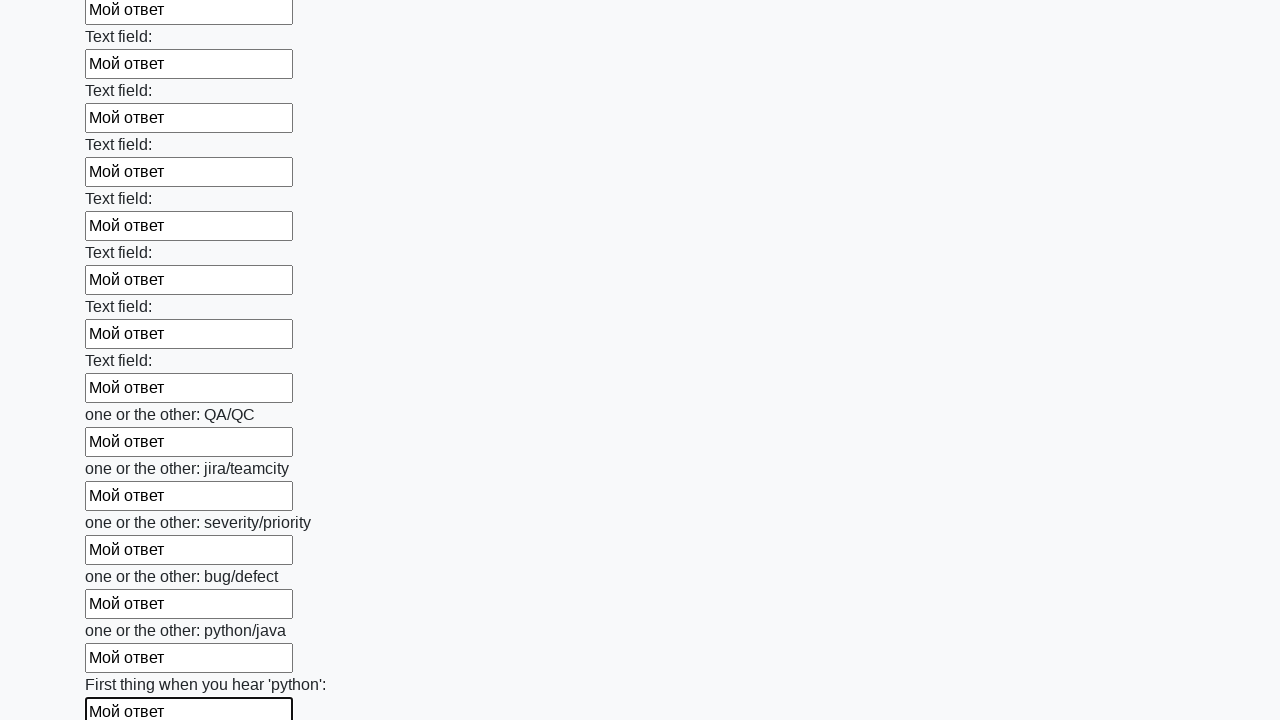

Filled required field 94 with text 'Мой ответ' on [required] >> nth=93
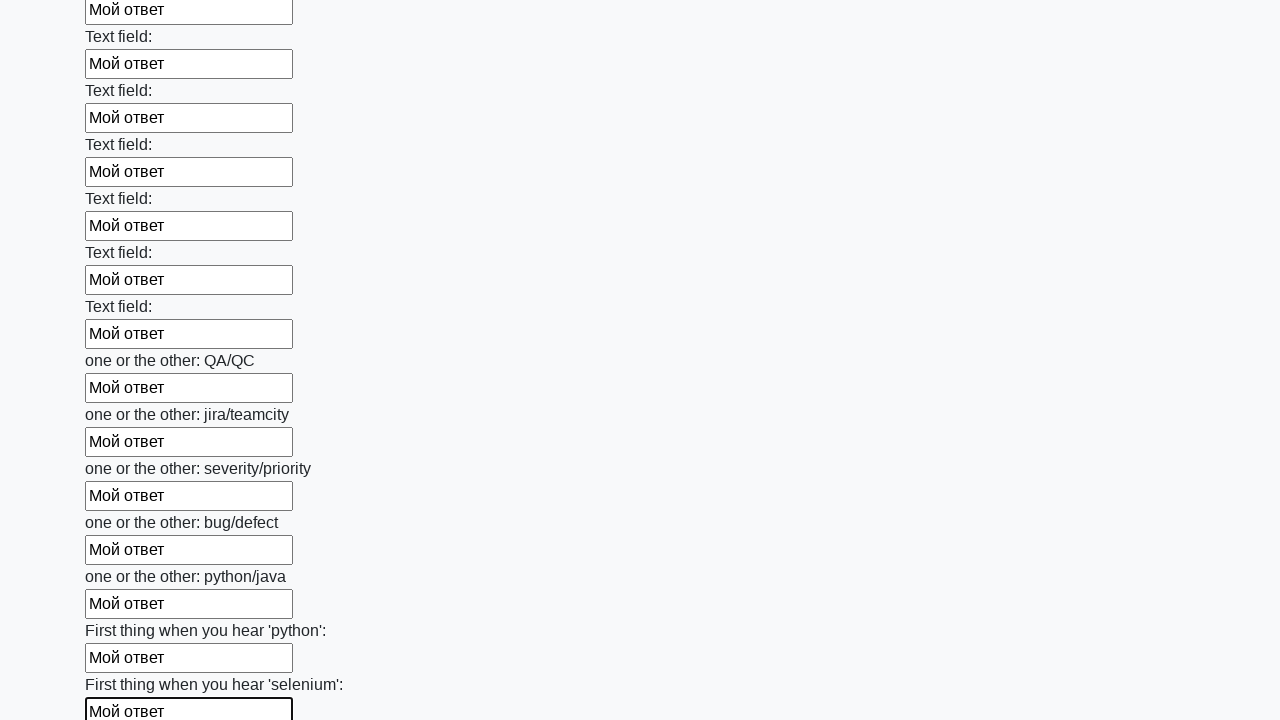

Filled required field 95 with text 'Мой ответ' on [required] >> nth=94
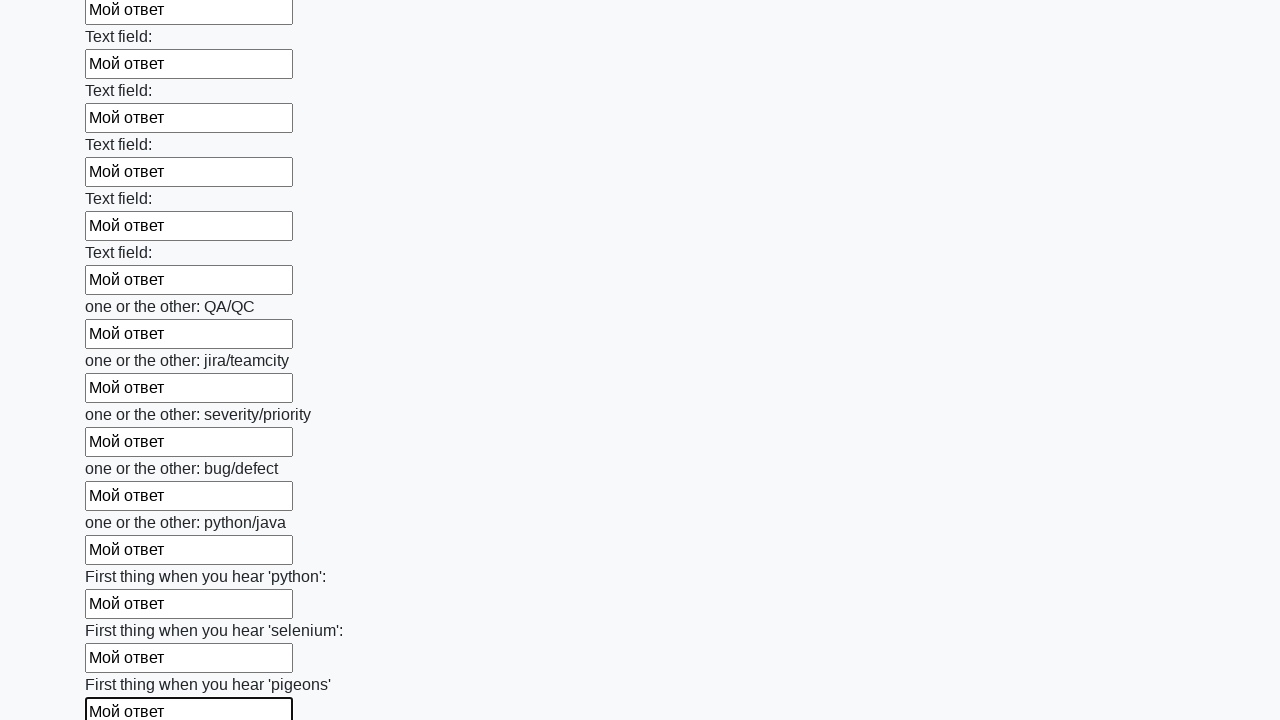

Filled required field 96 with text 'Мой ответ' on [required] >> nth=95
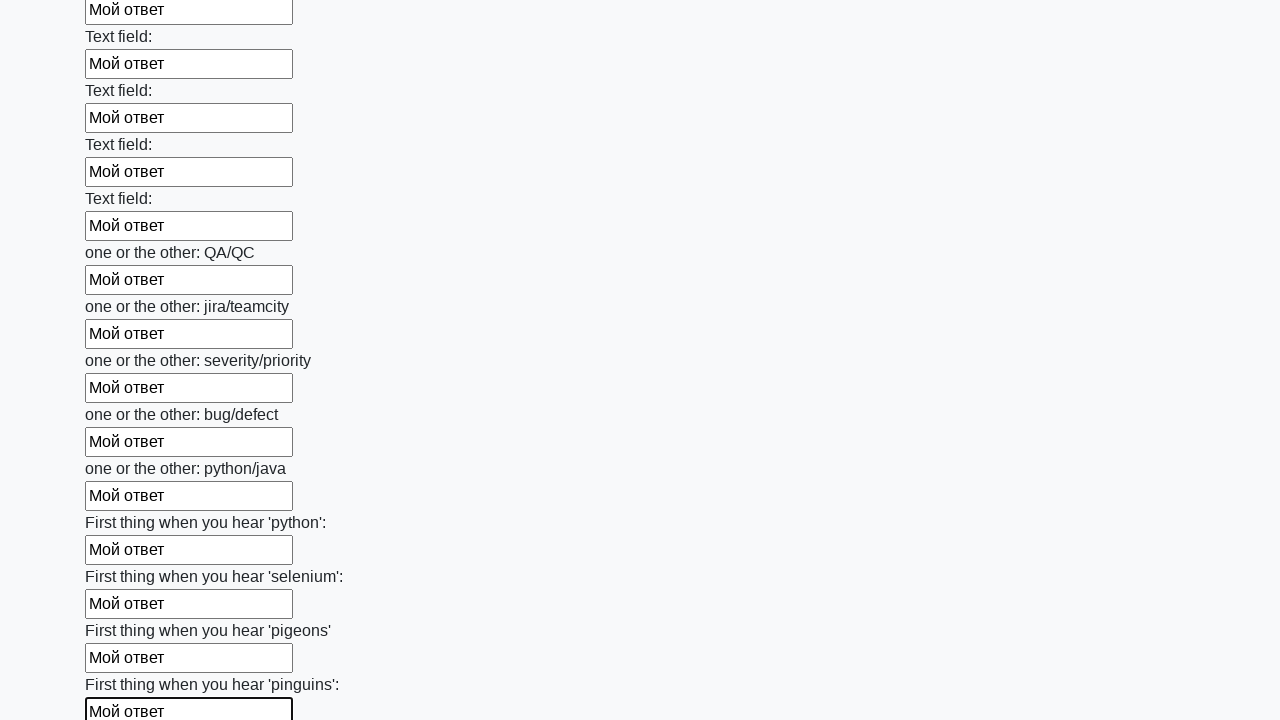

Filled required field 97 with text 'Мой ответ' on [required] >> nth=96
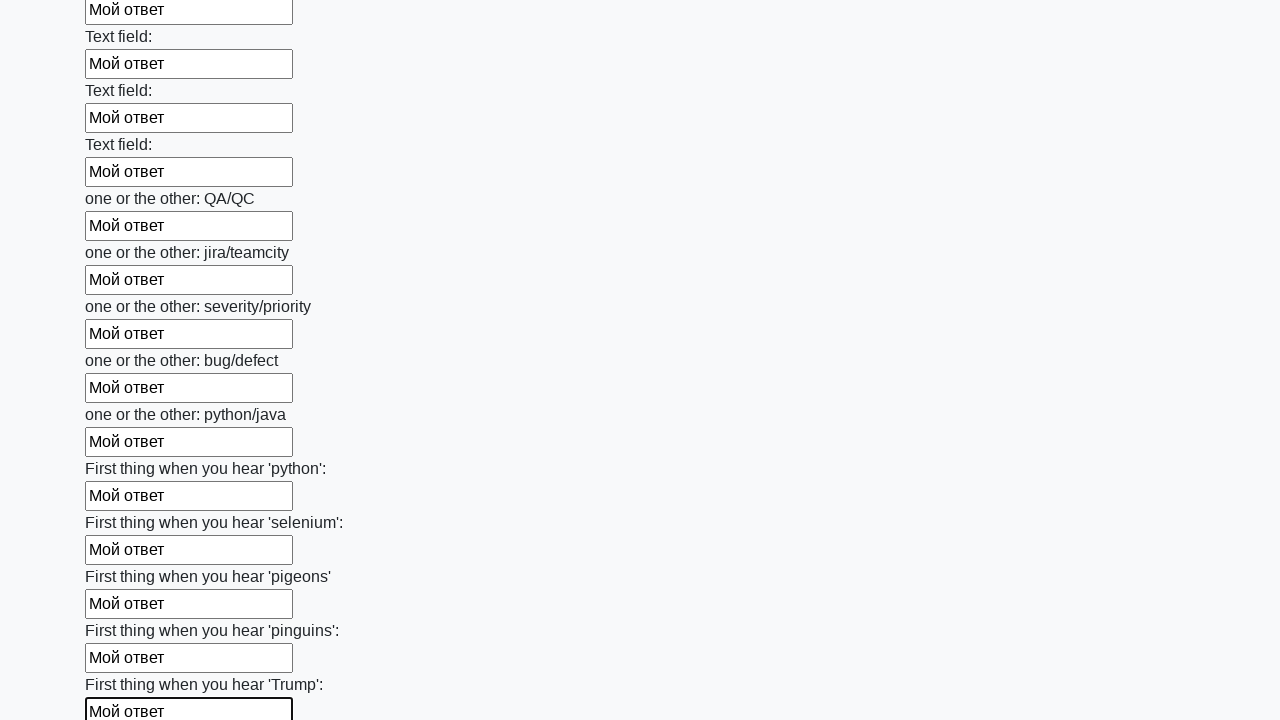

Filled required field 98 with text 'Мой ответ' on [required] >> nth=97
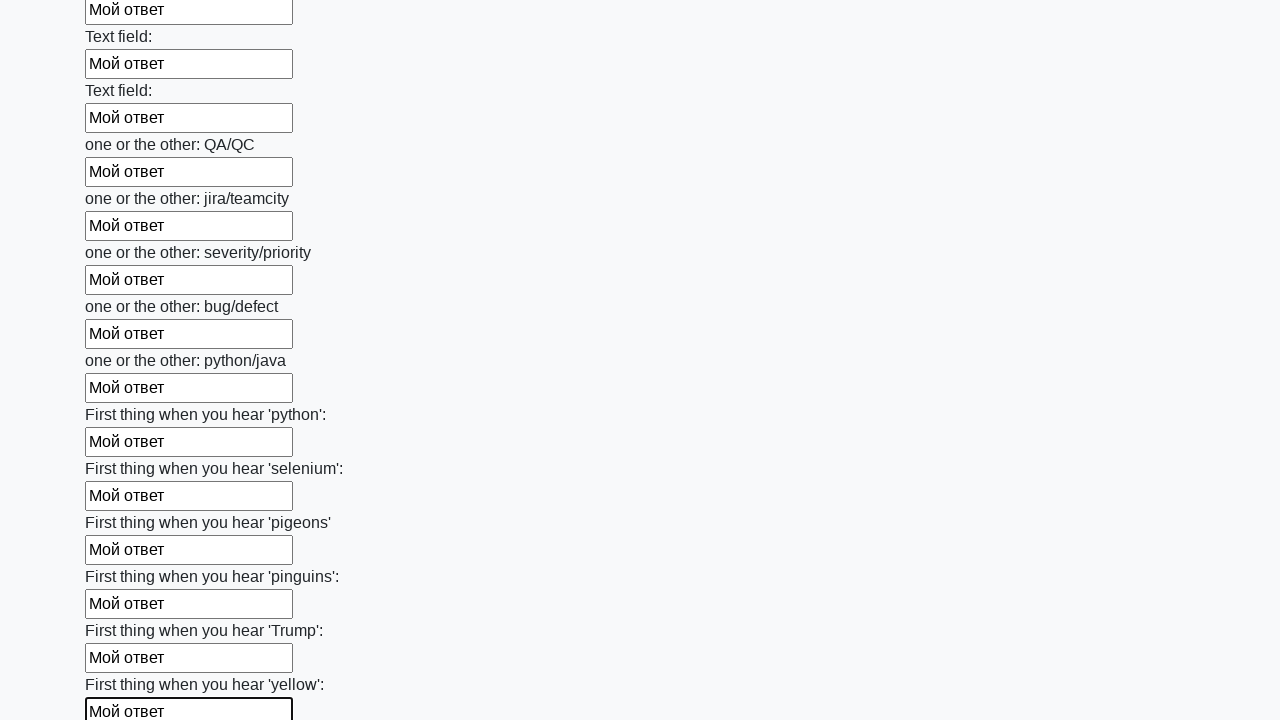

Filled required field 99 with text 'Мой ответ' on [required] >> nth=98
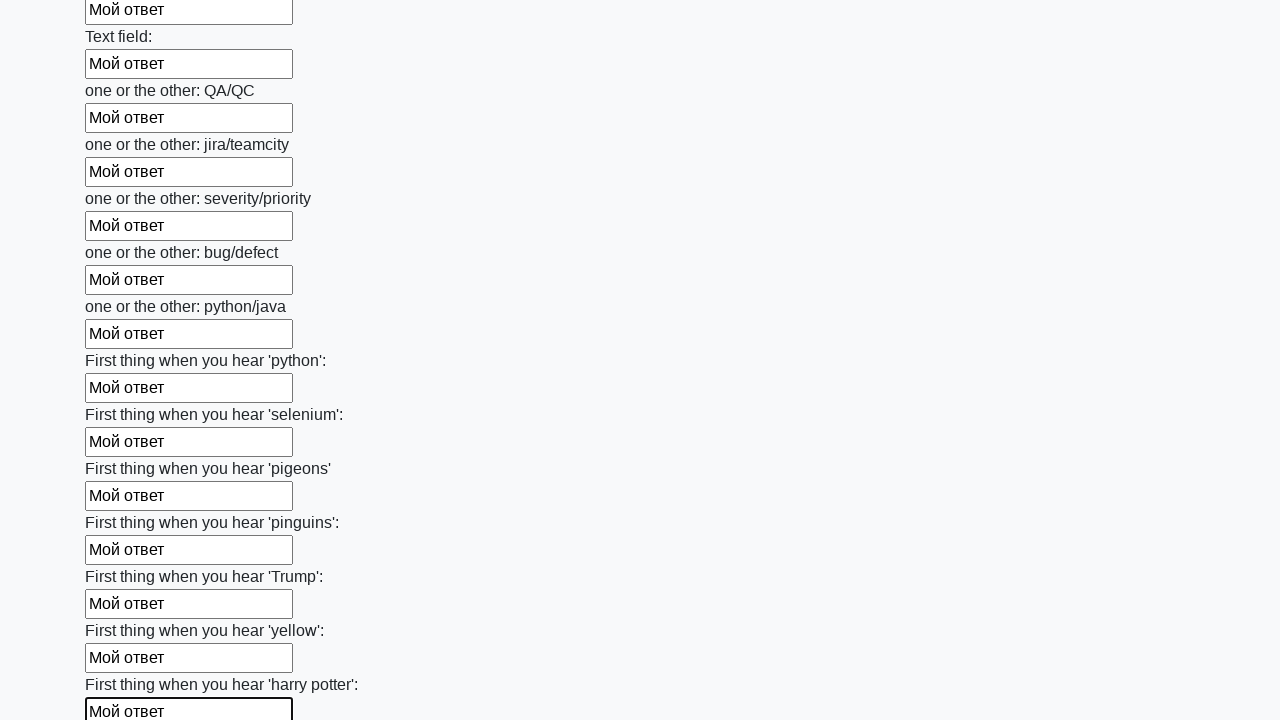

Filled required field 100 with text 'Мой ответ' on [required] >> nth=99
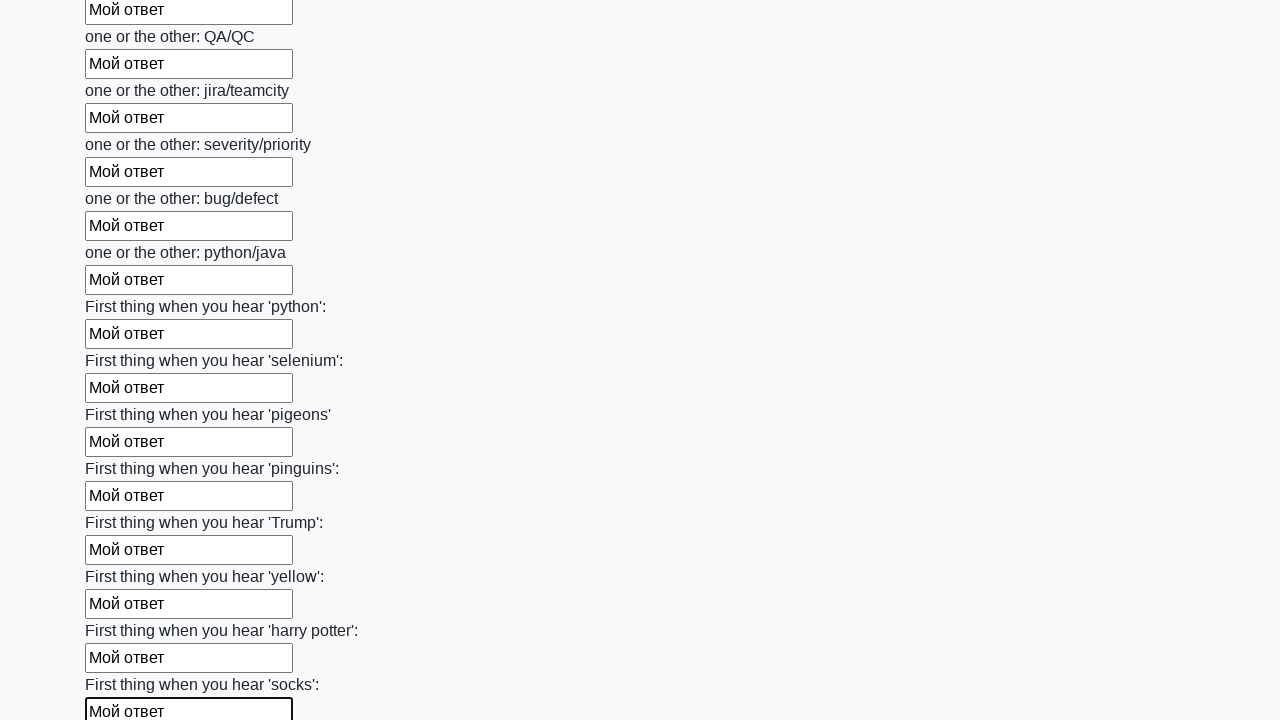

Clicked submit button to submit the form at (123, 611) on .btn.btn-default
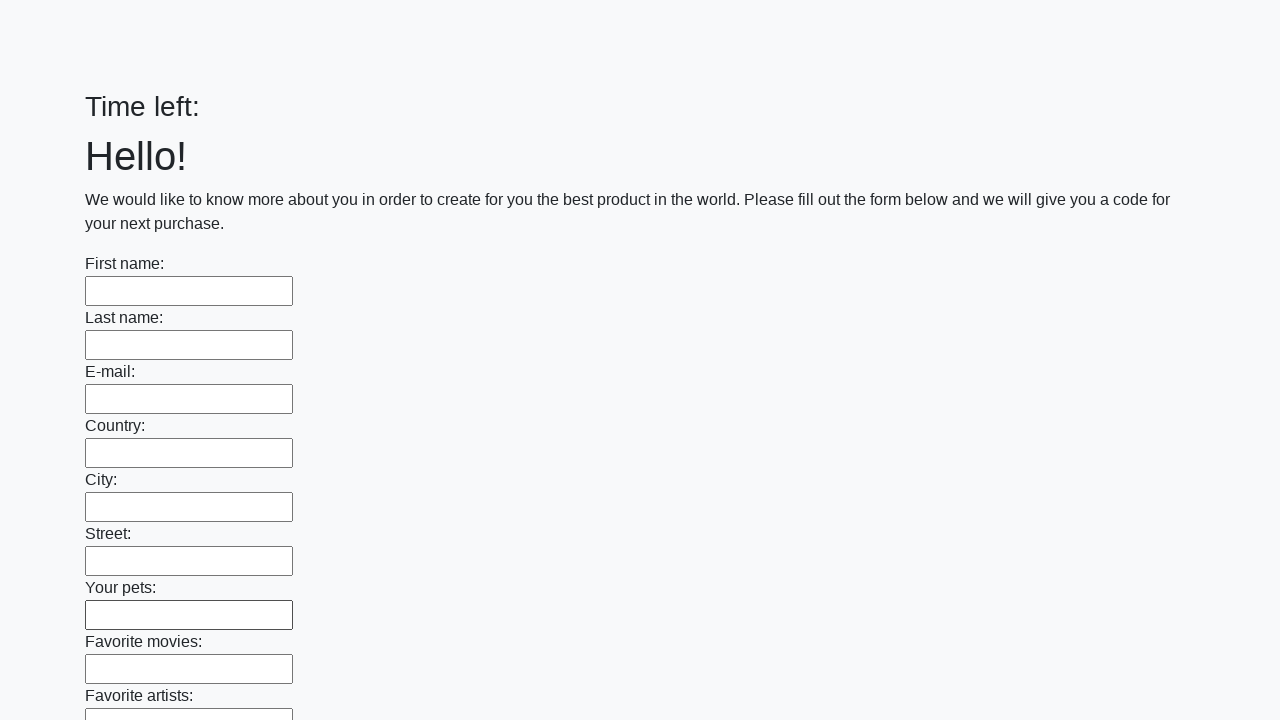

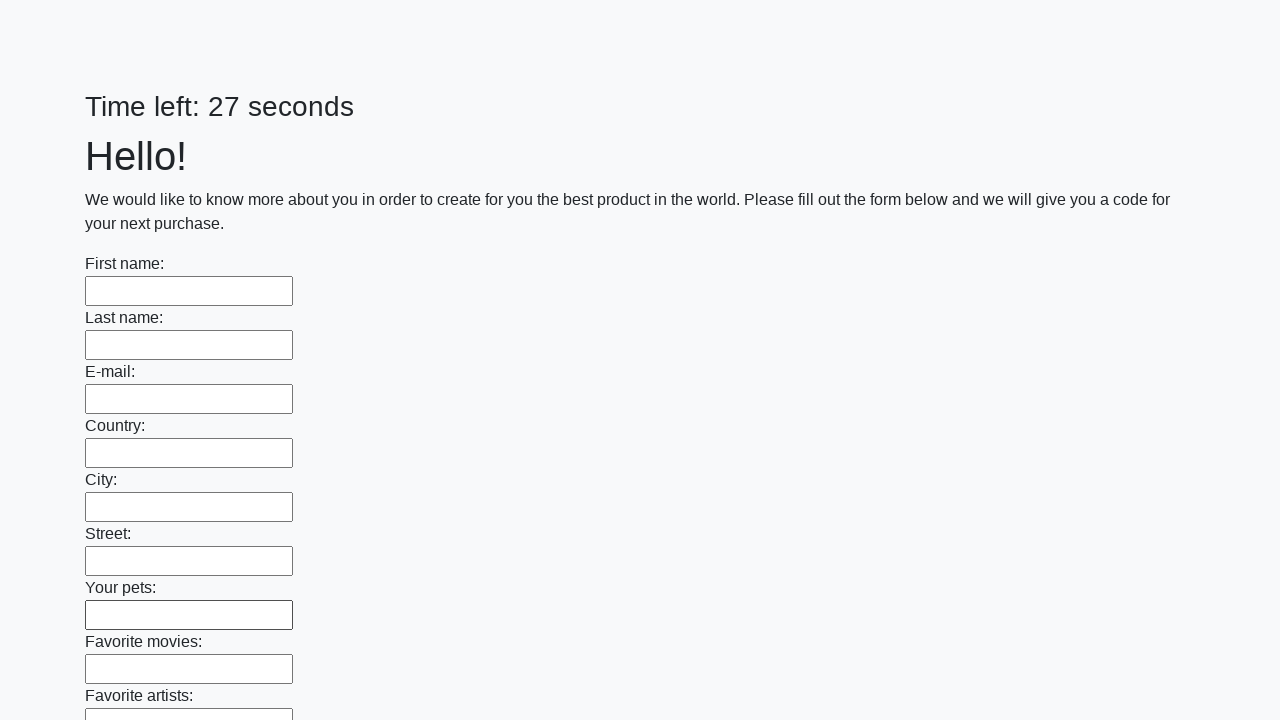